Tests filling a large form by entering the same value into all input fields and submitting the form

Starting URL: http://suninjuly.github.io/huge_form.html

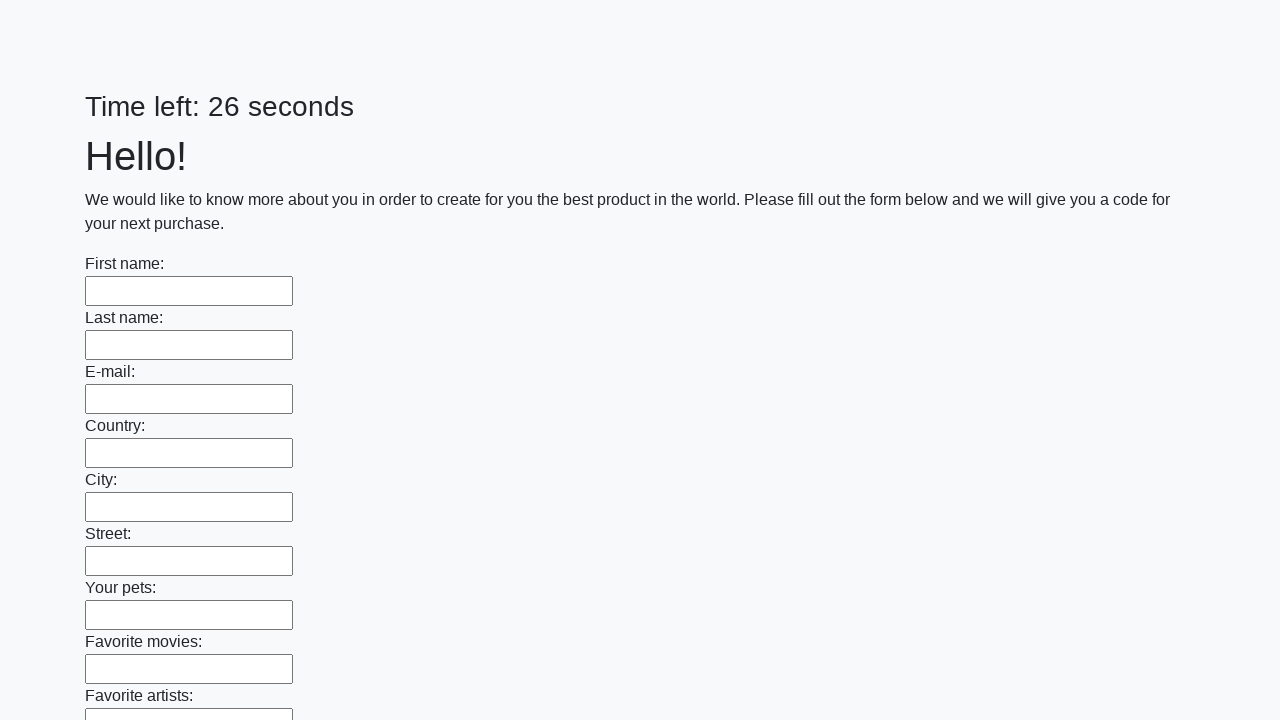

Navigated to huge form test page
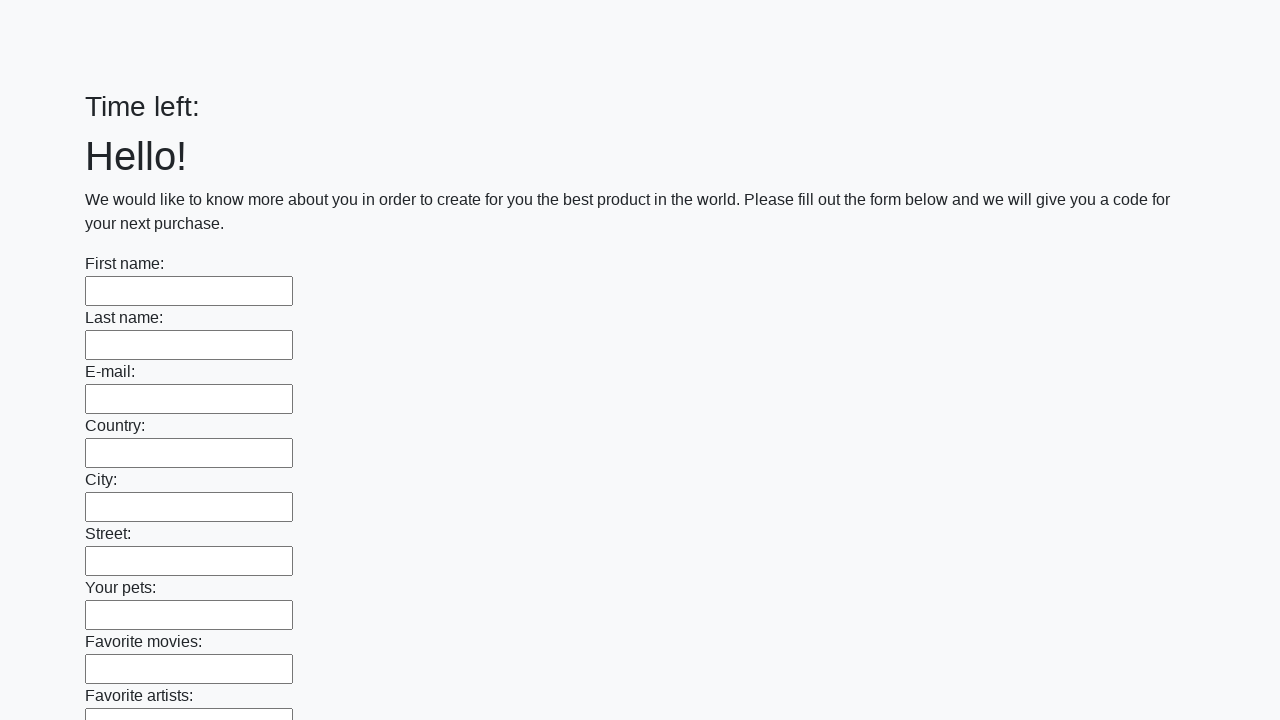

Filled an input field with 'answer' on input >> nth=0
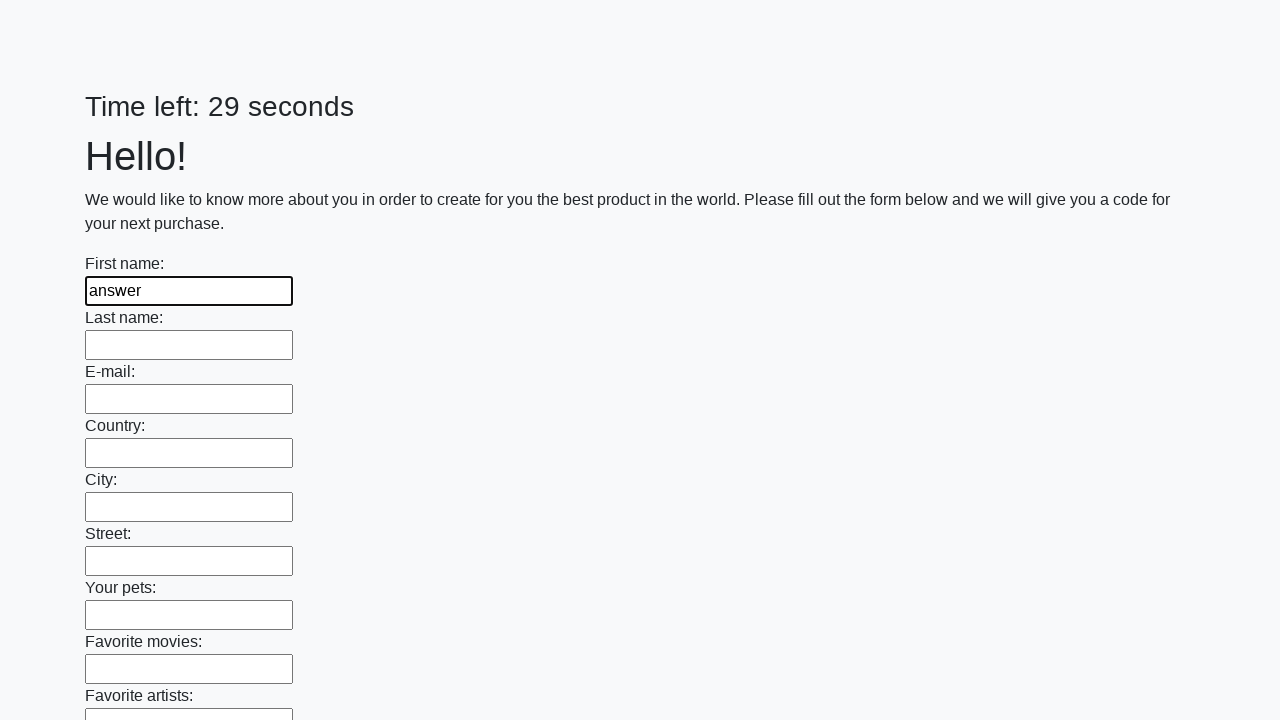

Filled an input field with 'answer' on input >> nth=1
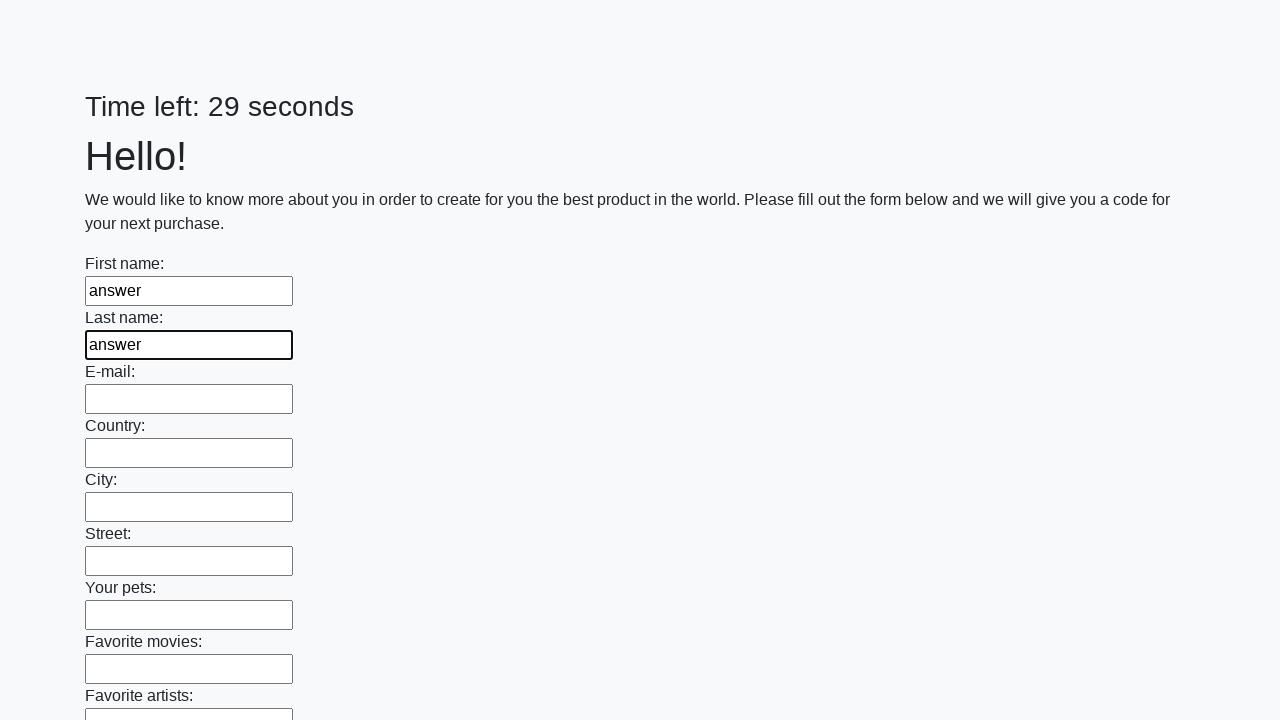

Filled an input field with 'answer' on input >> nth=2
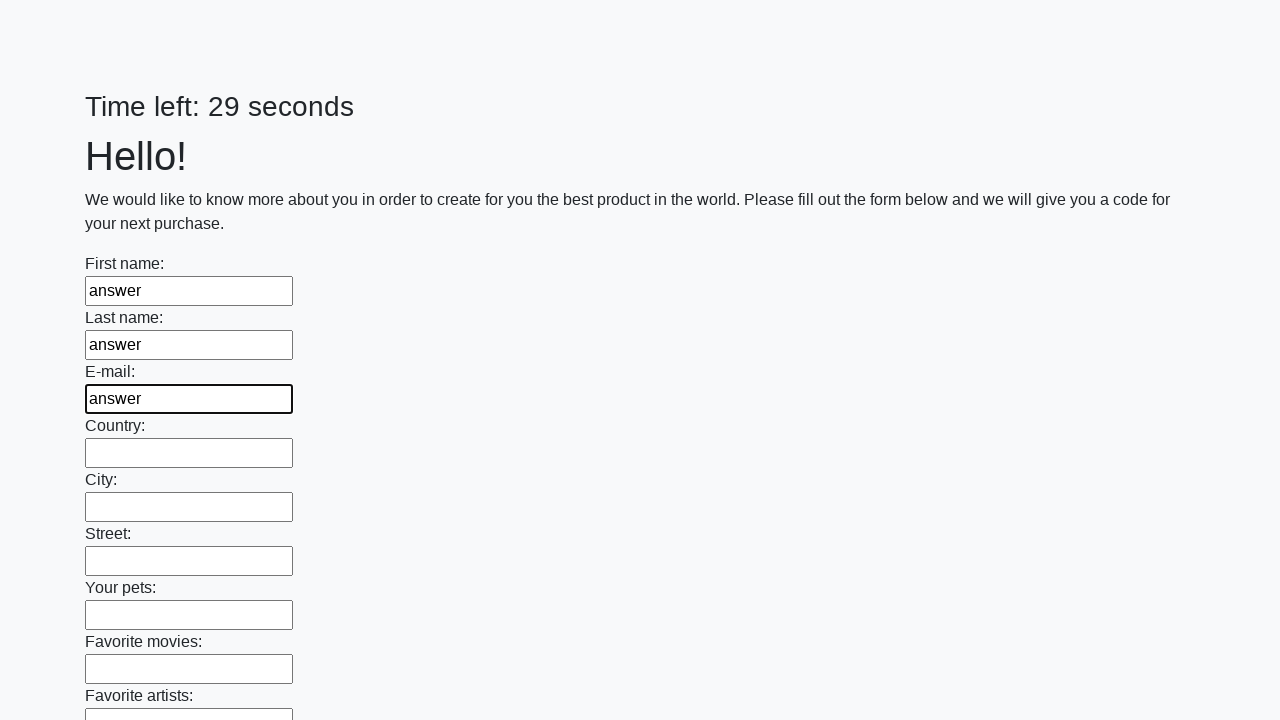

Filled an input field with 'answer' on input >> nth=3
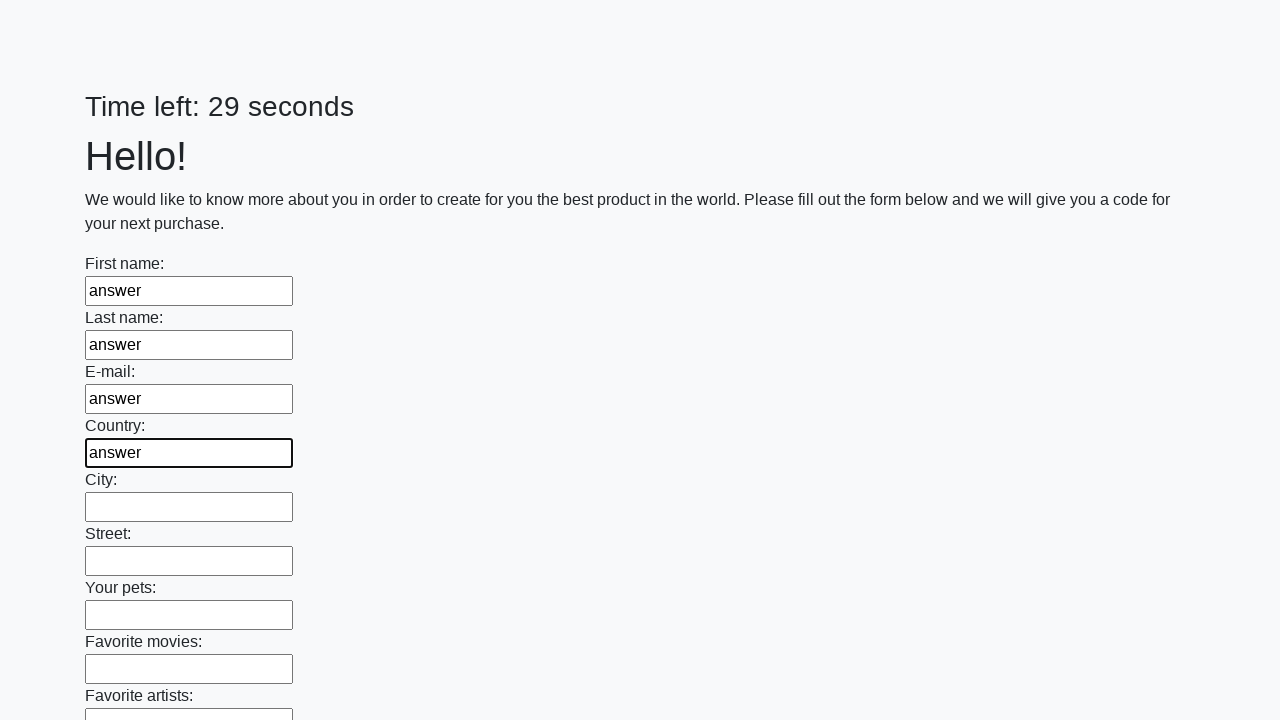

Filled an input field with 'answer' on input >> nth=4
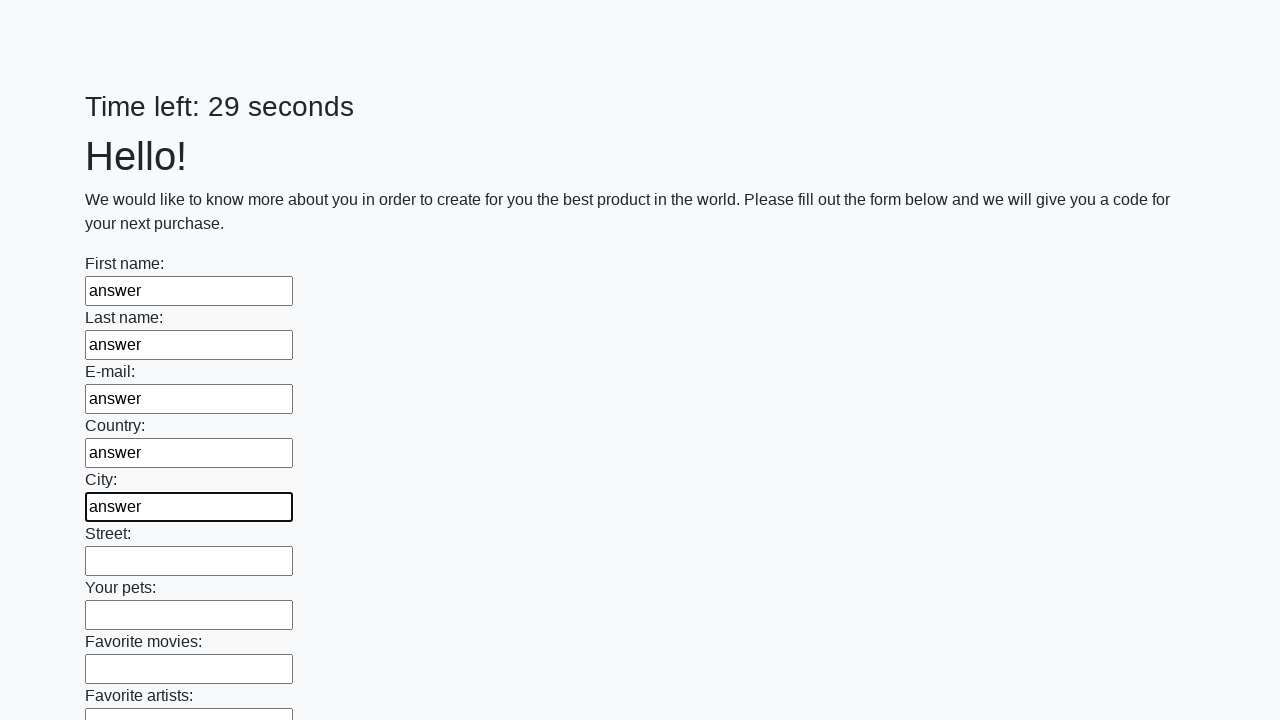

Filled an input field with 'answer' on input >> nth=5
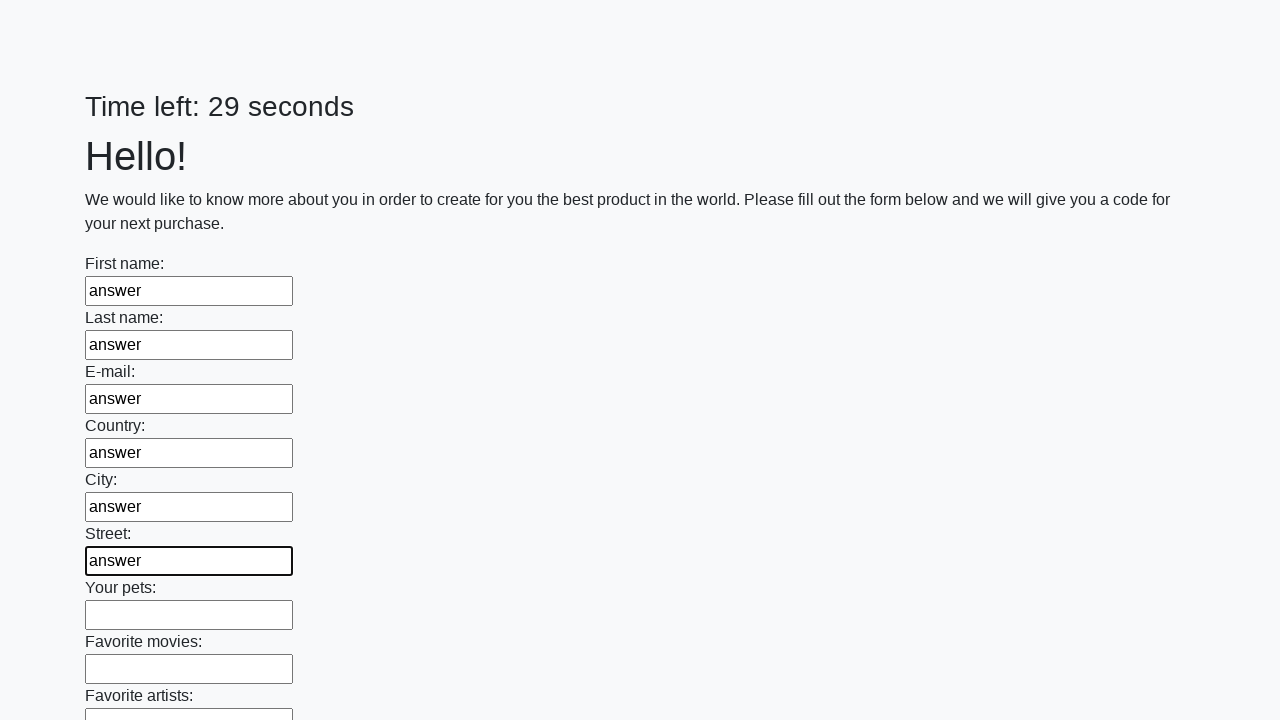

Filled an input field with 'answer' on input >> nth=6
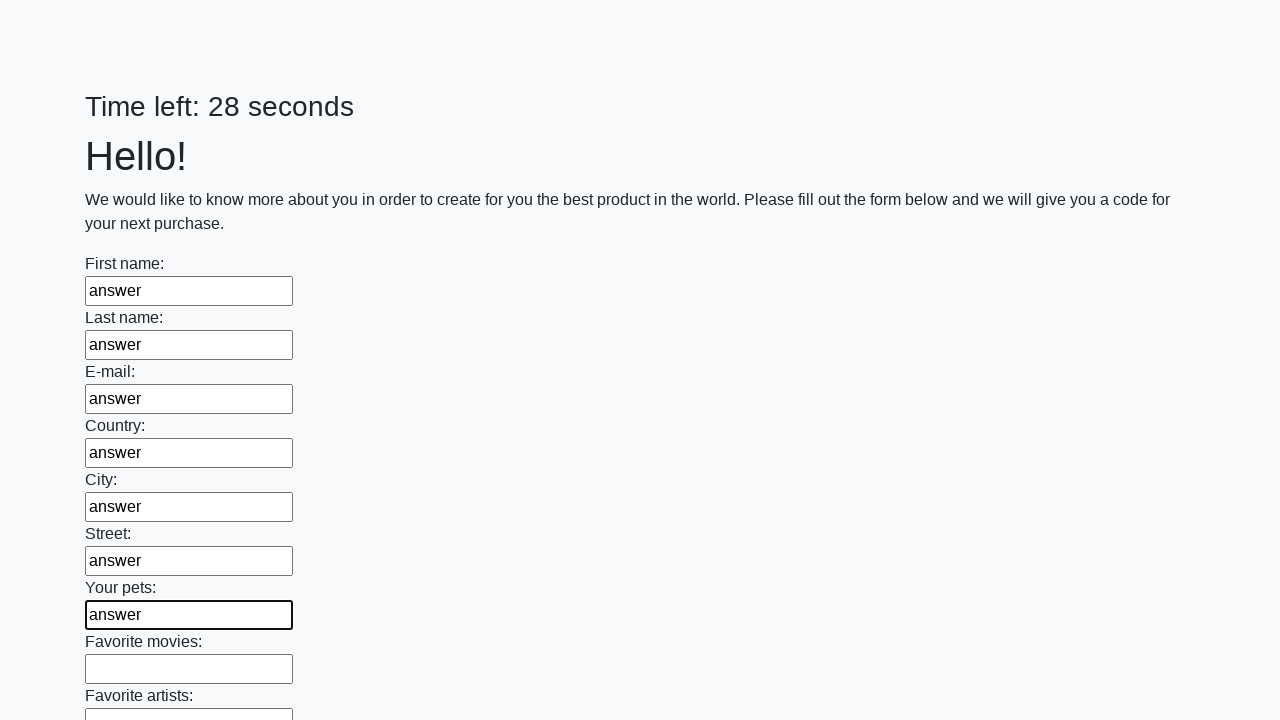

Filled an input field with 'answer' on input >> nth=7
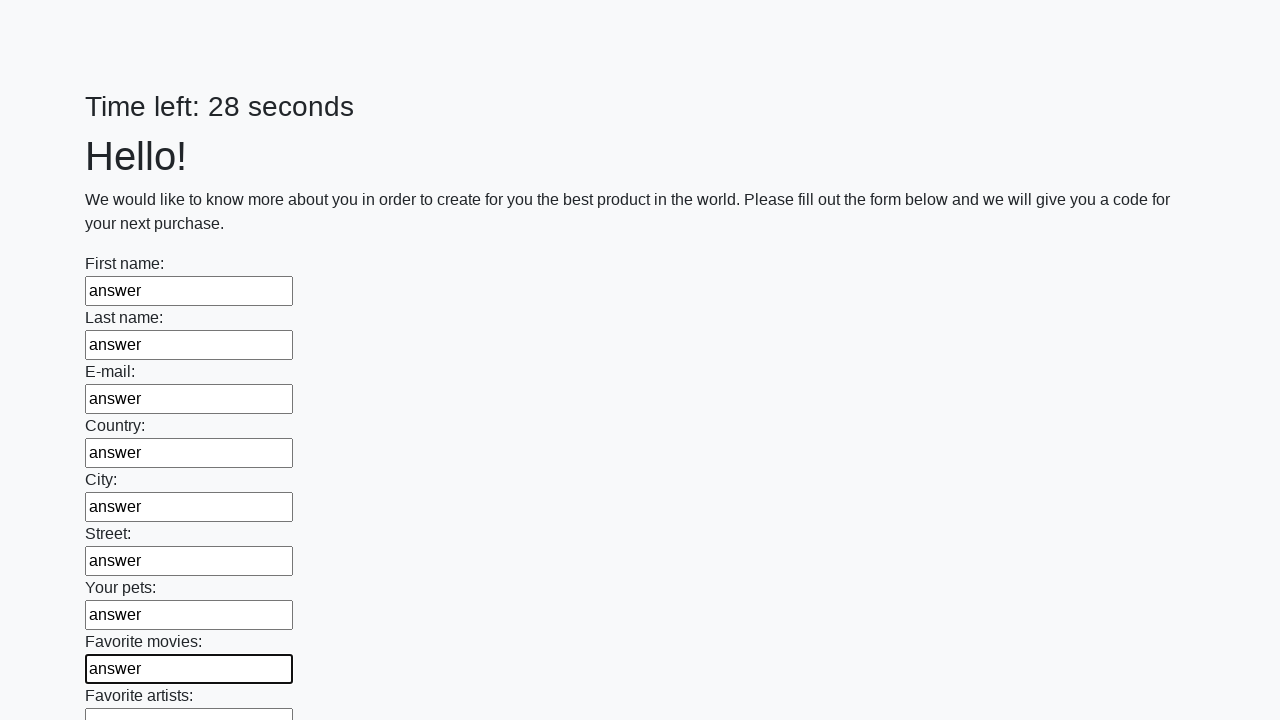

Filled an input field with 'answer' on input >> nth=8
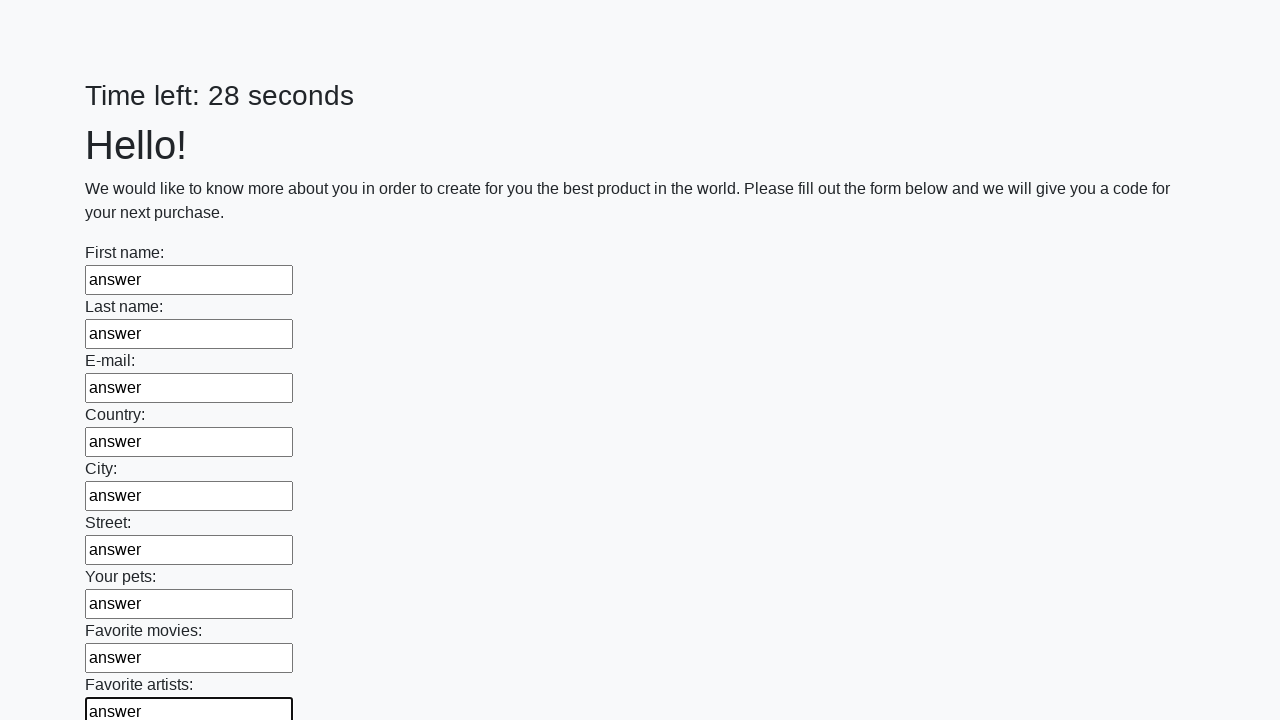

Filled an input field with 'answer' on input >> nth=9
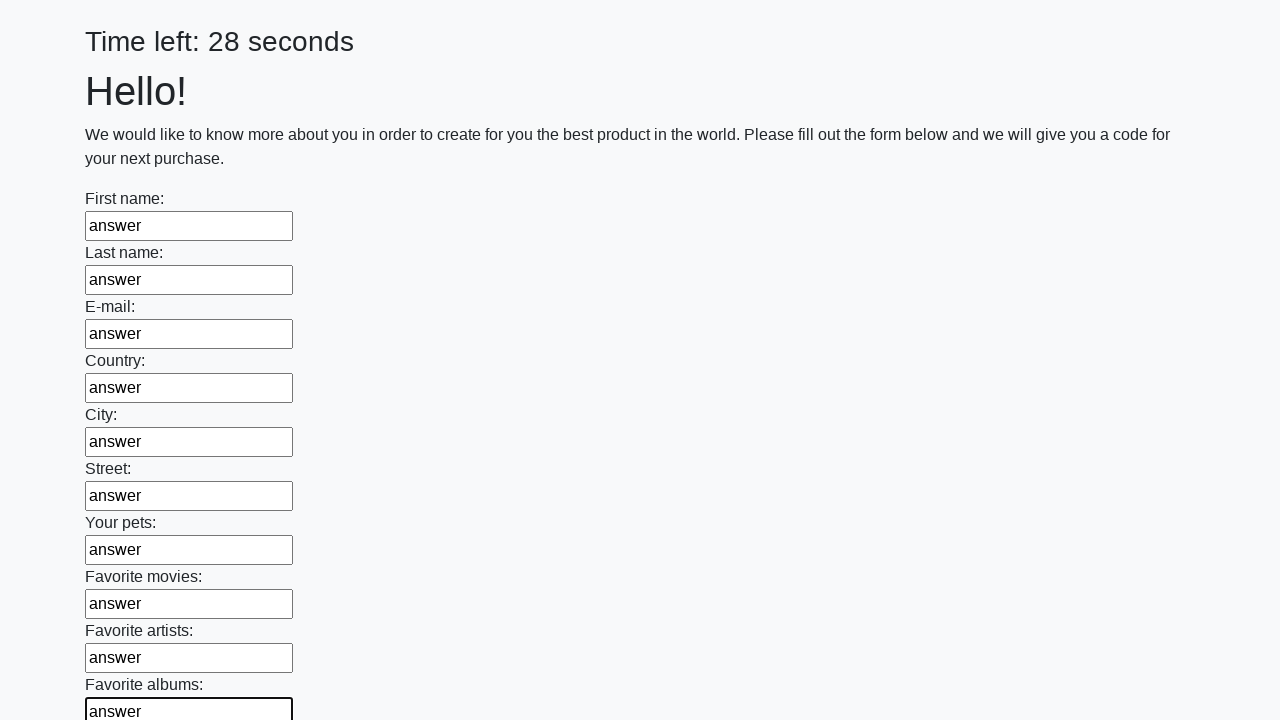

Filled an input field with 'answer' on input >> nth=10
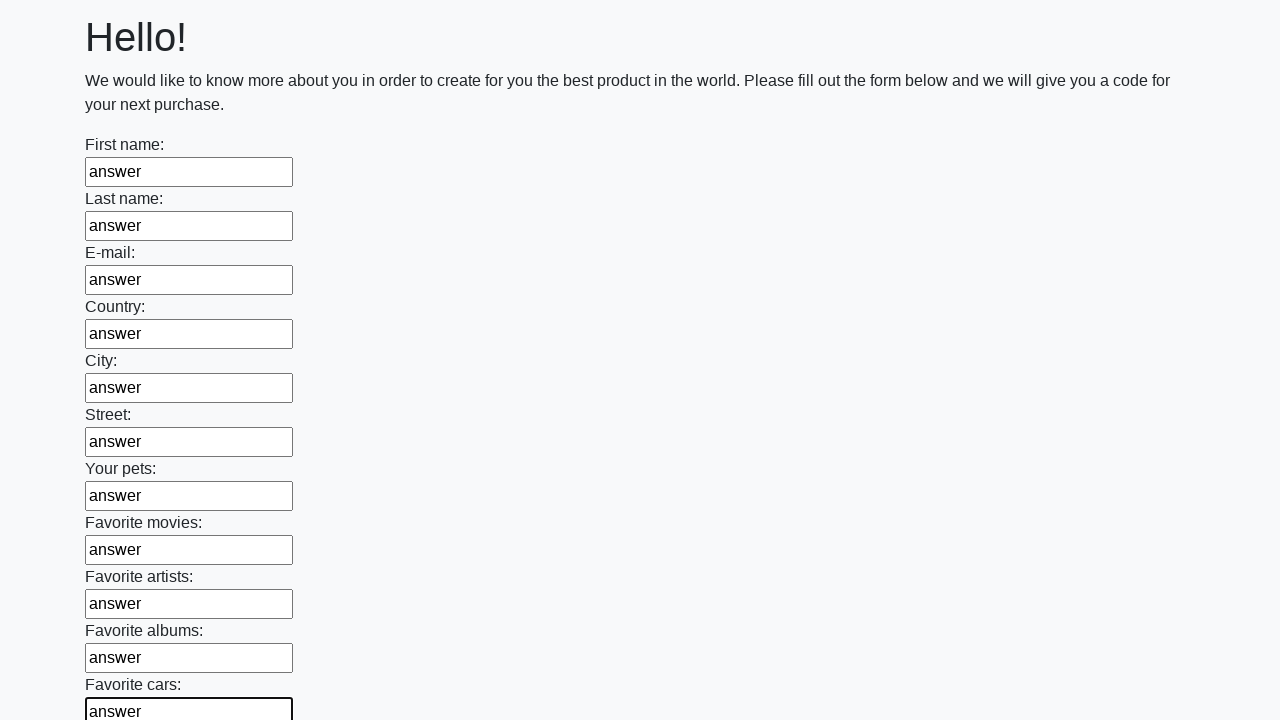

Filled an input field with 'answer' on input >> nth=11
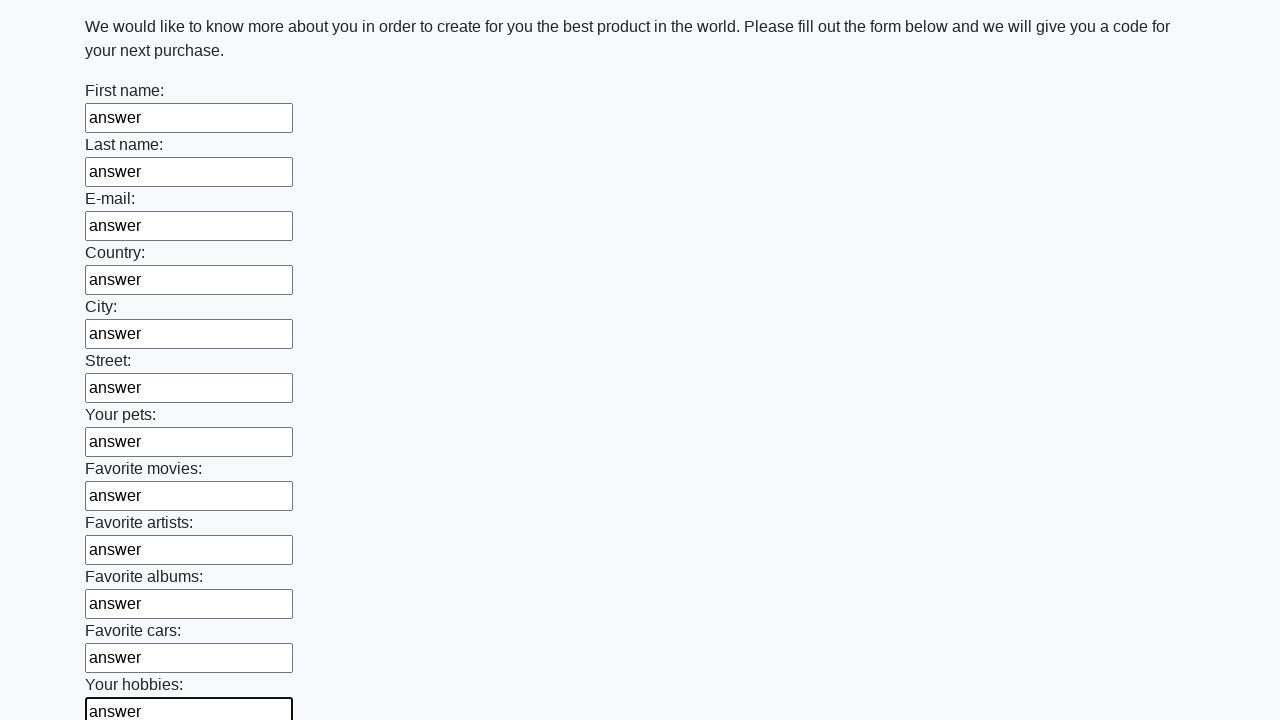

Filled an input field with 'answer' on input >> nth=12
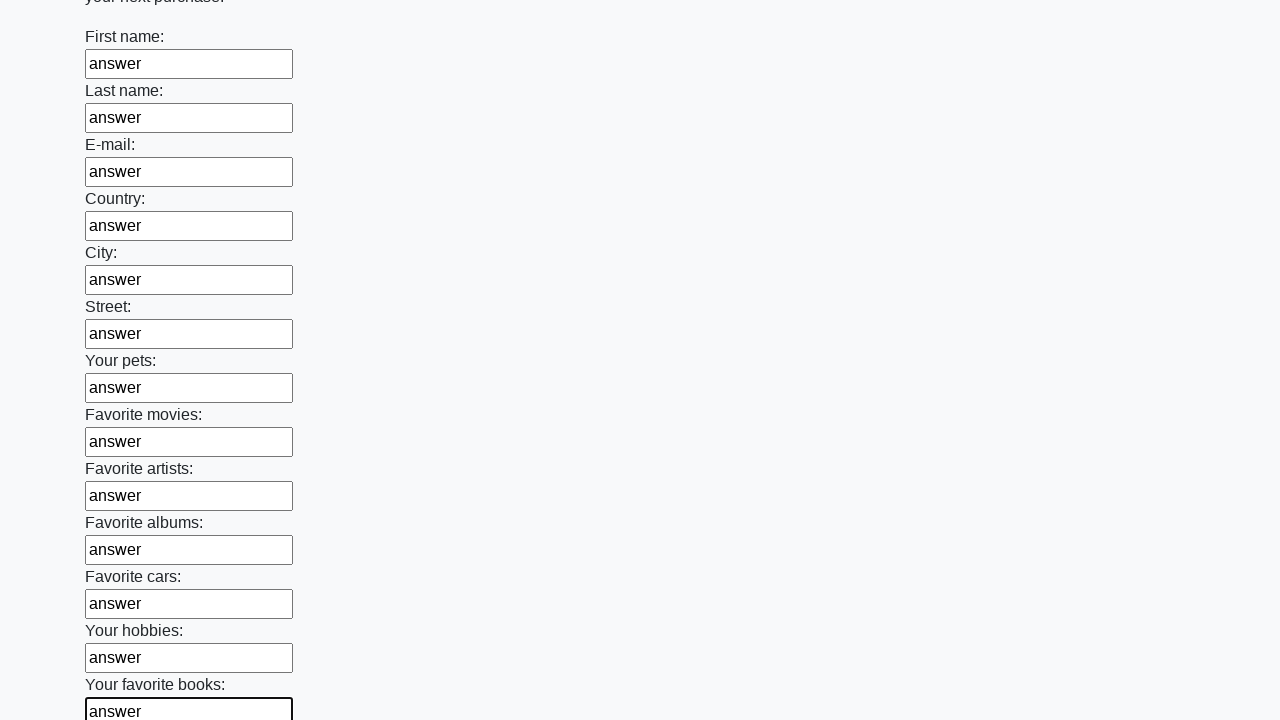

Filled an input field with 'answer' on input >> nth=13
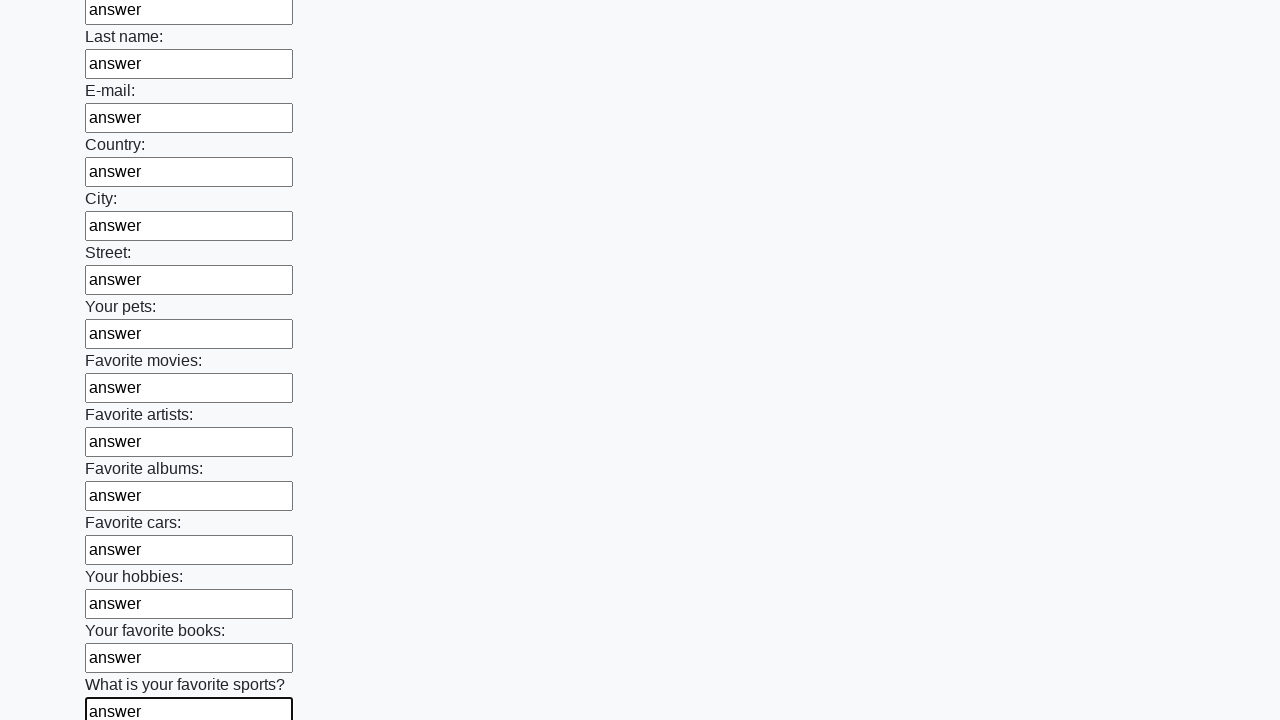

Filled an input field with 'answer' on input >> nth=14
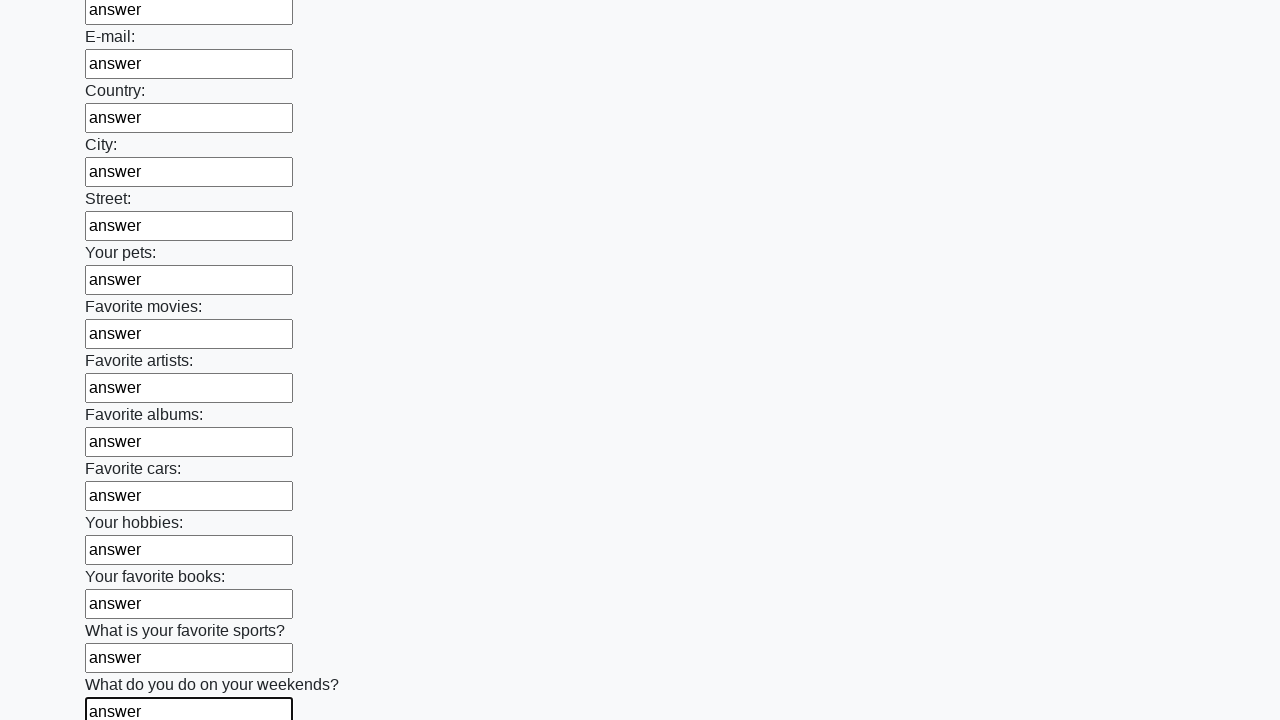

Filled an input field with 'answer' on input >> nth=15
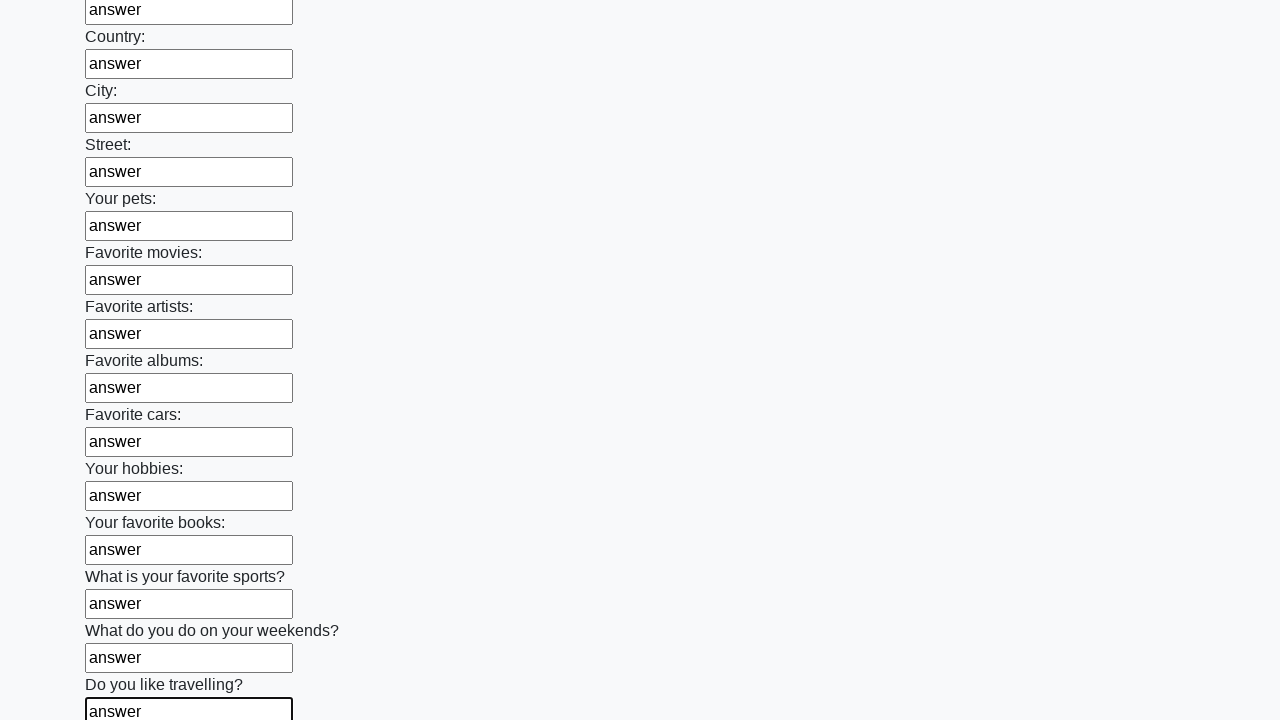

Filled an input field with 'answer' on input >> nth=16
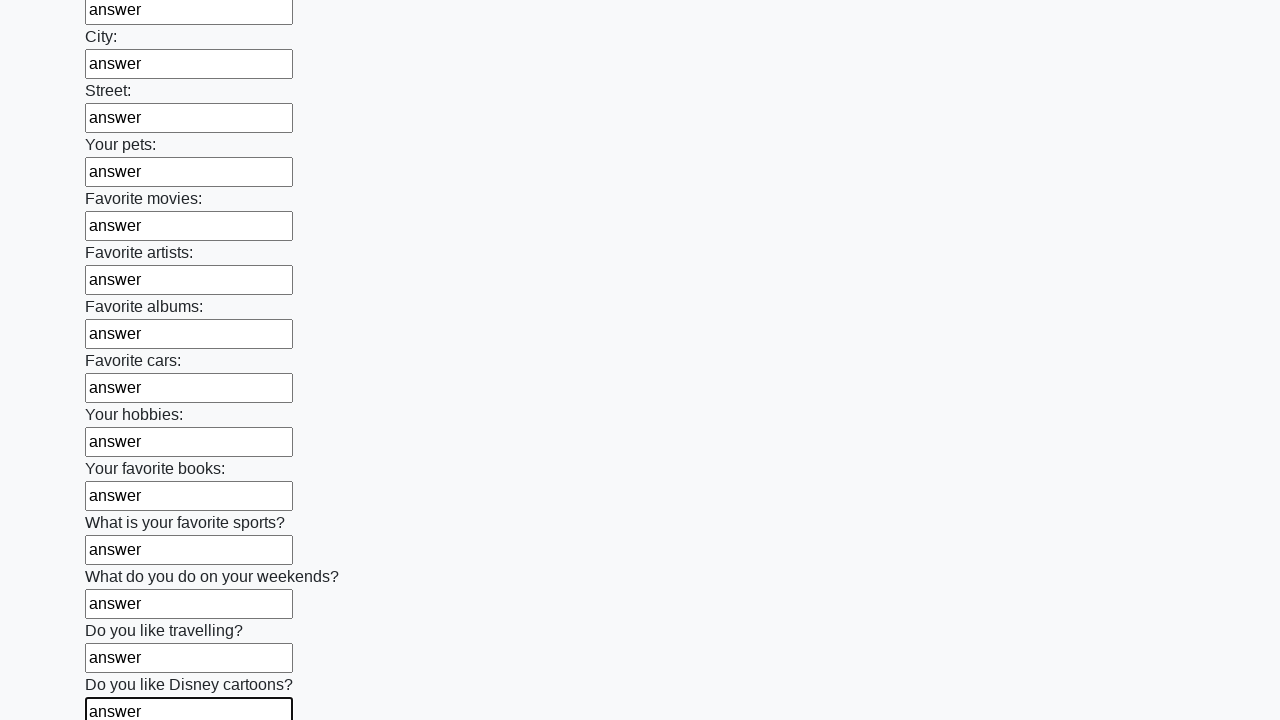

Filled an input field with 'answer' on input >> nth=17
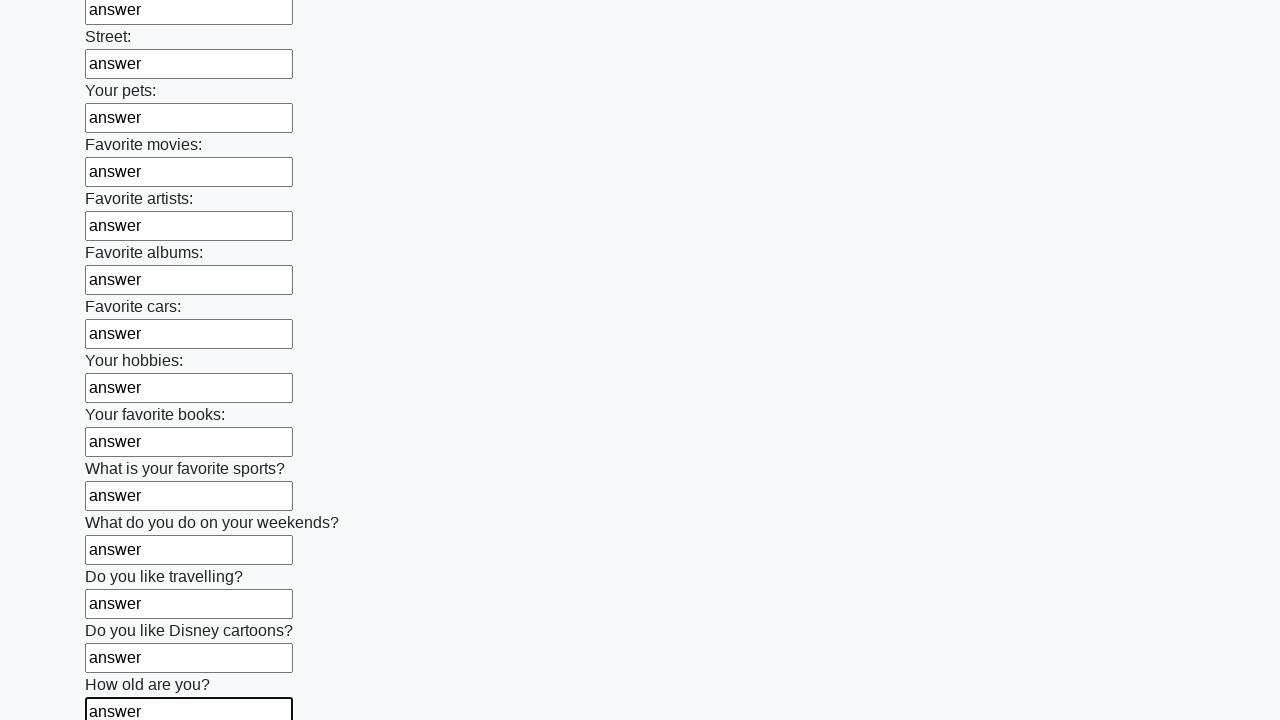

Filled an input field with 'answer' on input >> nth=18
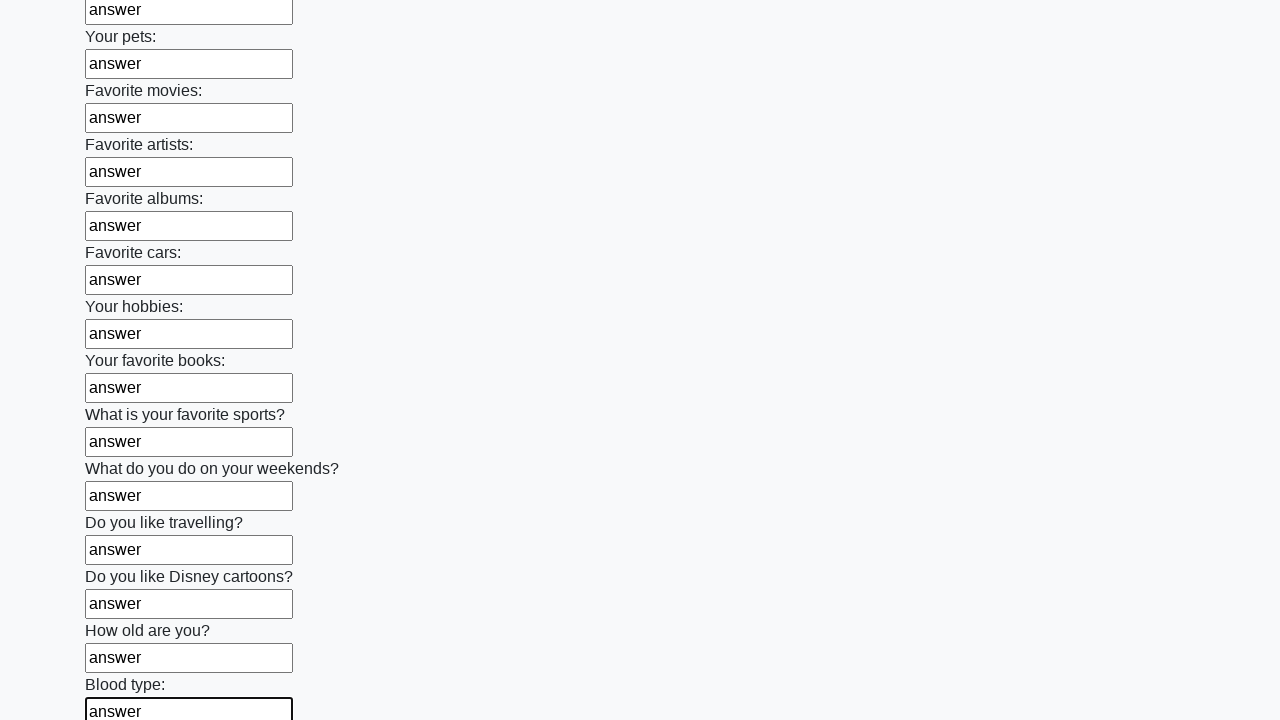

Filled an input field with 'answer' on input >> nth=19
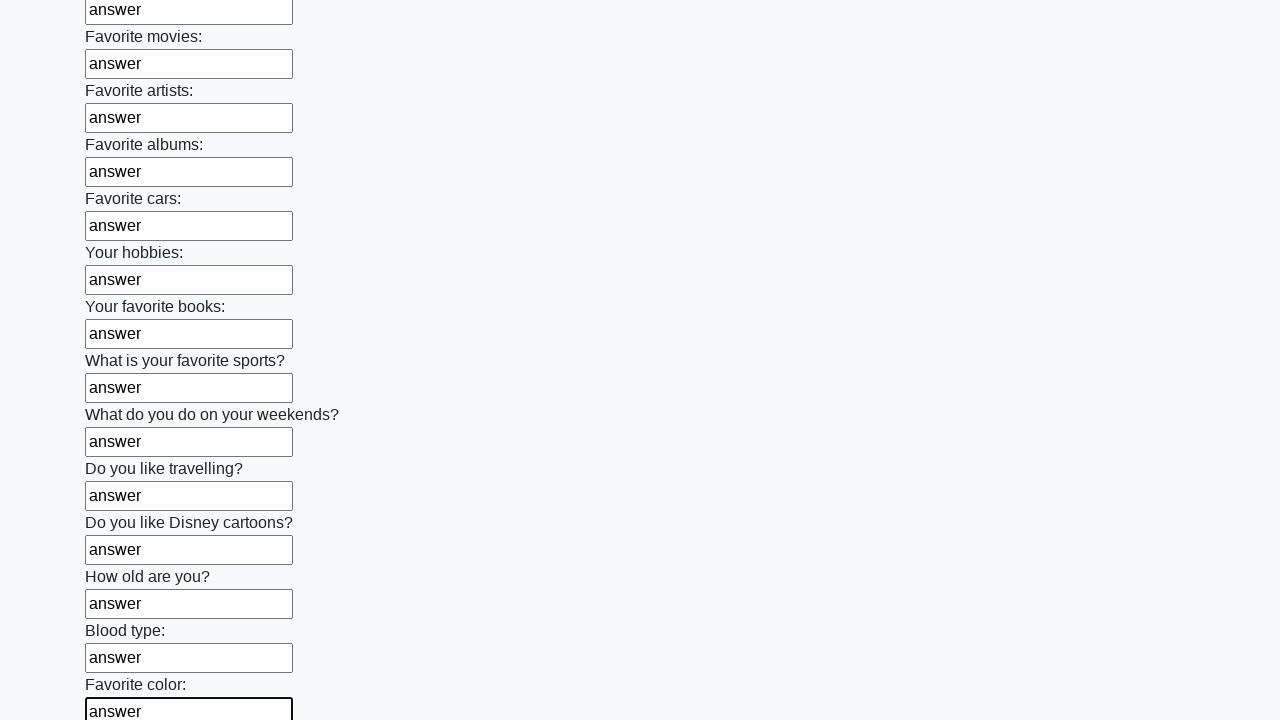

Filled an input field with 'answer' on input >> nth=20
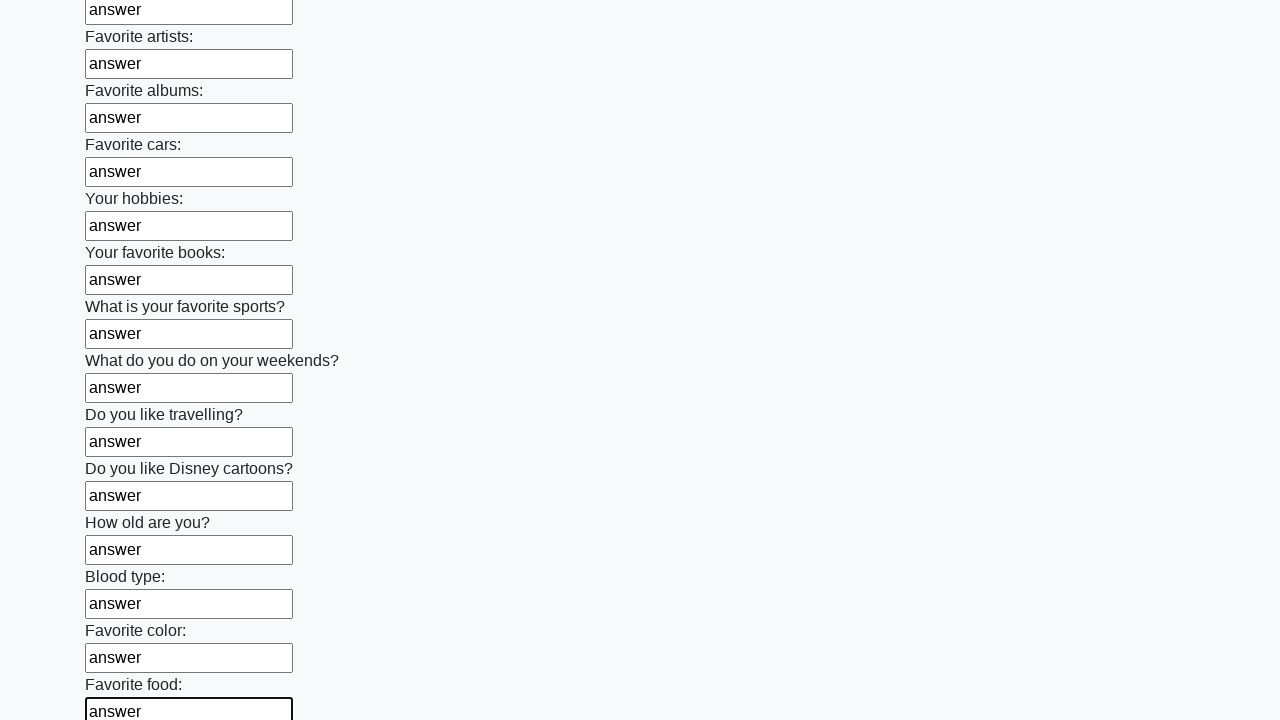

Filled an input field with 'answer' on input >> nth=21
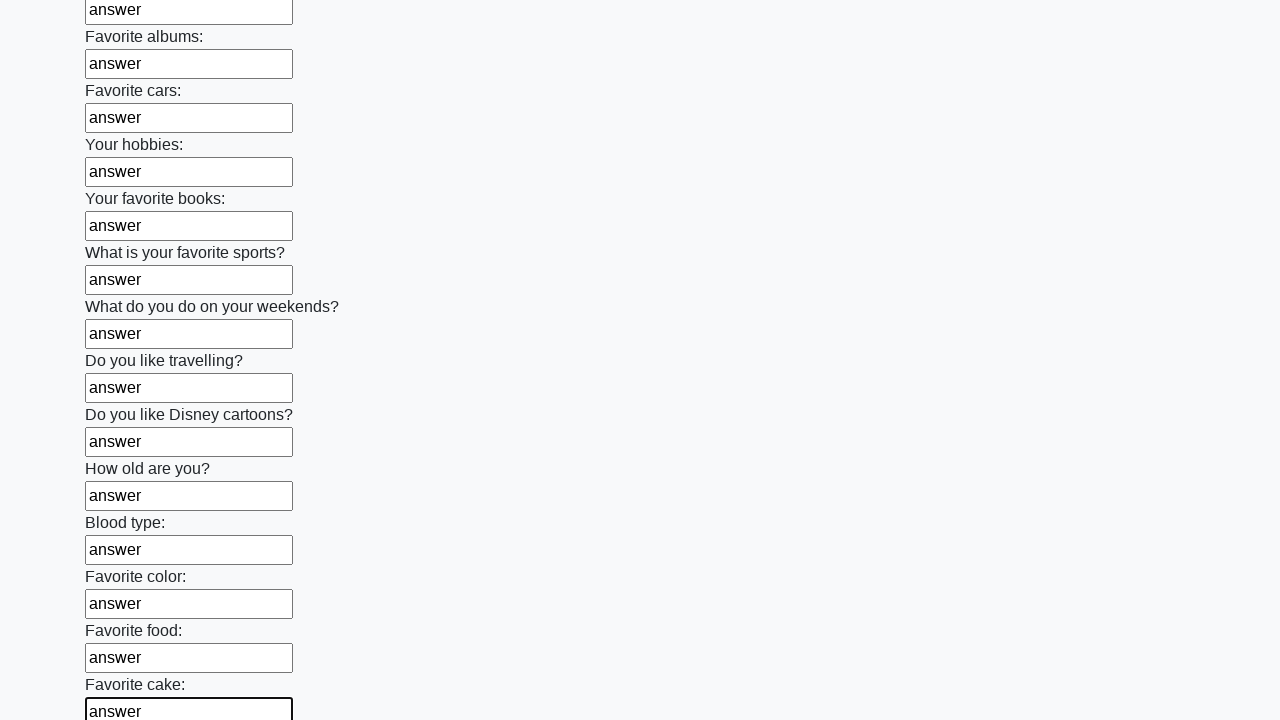

Filled an input field with 'answer' on input >> nth=22
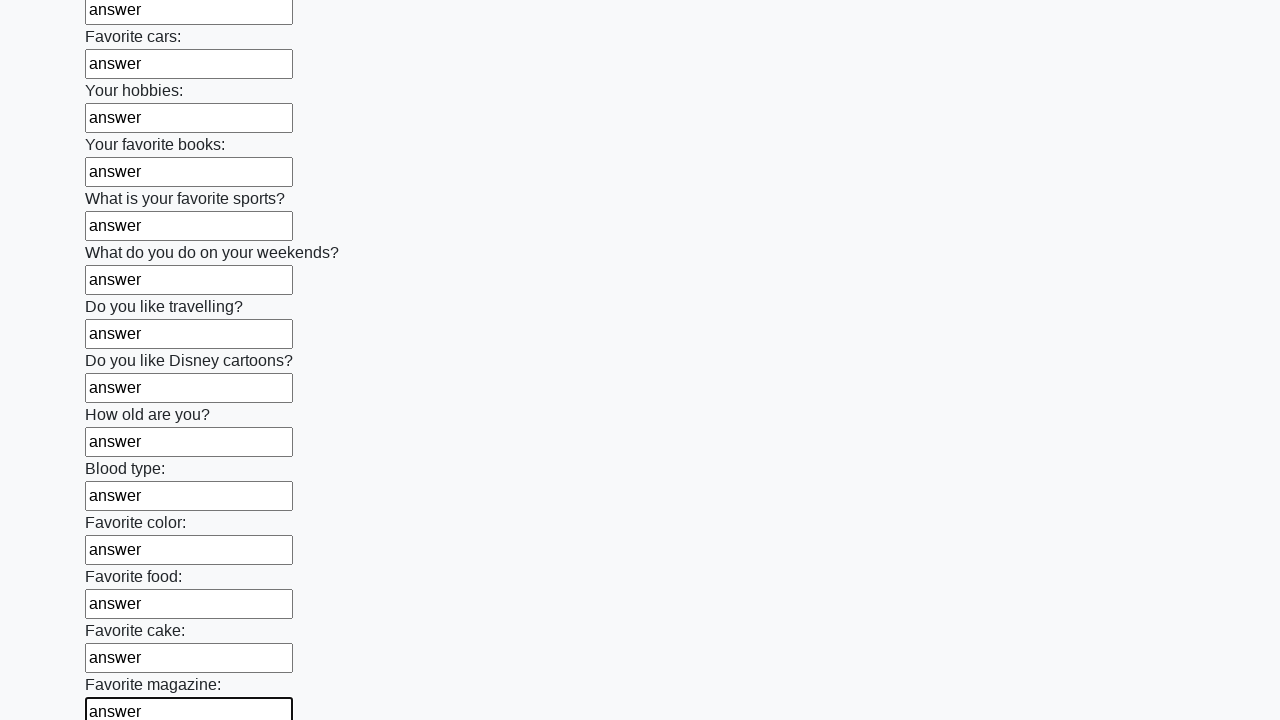

Filled an input field with 'answer' on input >> nth=23
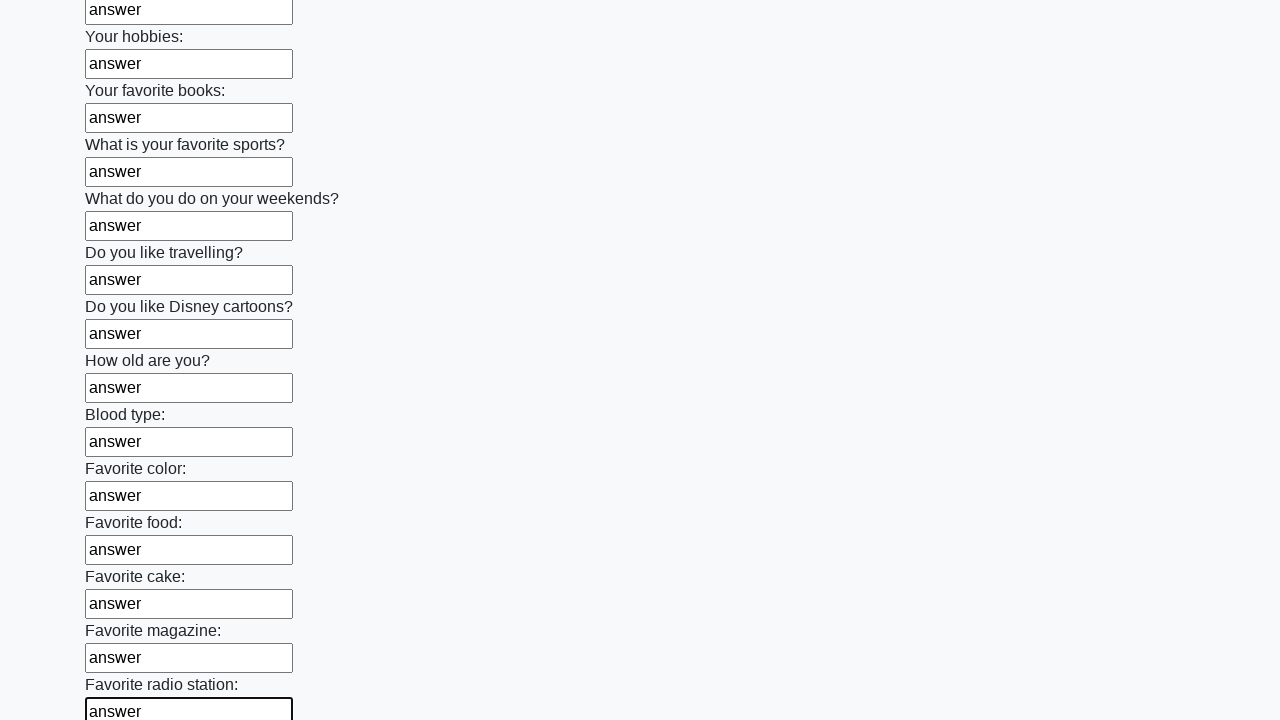

Filled an input field with 'answer' on input >> nth=24
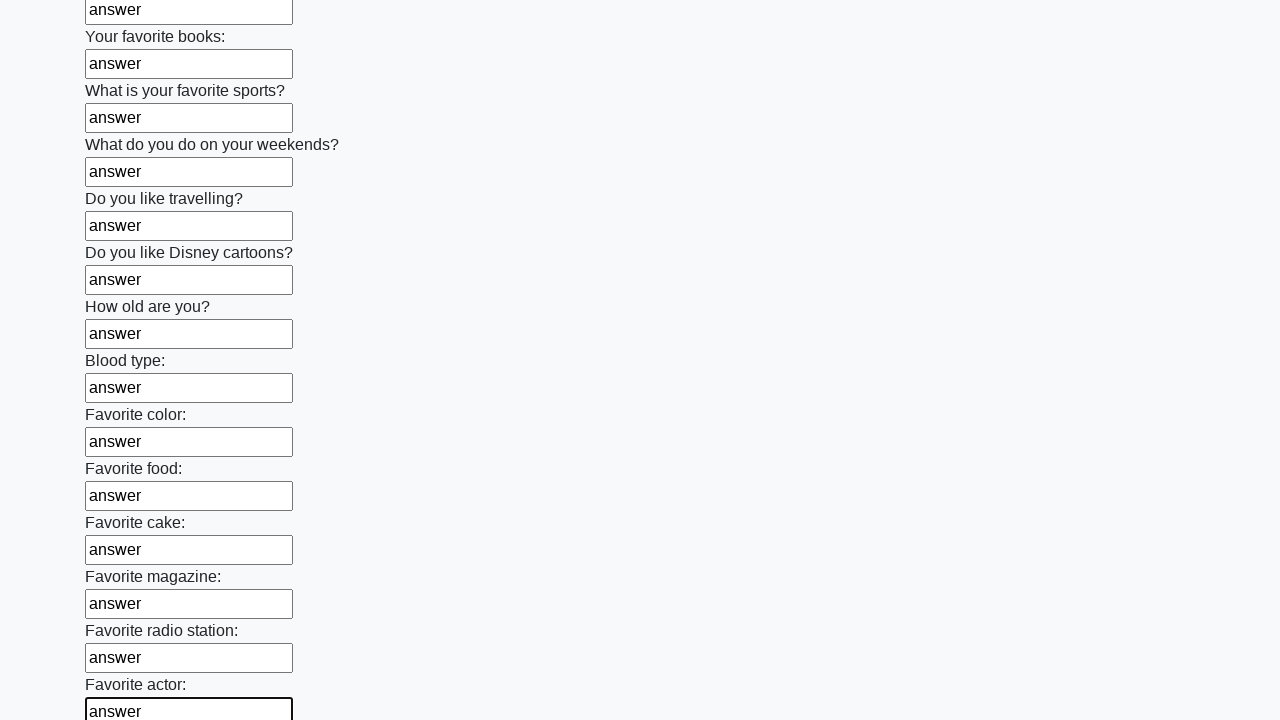

Filled an input field with 'answer' on input >> nth=25
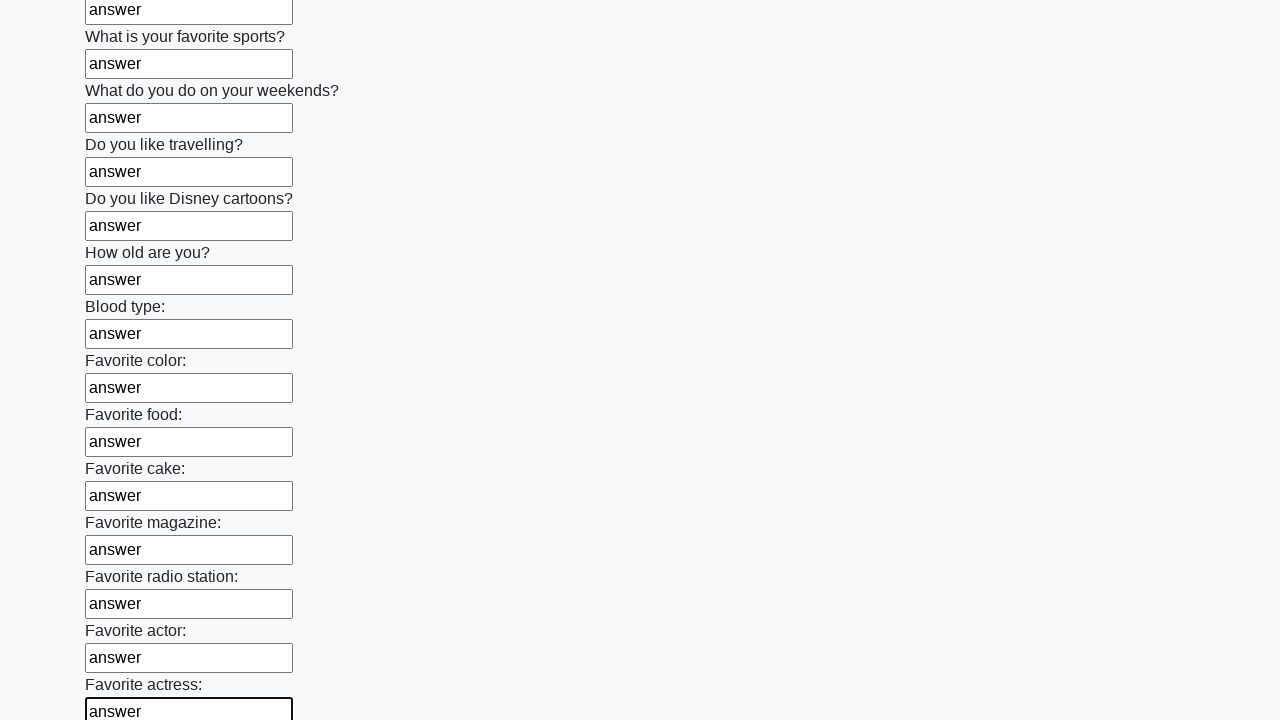

Filled an input field with 'answer' on input >> nth=26
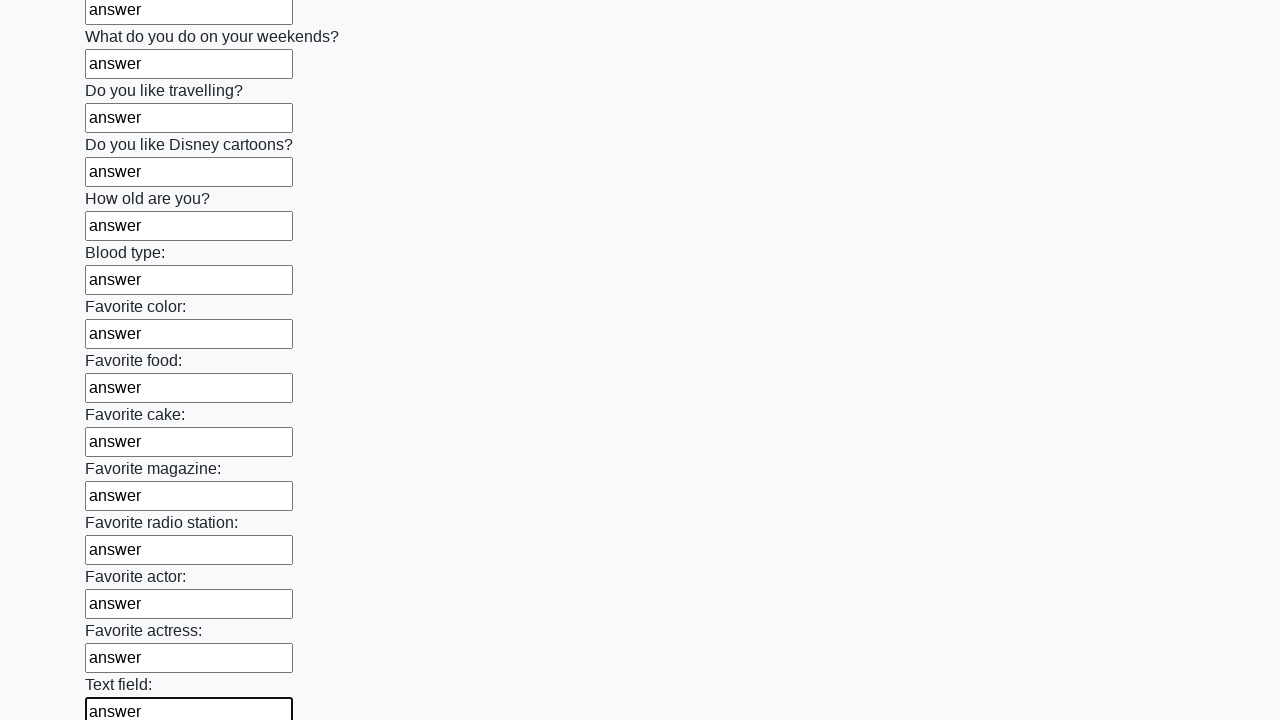

Filled an input field with 'answer' on input >> nth=27
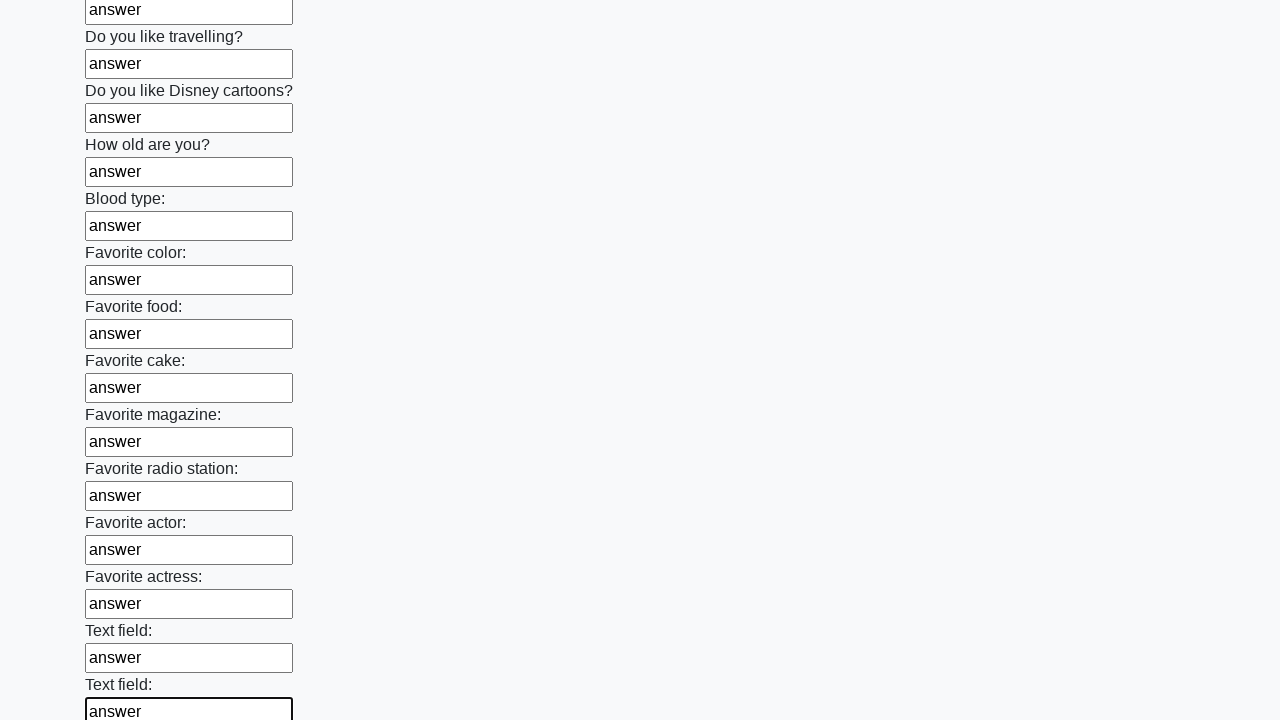

Filled an input field with 'answer' on input >> nth=28
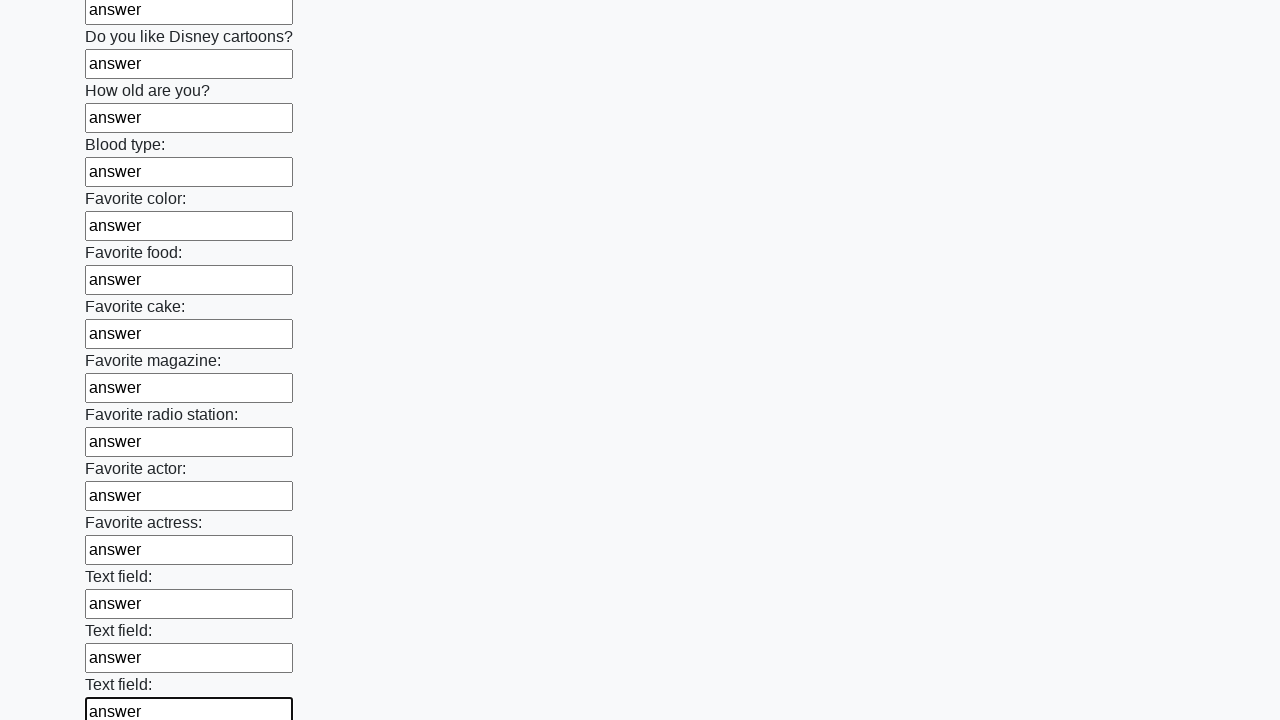

Filled an input field with 'answer' on input >> nth=29
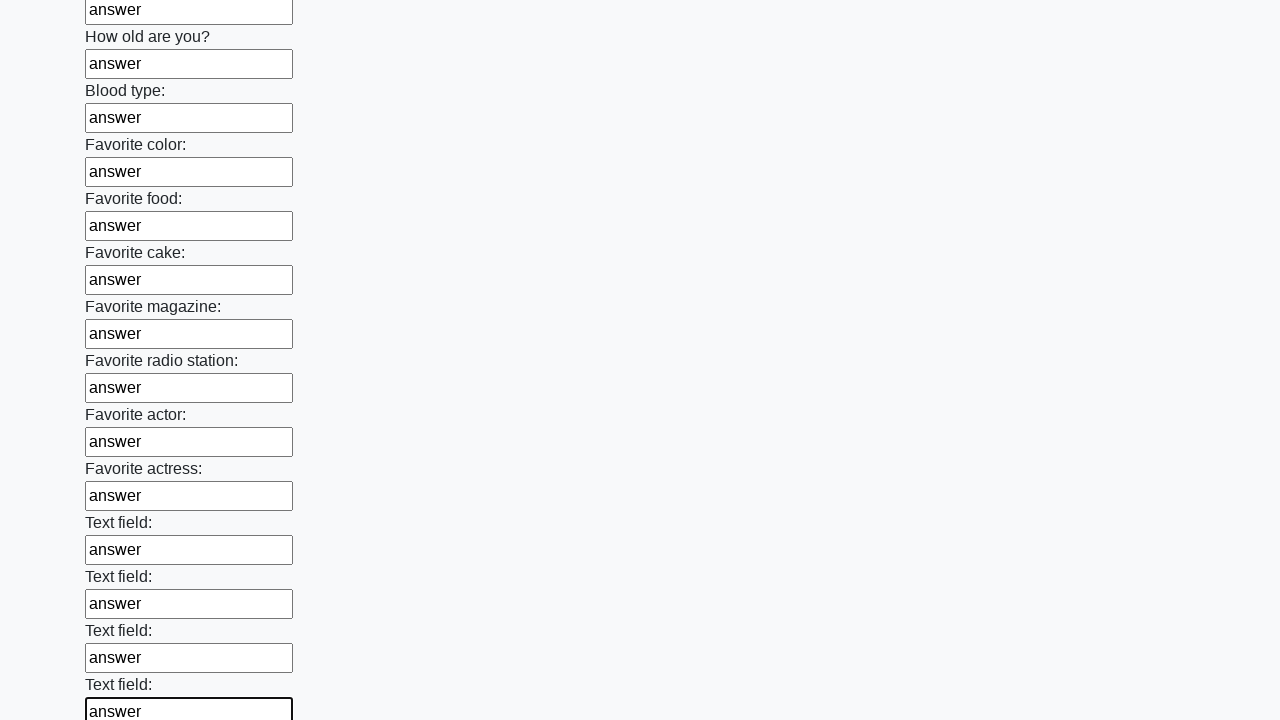

Filled an input field with 'answer' on input >> nth=30
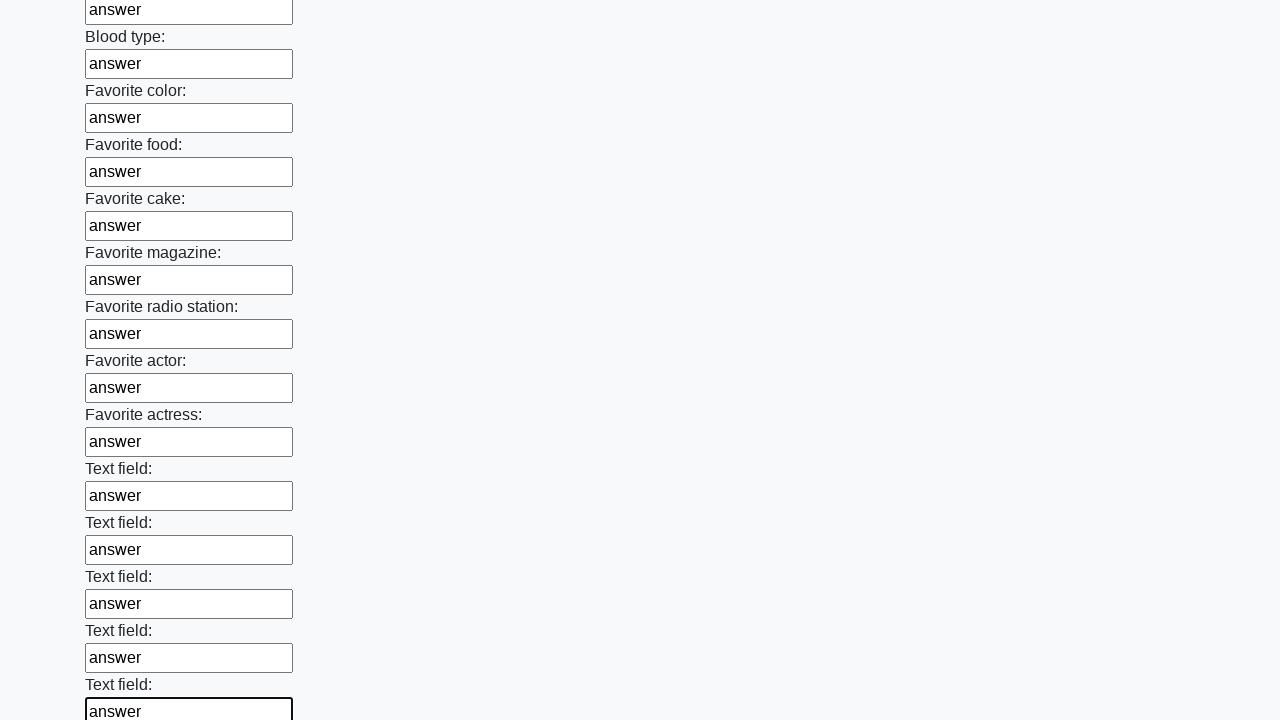

Filled an input field with 'answer' on input >> nth=31
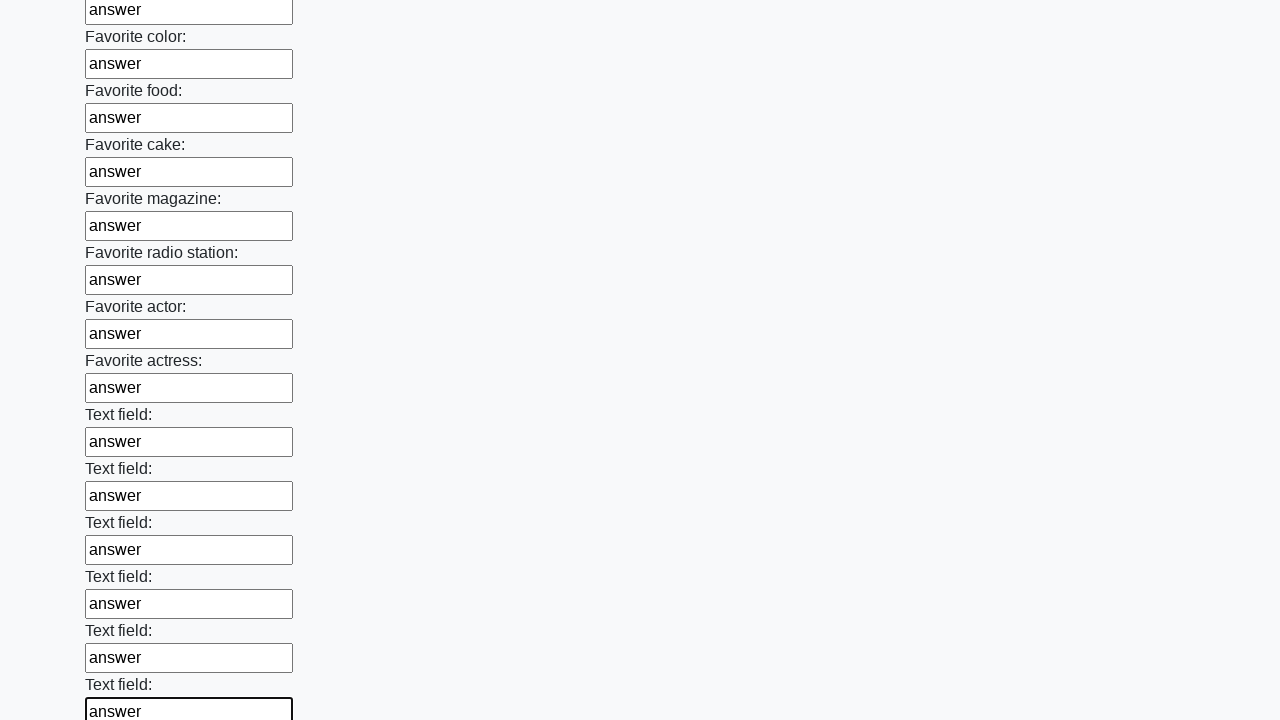

Filled an input field with 'answer' on input >> nth=32
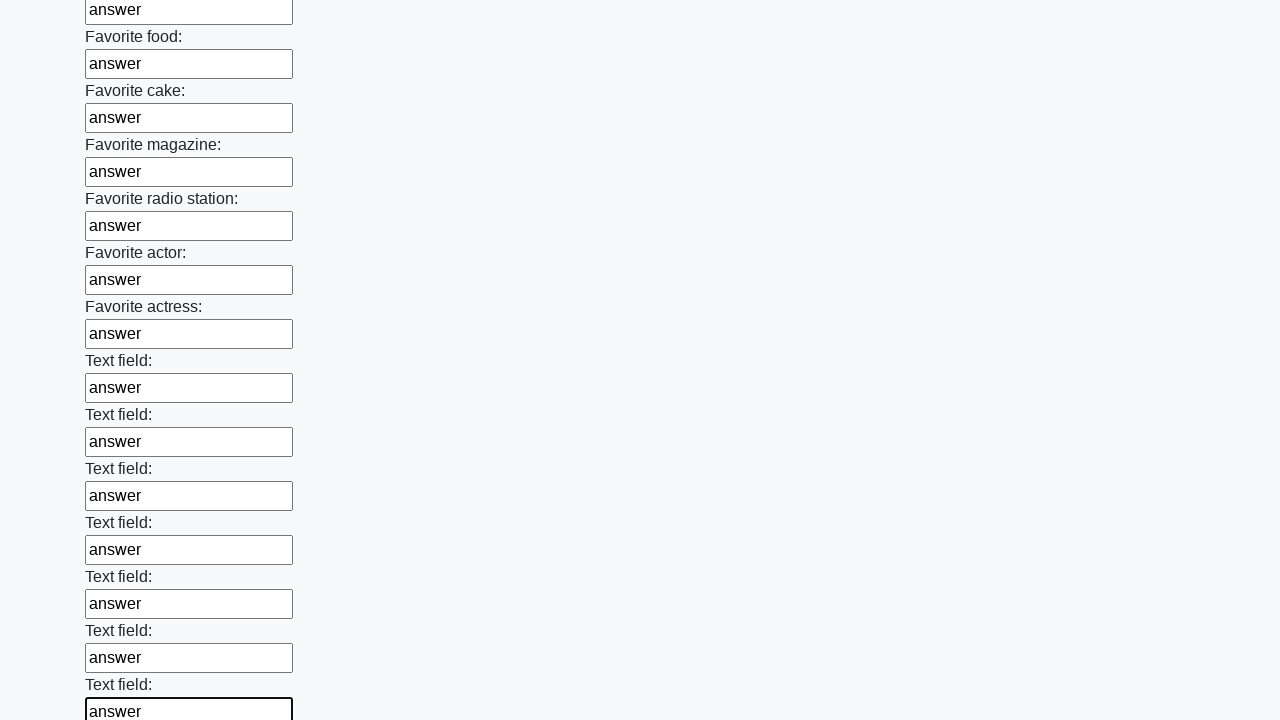

Filled an input field with 'answer' on input >> nth=33
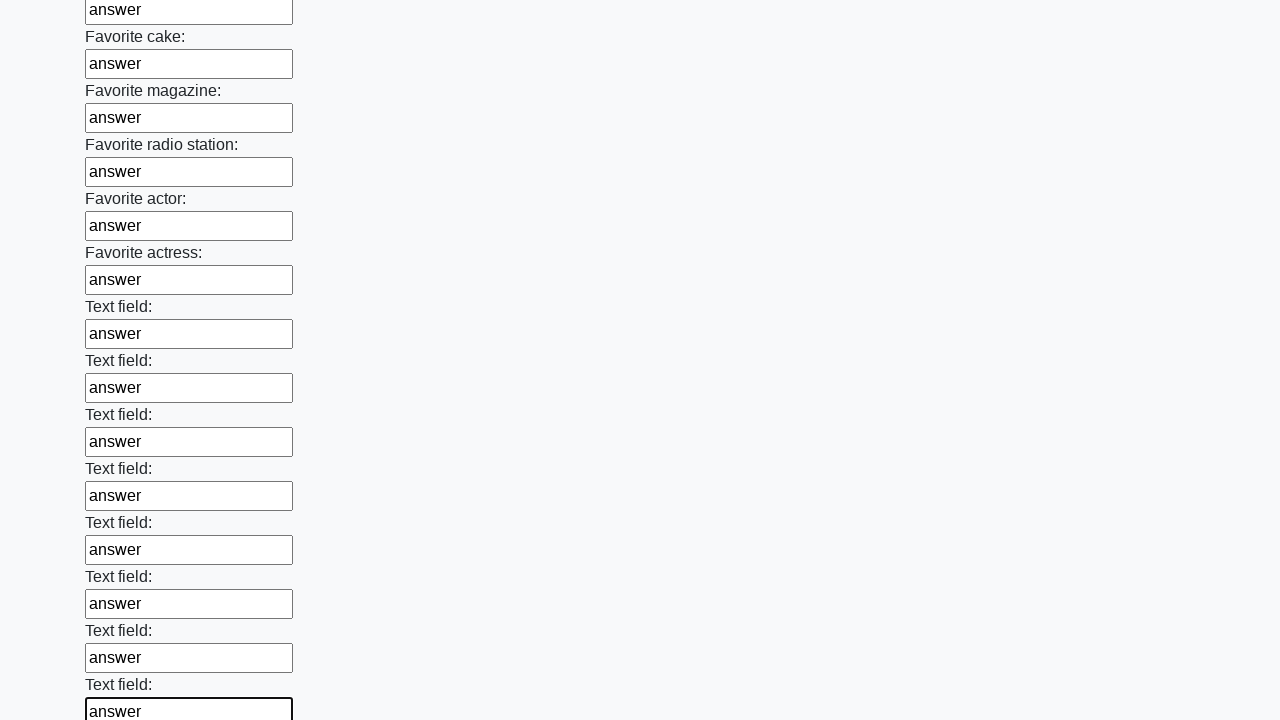

Filled an input field with 'answer' on input >> nth=34
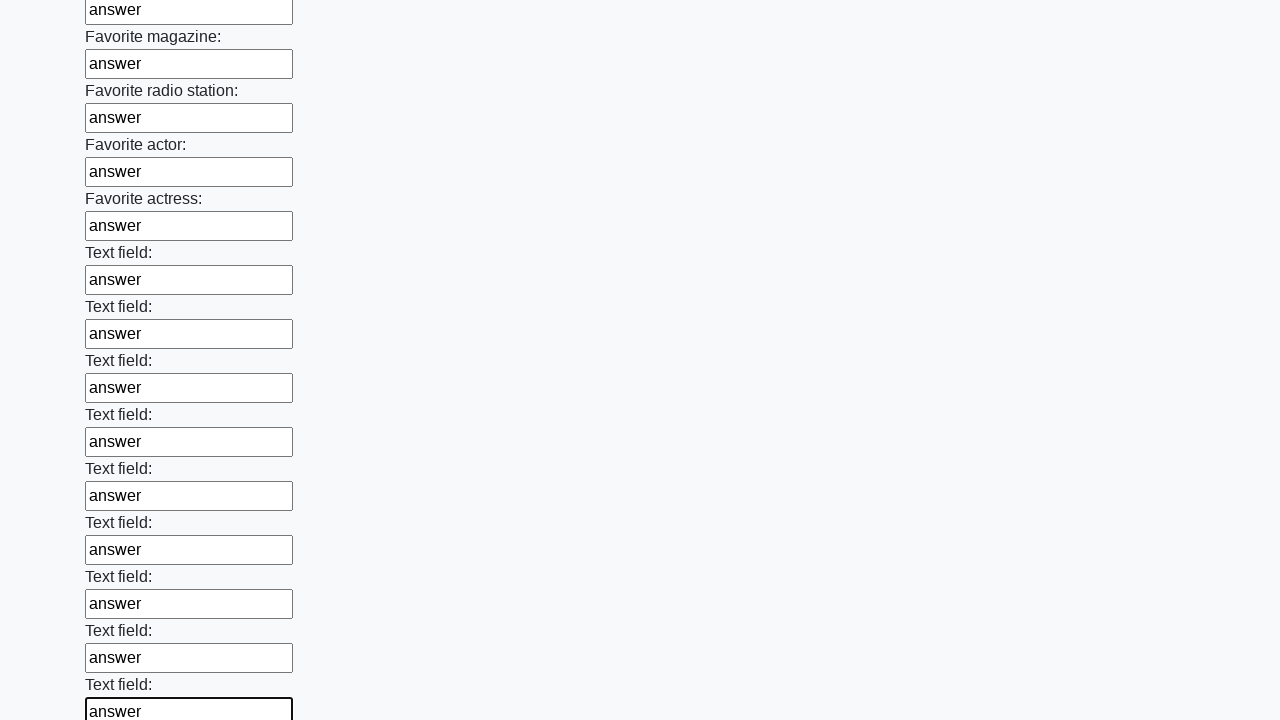

Filled an input field with 'answer' on input >> nth=35
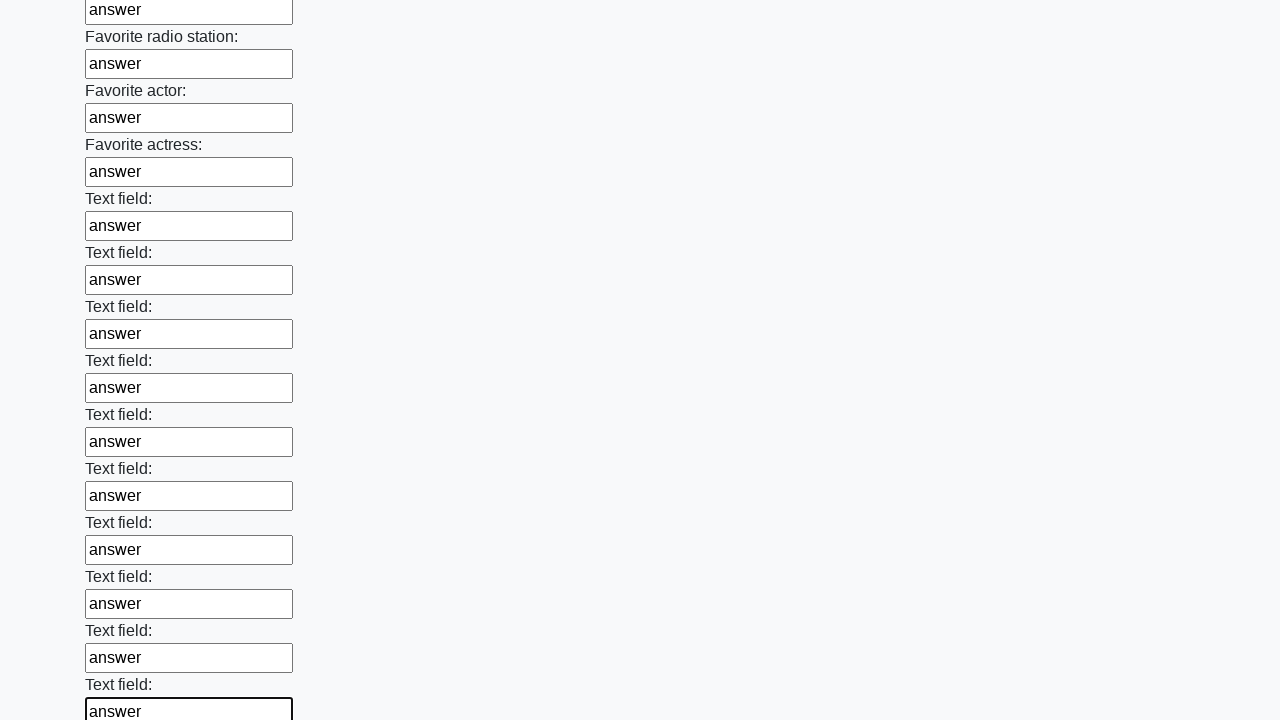

Filled an input field with 'answer' on input >> nth=36
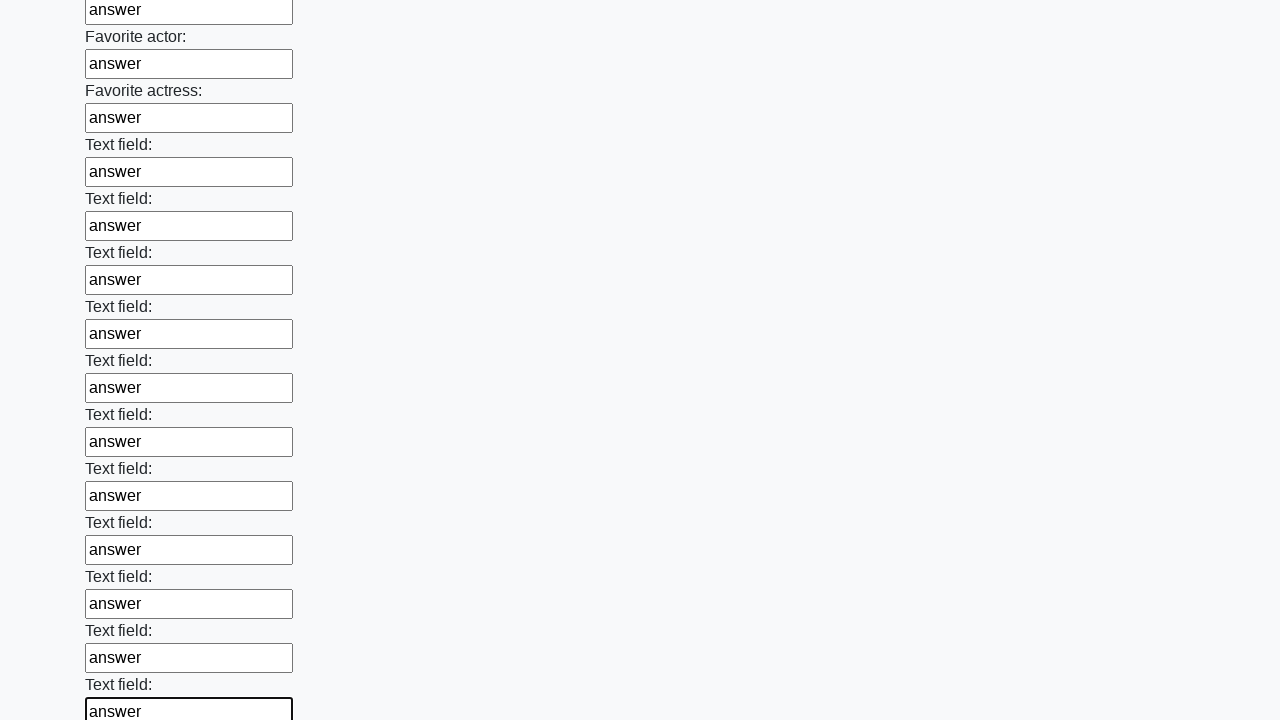

Filled an input field with 'answer' on input >> nth=37
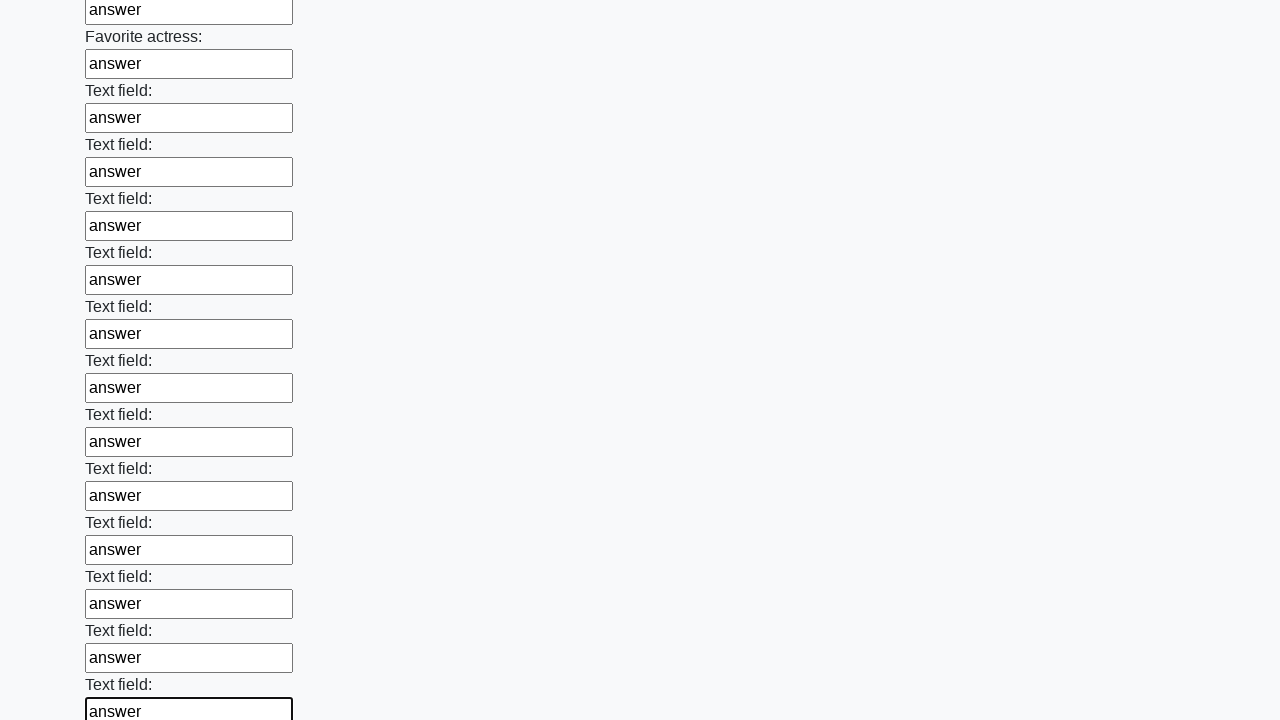

Filled an input field with 'answer' on input >> nth=38
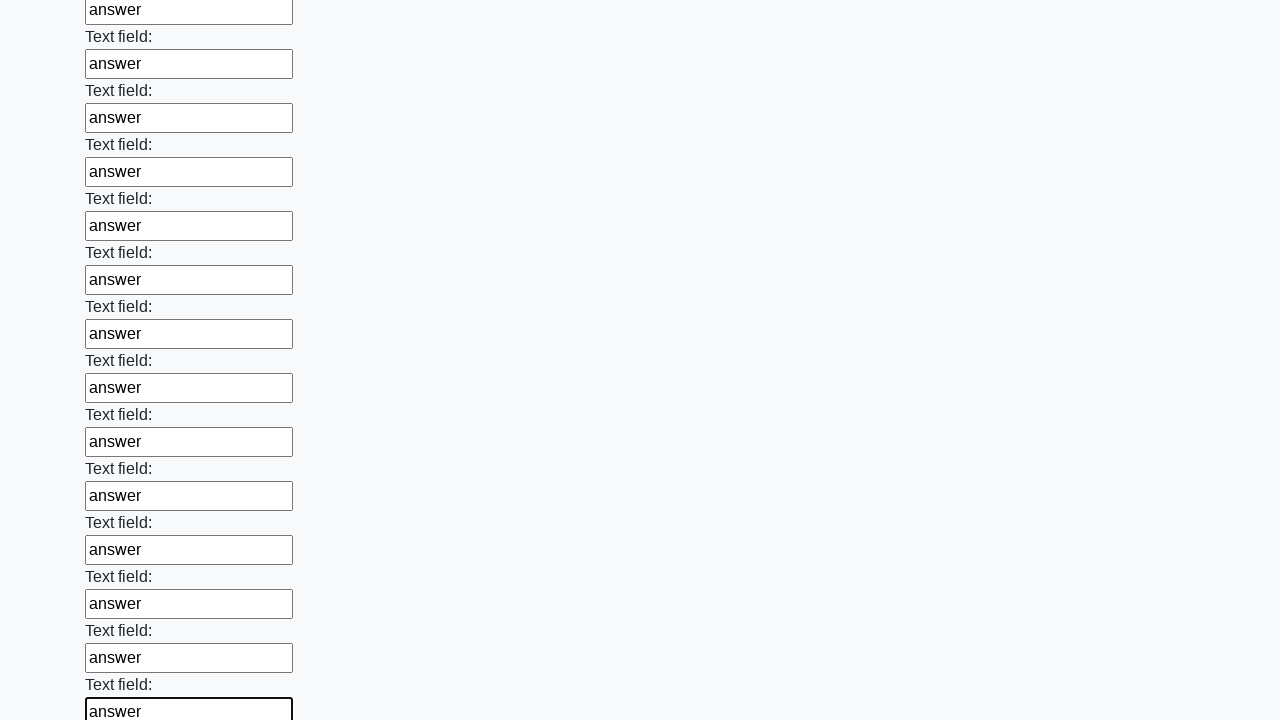

Filled an input field with 'answer' on input >> nth=39
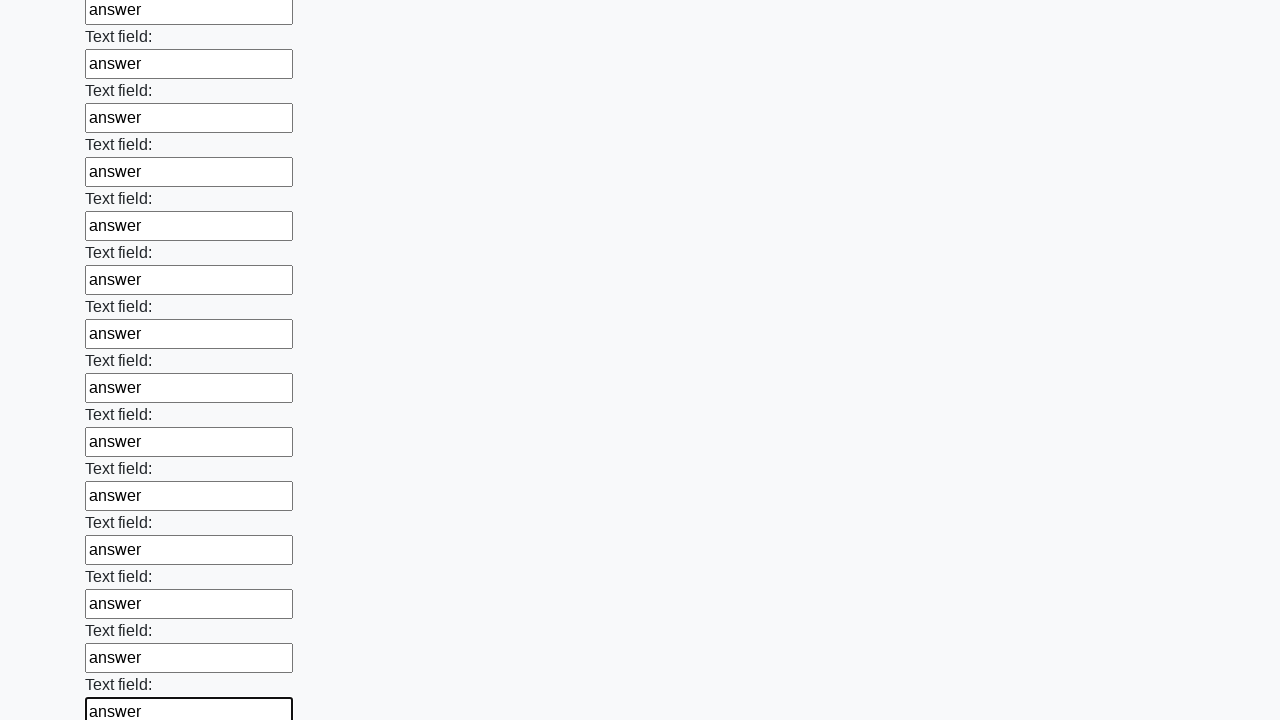

Filled an input field with 'answer' on input >> nth=40
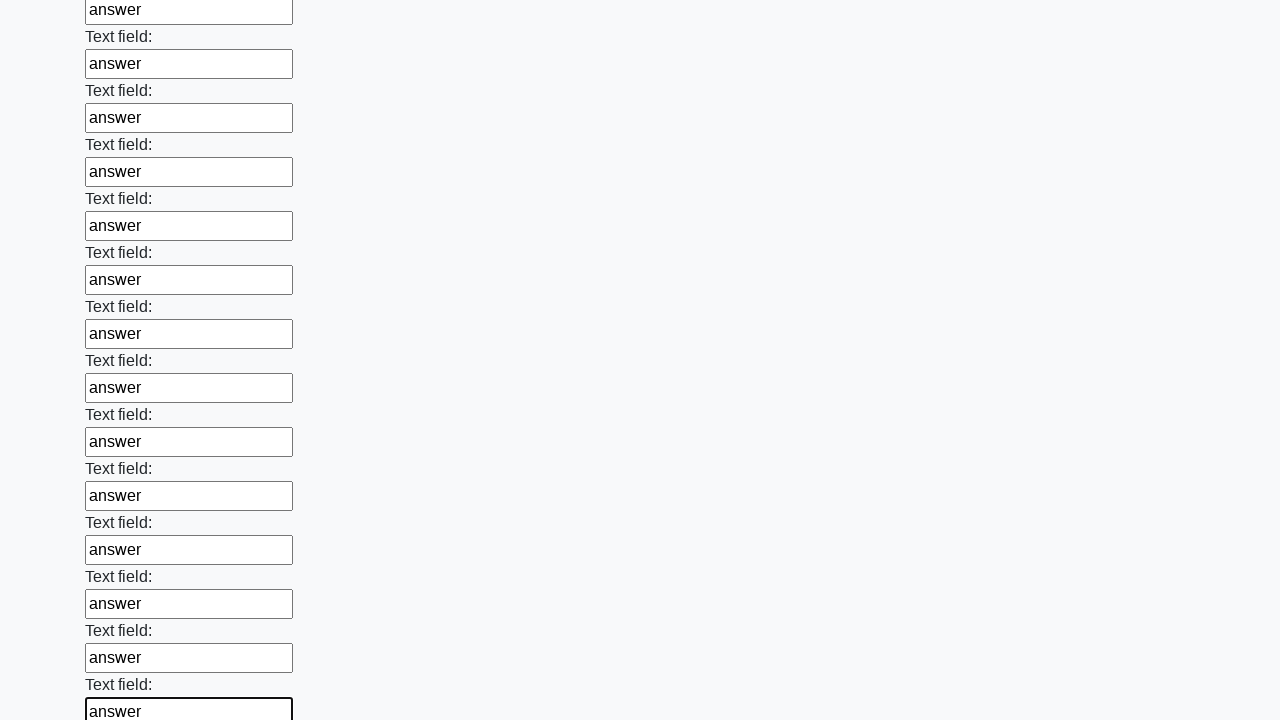

Filled an input field with 'answer' on input >> nth=41
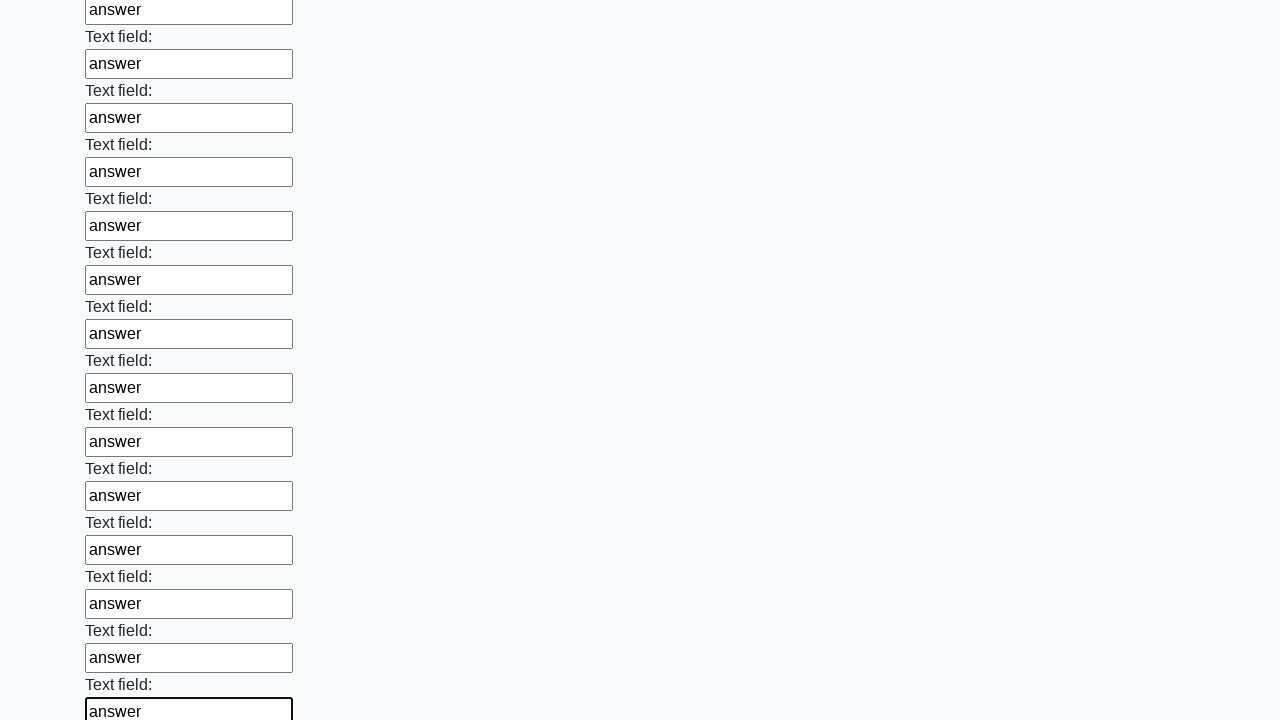

Filled an input field with 'answer' on input >> nth=42
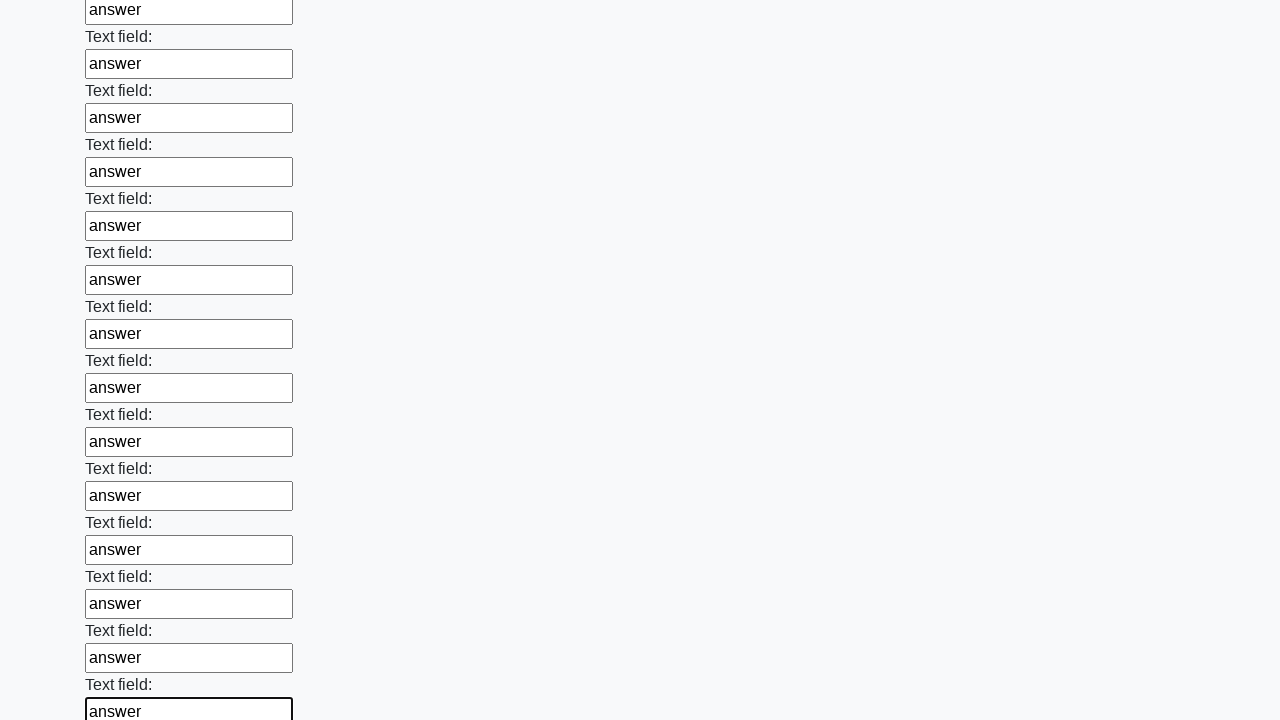

Filled an input field with 'answer' on input >> nth=43
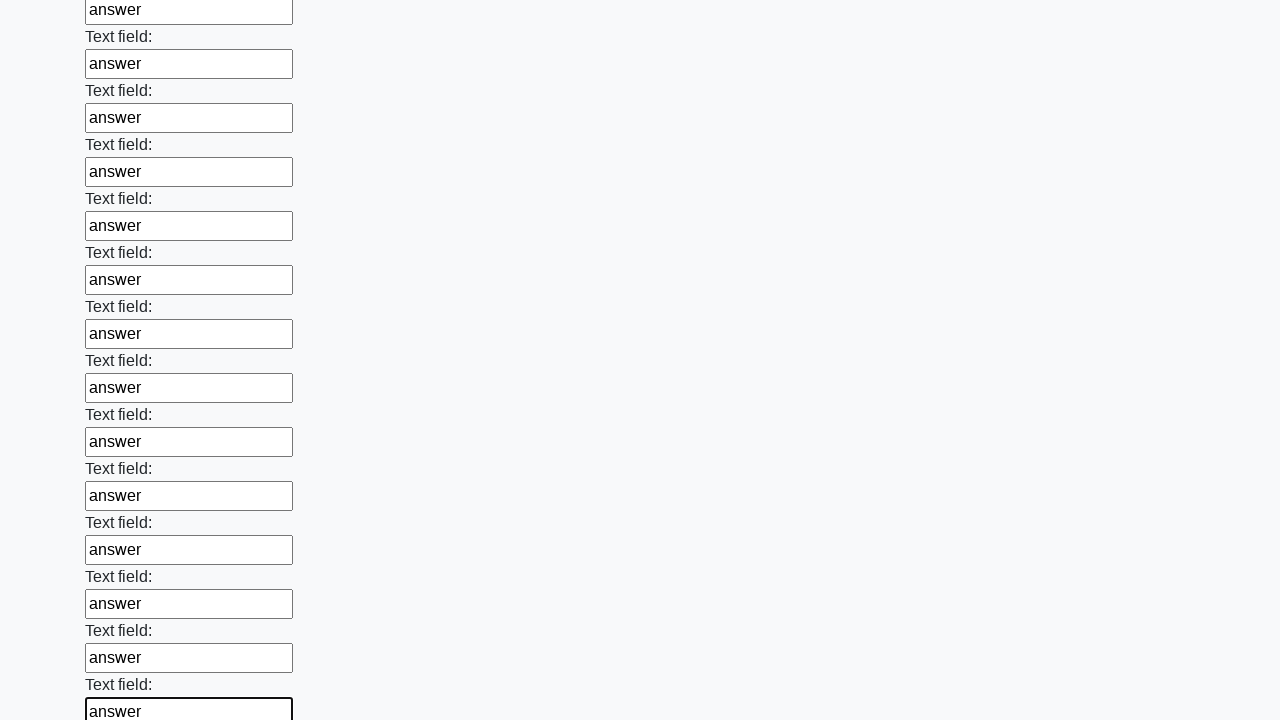

Filled an input field with 'answer' on input >> nth=44
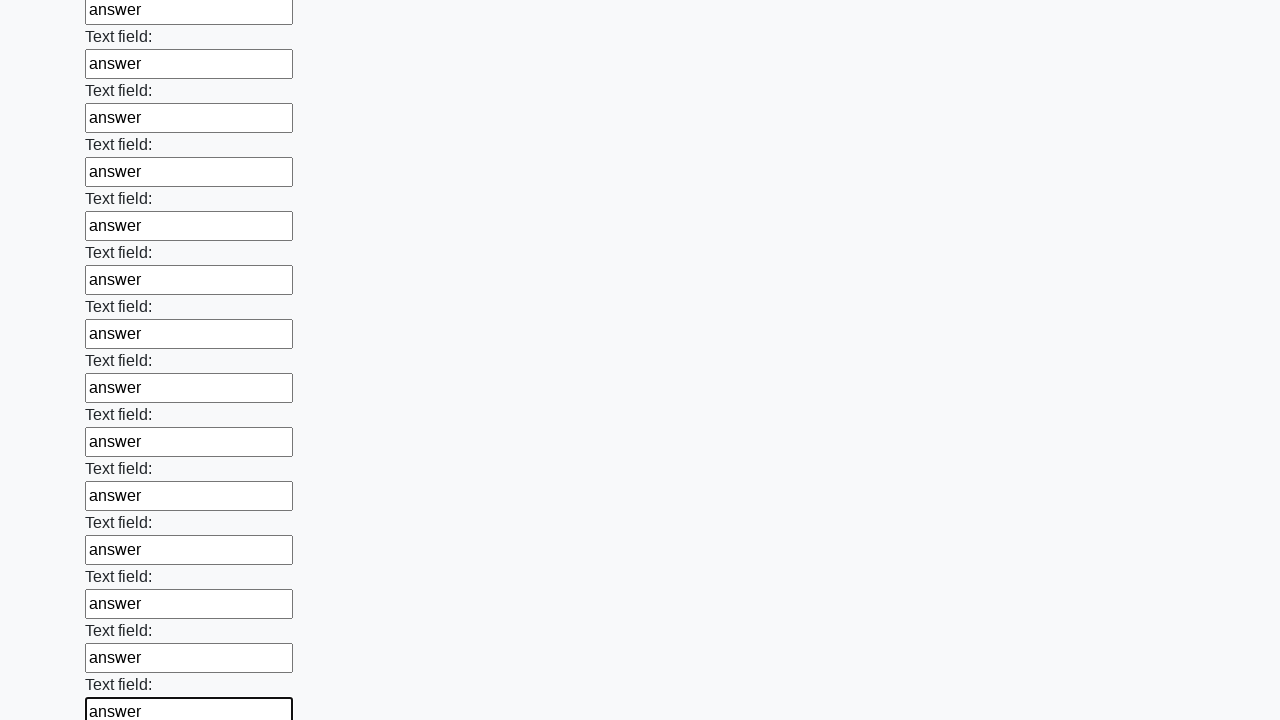

Filled an input field with 'answer' on input >> nth=45
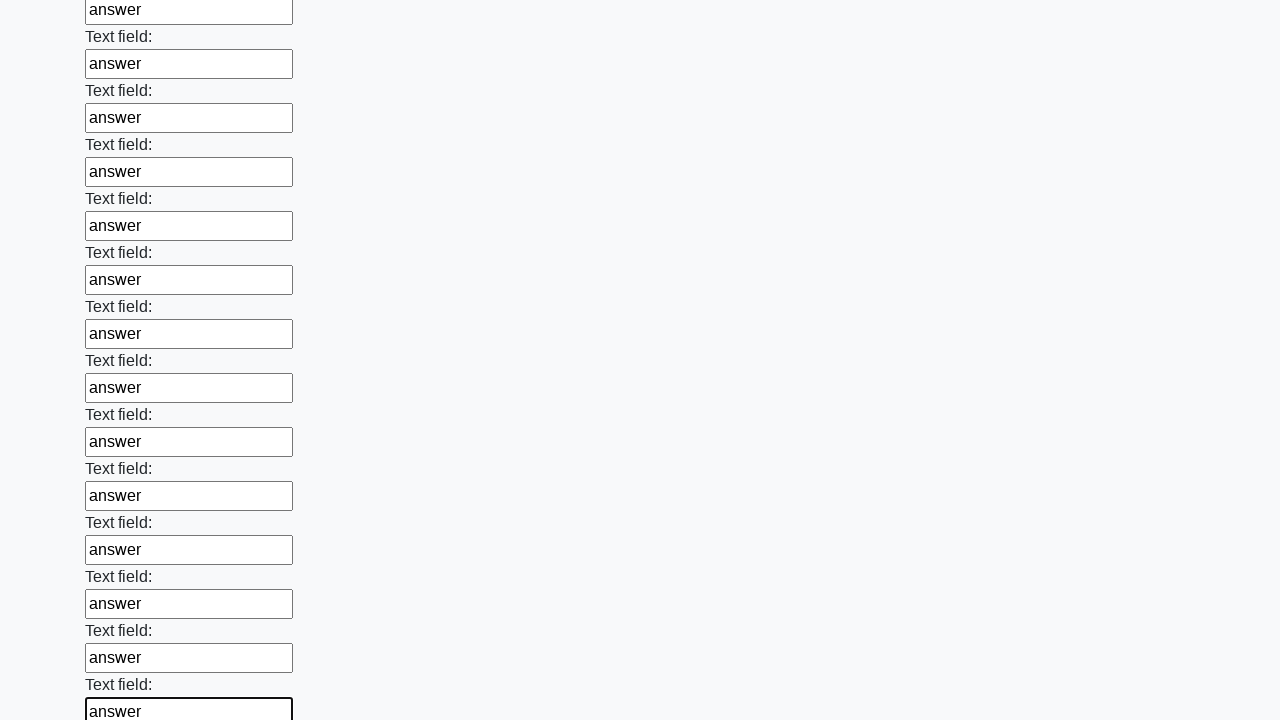

Filled an input field with 'answer' on input >> nth=46
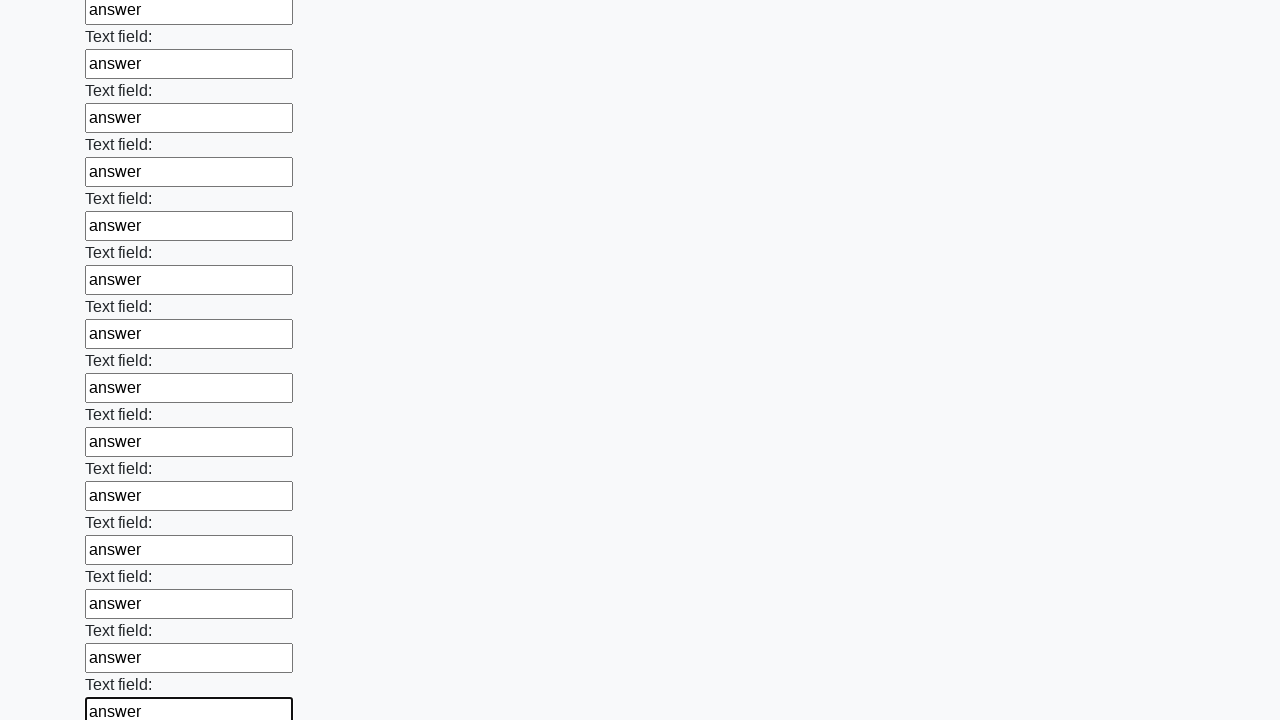

Filled an input field with 'answer' on input >> nth=47
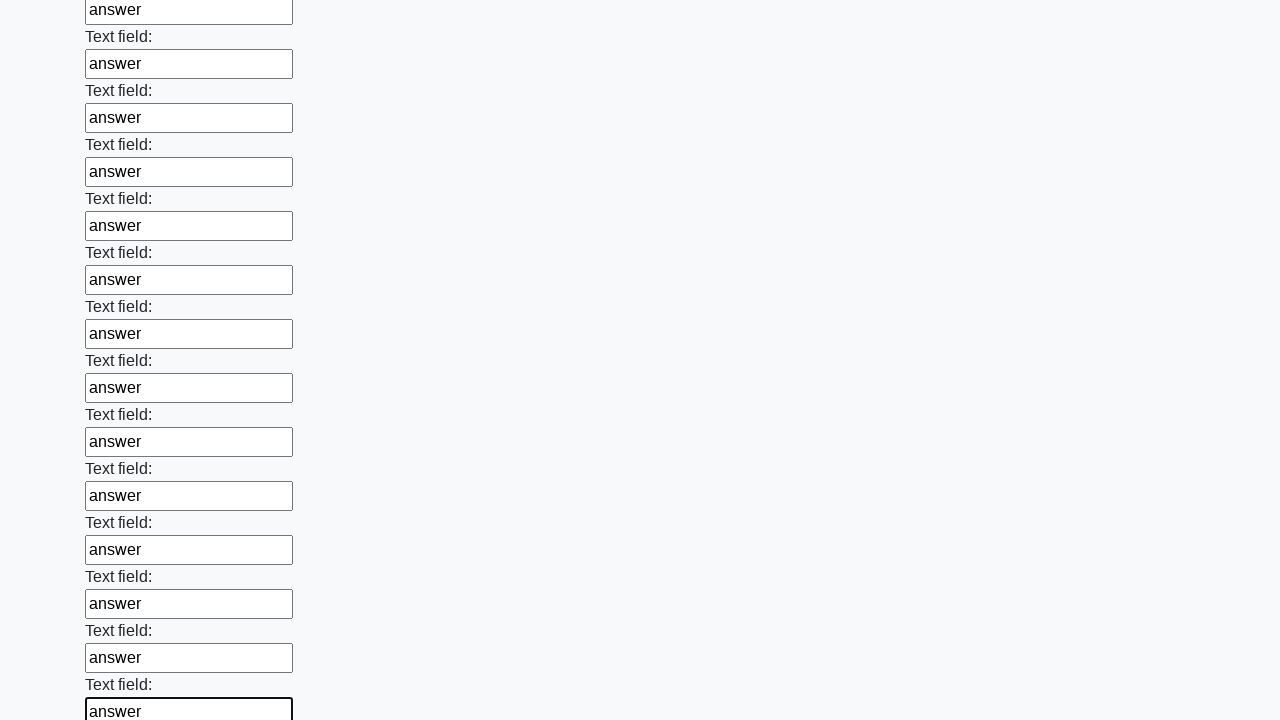

Filled an input field with 'answer' on input >> nth=48
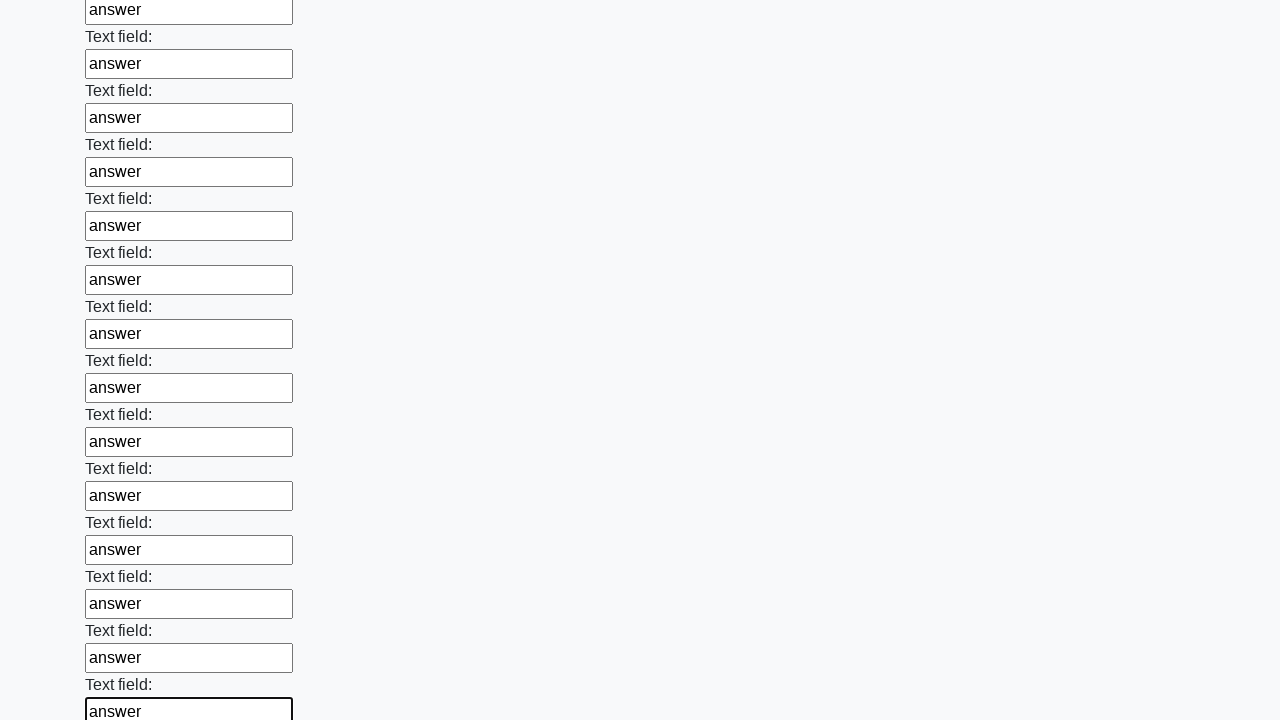

Filled an input field with 'answer' on input >> nth=49
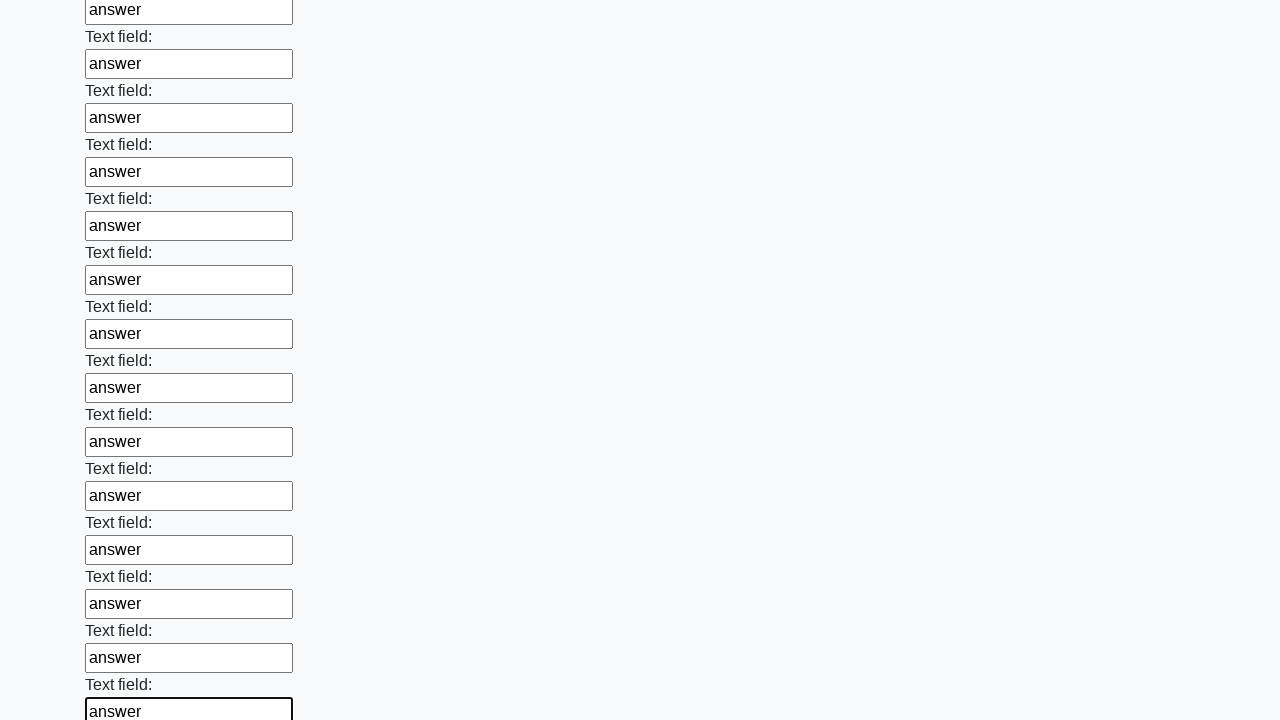

Filled an input field with 'answer' on input >> nth=50
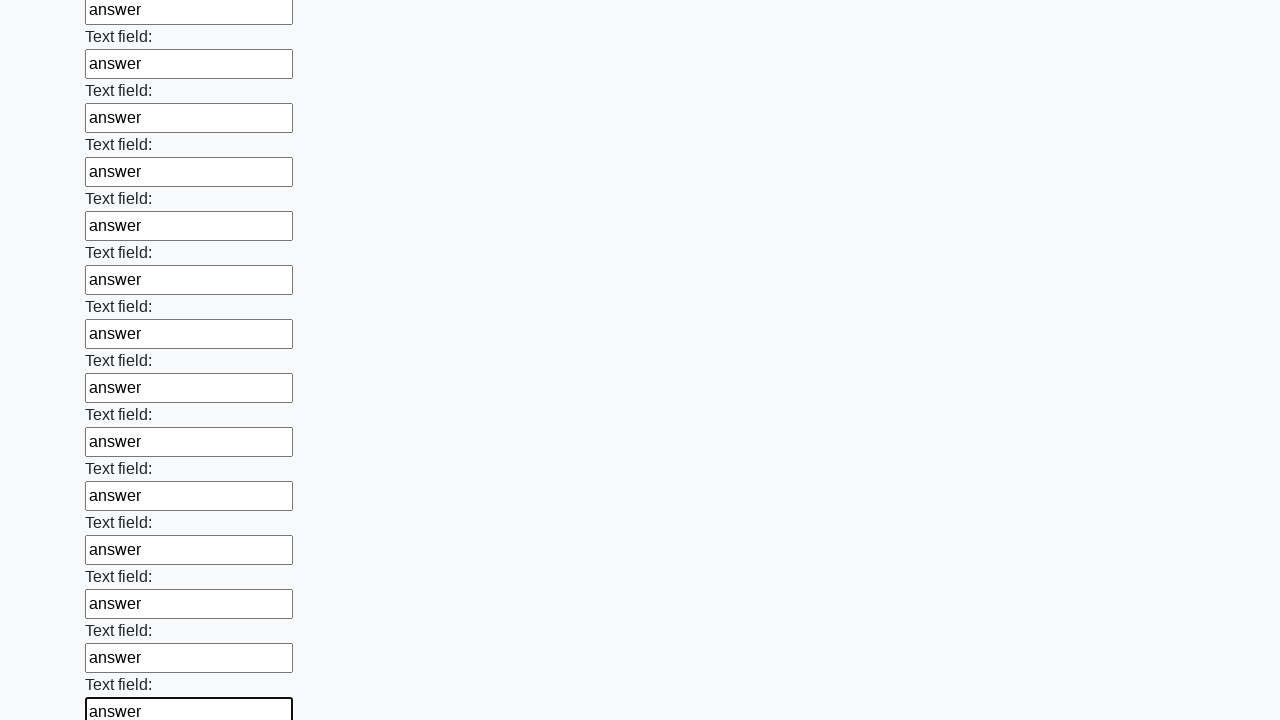

Filled an input field with 'answer' on input >> nth=51
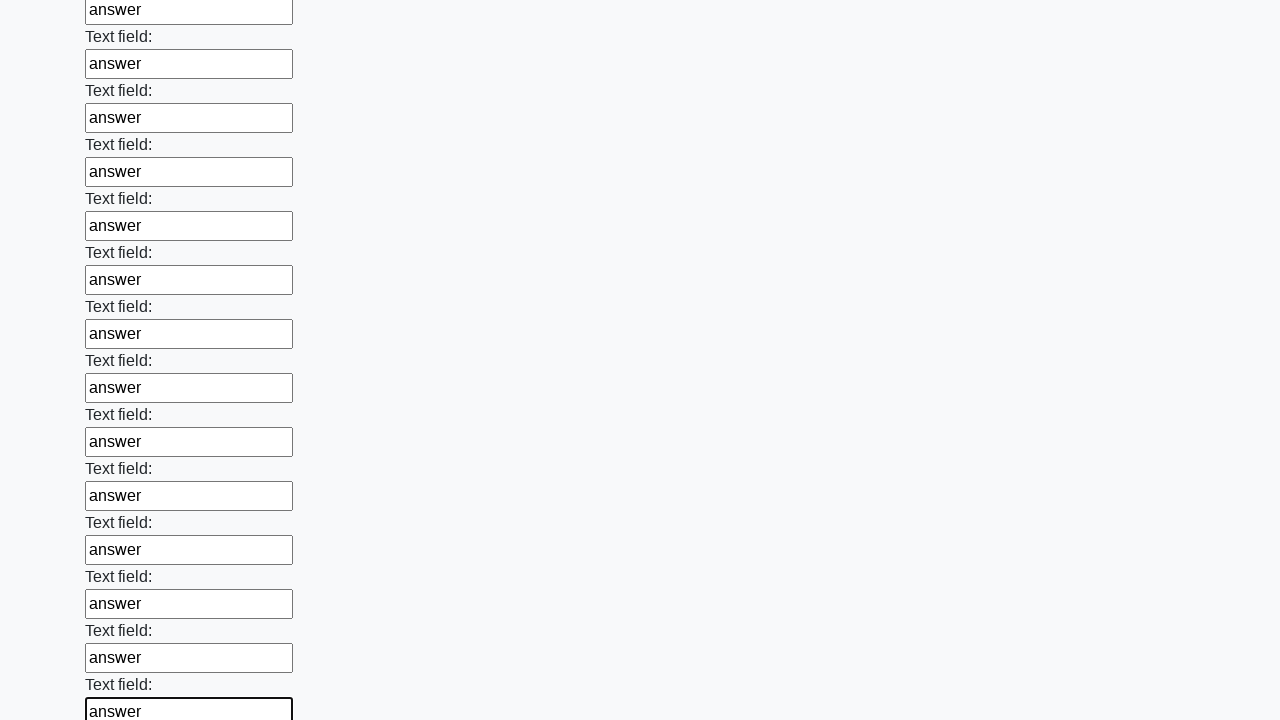

Filled an input field with 'answer' on input >> nth=52
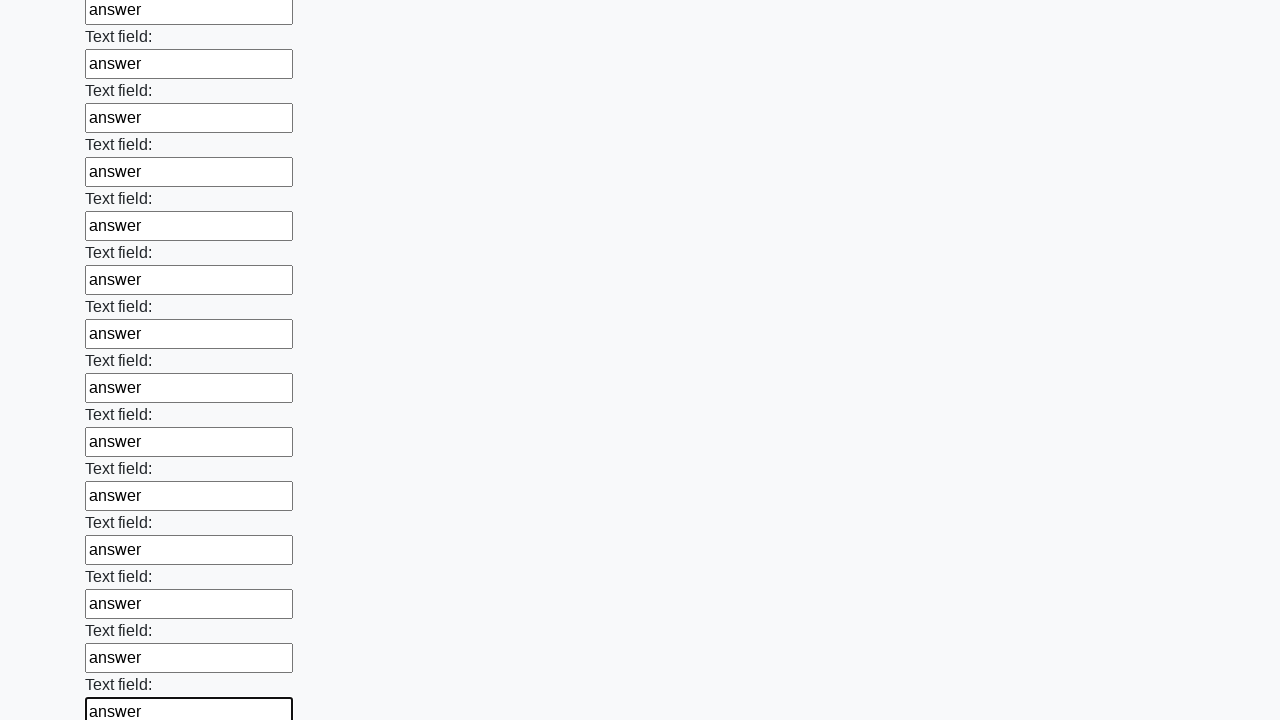

Filled an input field with 'answer' on input >> nth=53
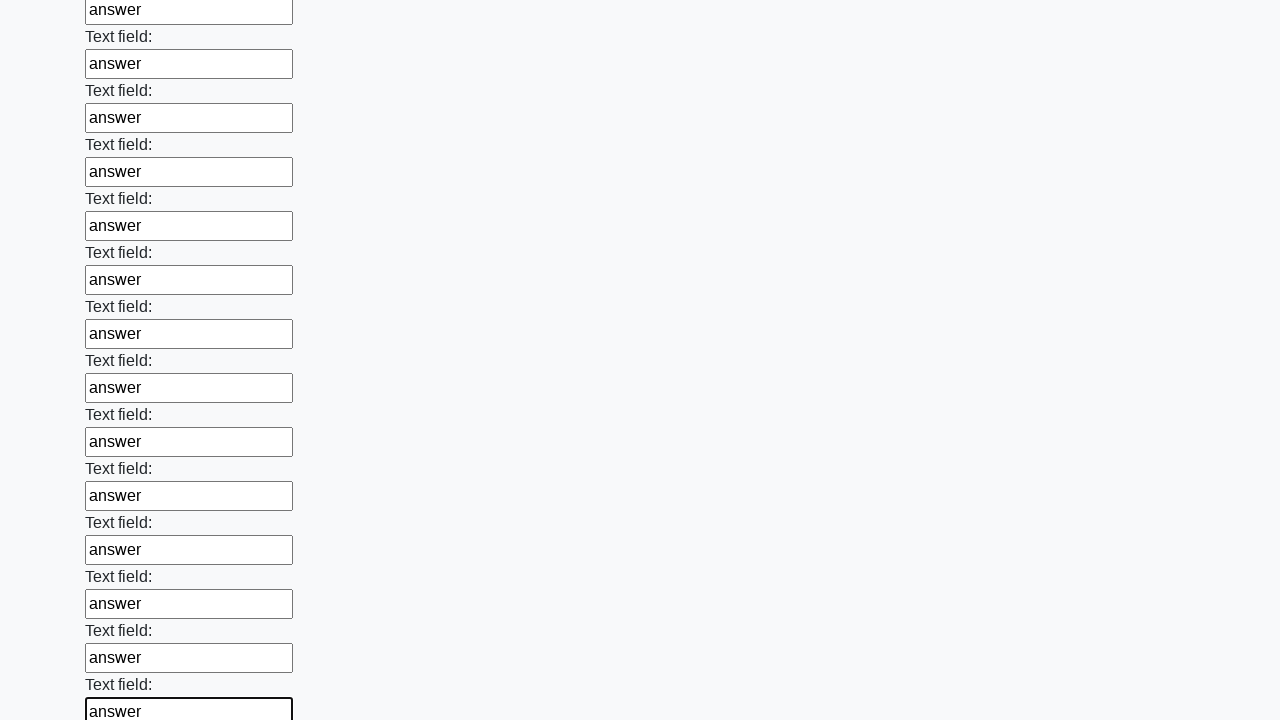

Filled an input field with 'answer' on input >> nth=54
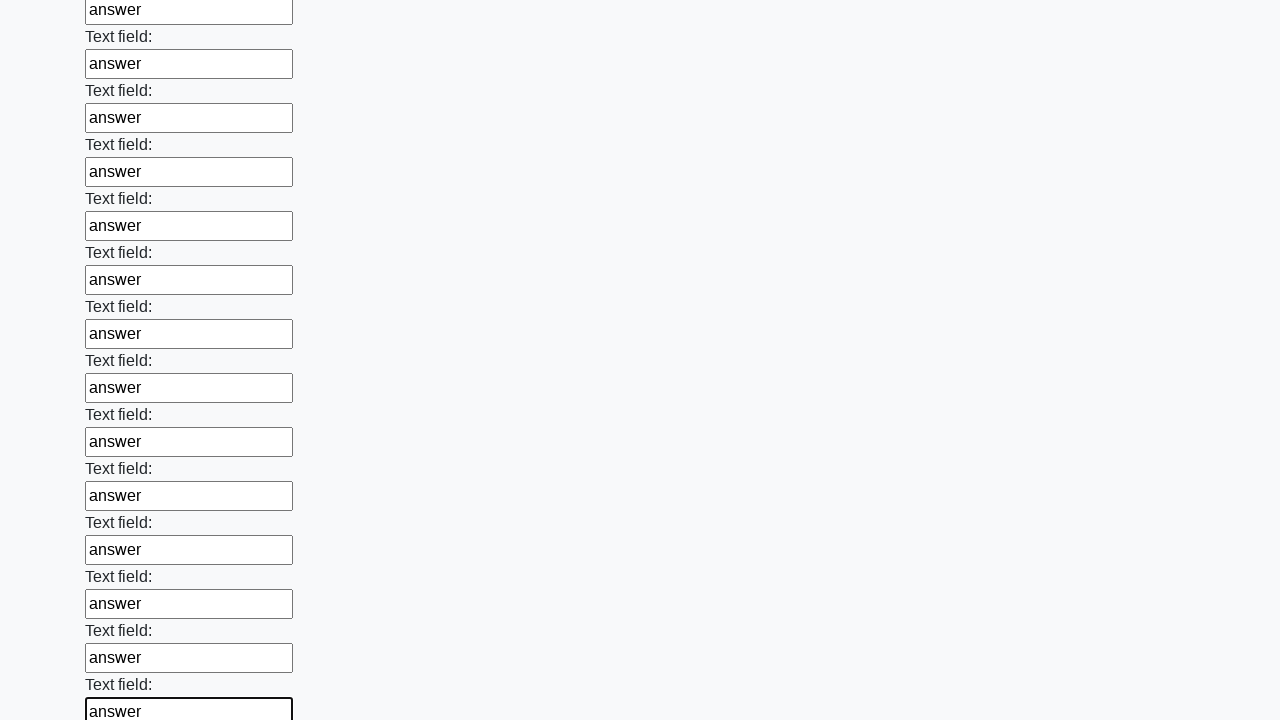

Filled an input field with 'answer' on input >> nth=55
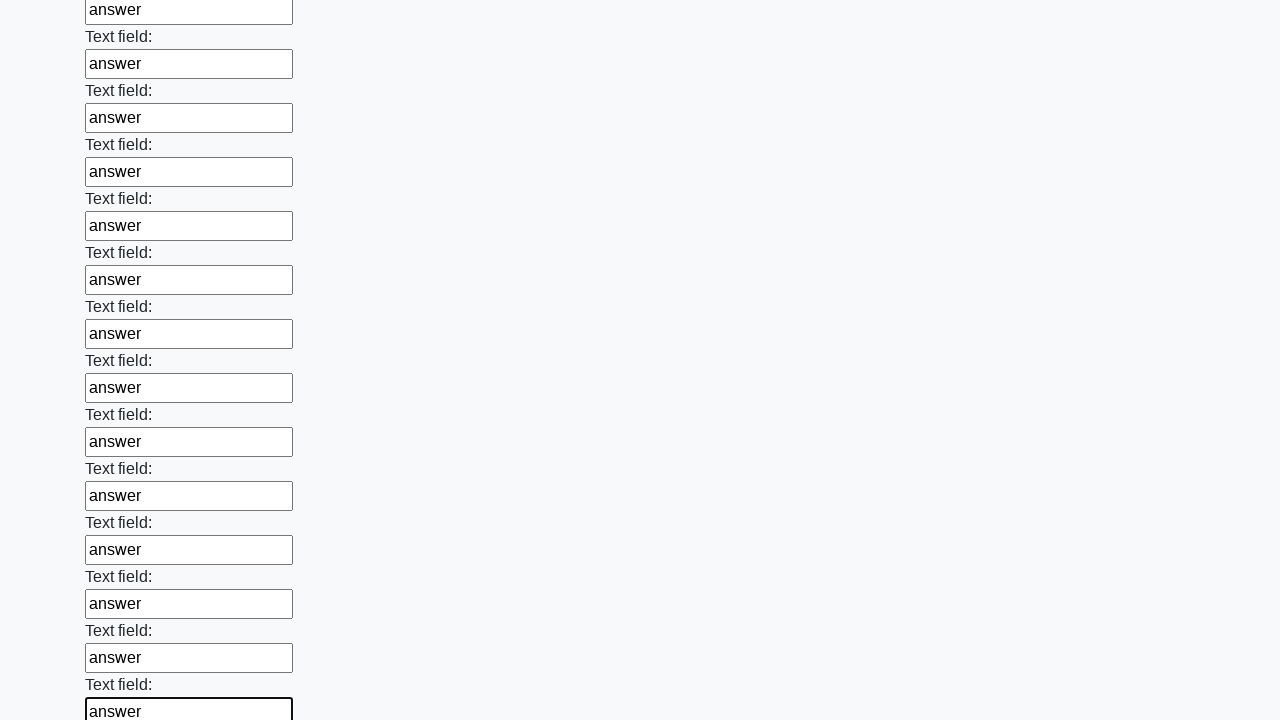

Filled an input field with 'answer' on input >> nth=56
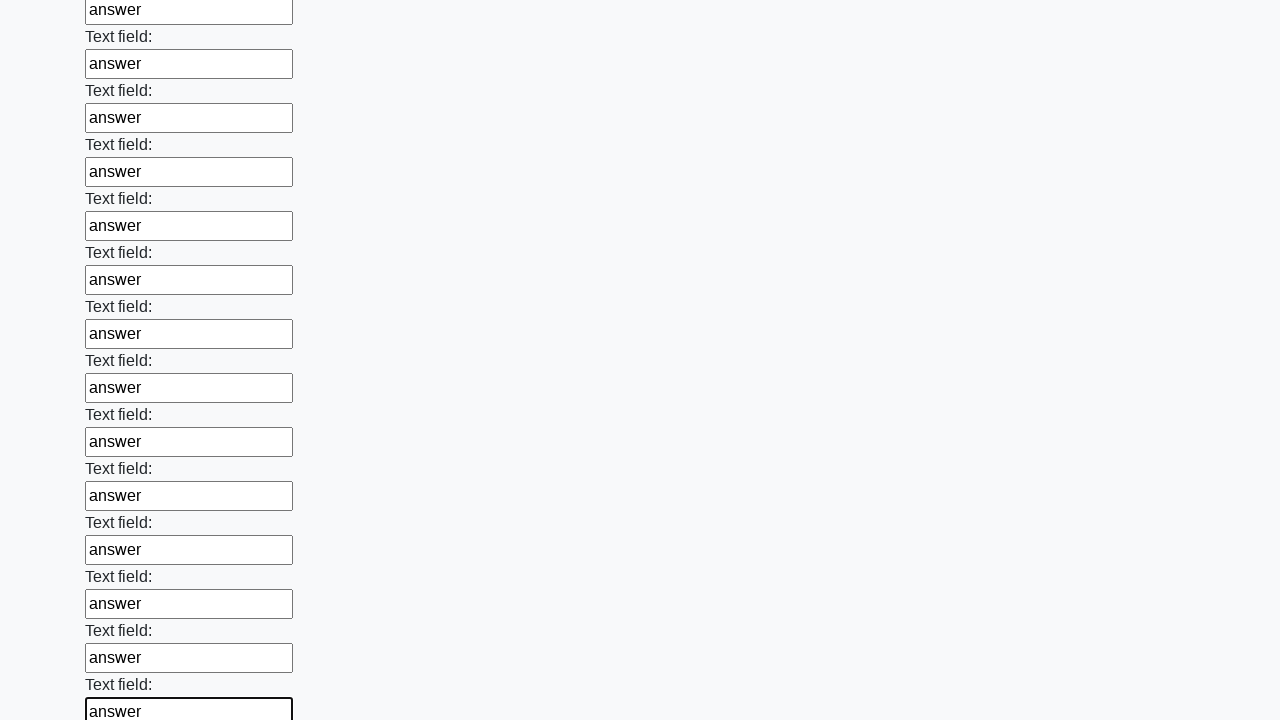

Filled an input field with 'answer' on input >> nth=57
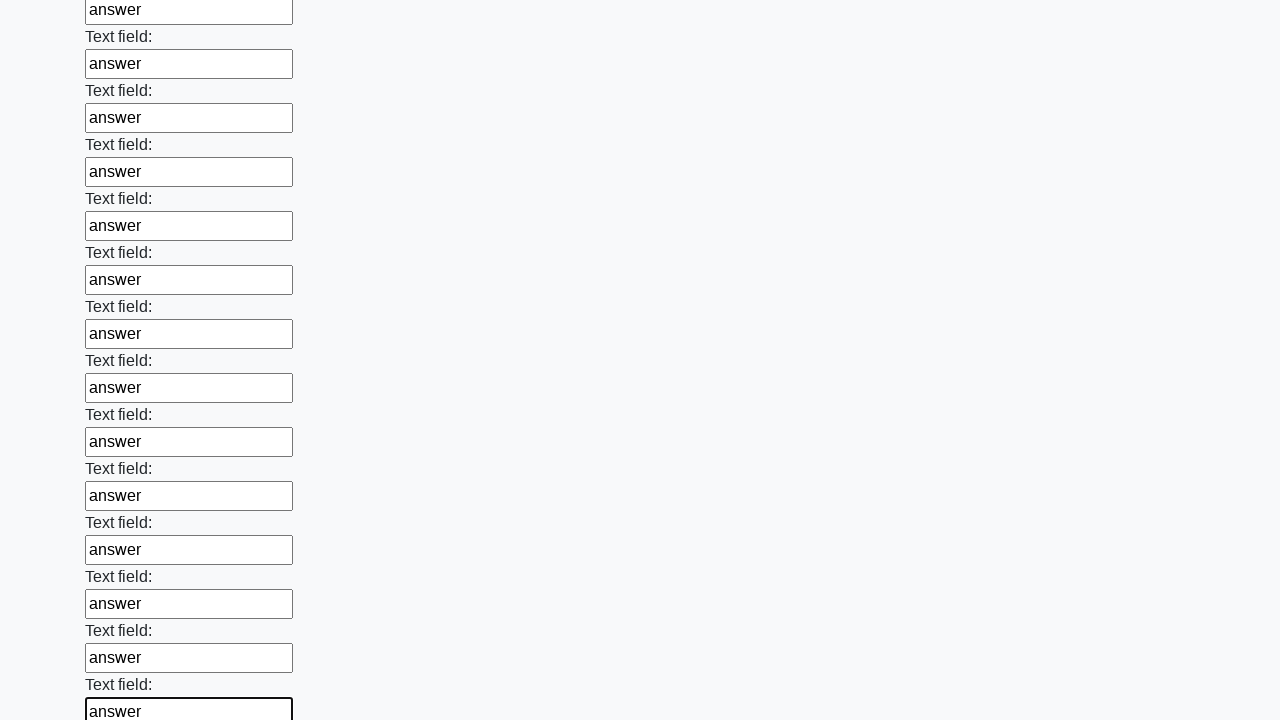

Filled an input field with 'answer' on input >> nth=58
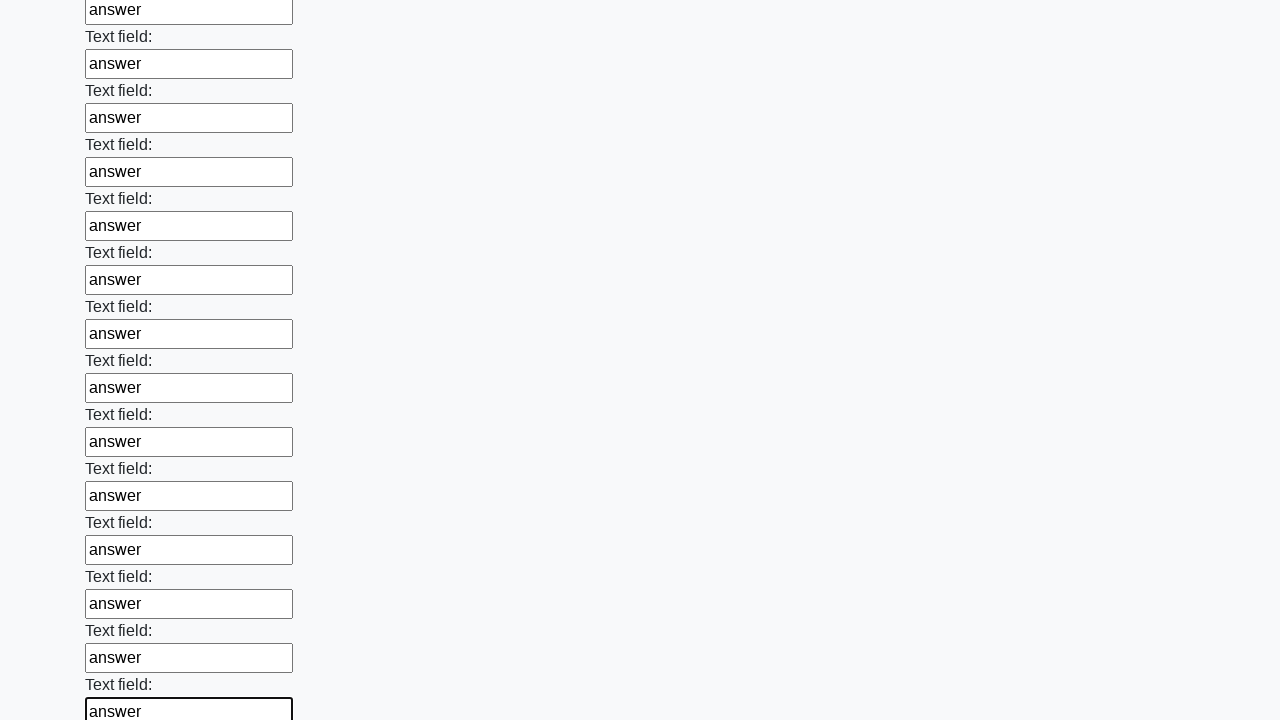

Filled an input field with 'answer' on input >> nth=59
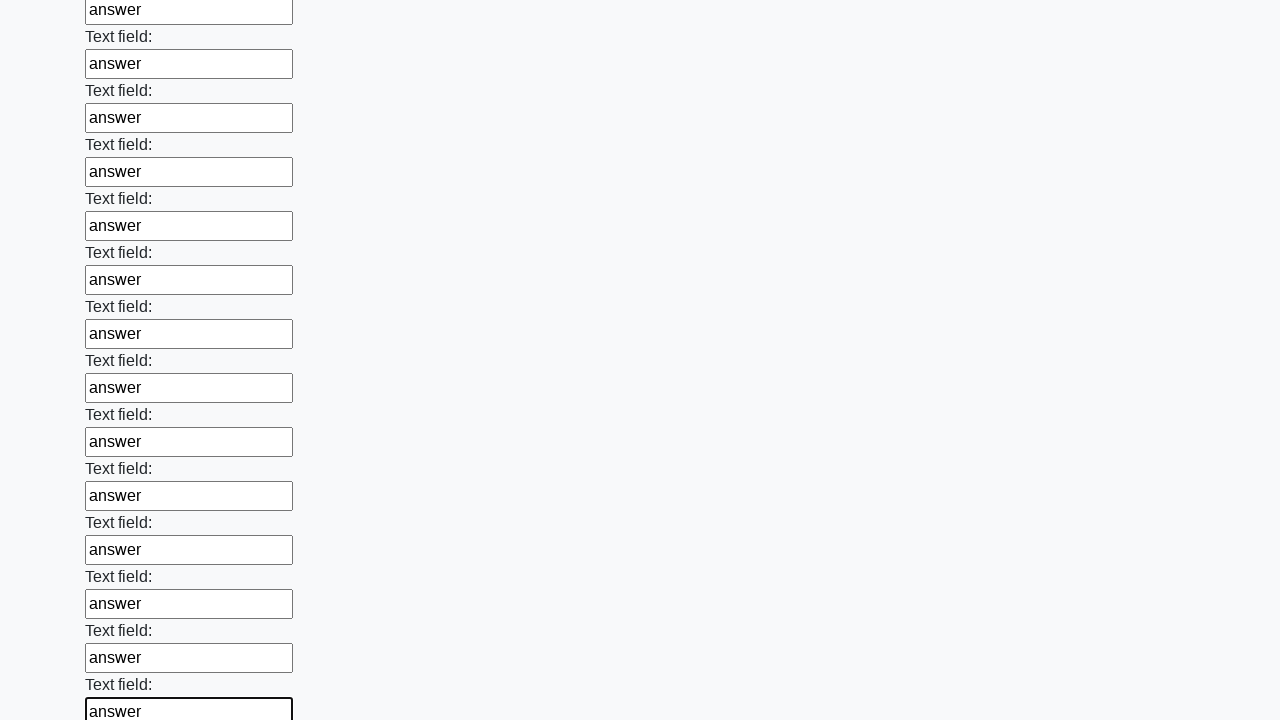

Filled an input field with 'answer' on input >> nth=60
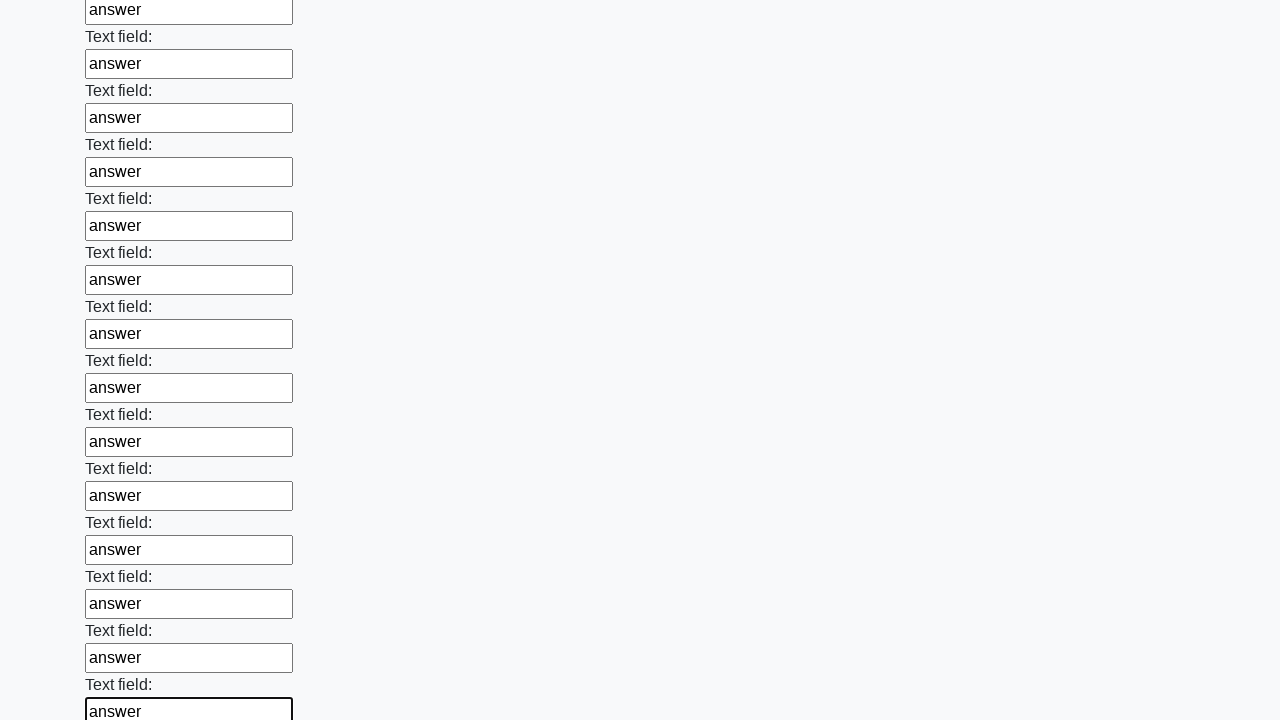

Filled an input field with 'answer' on input >> nth=61
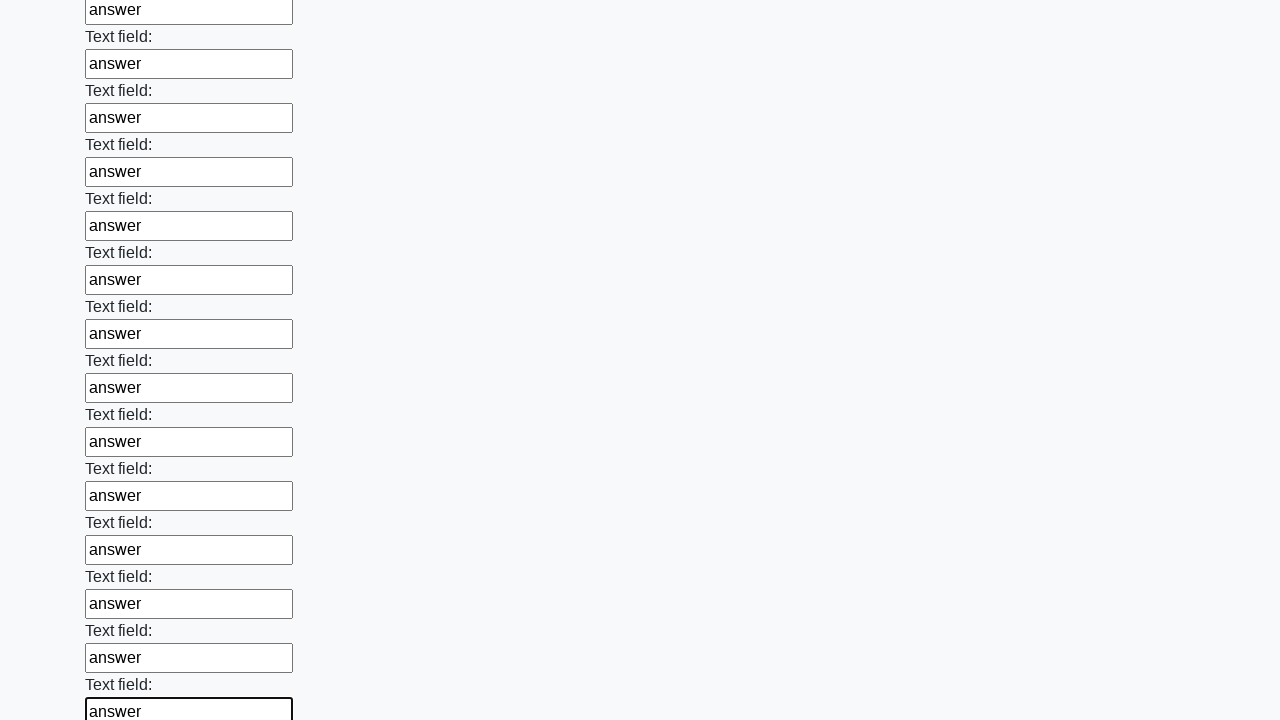

Filled an input field with 'answer' on input >> nth=62
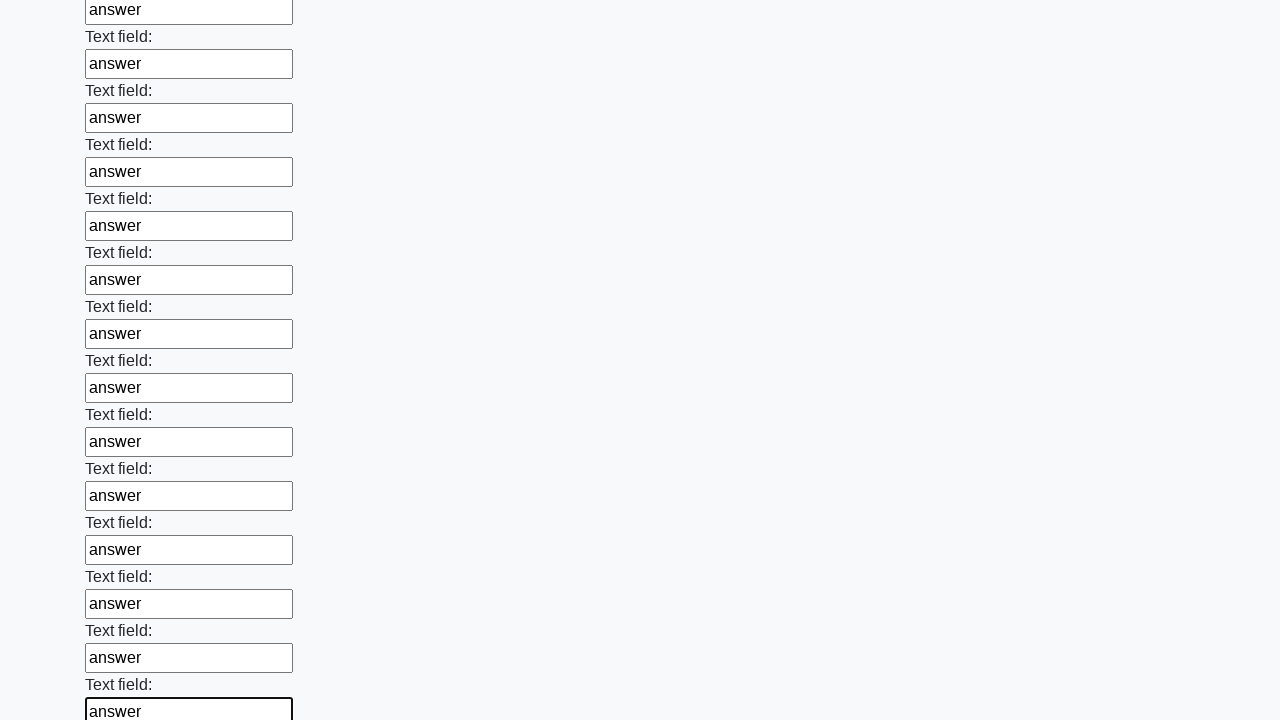

Filled an input field with 'answer' on input >> nth=63
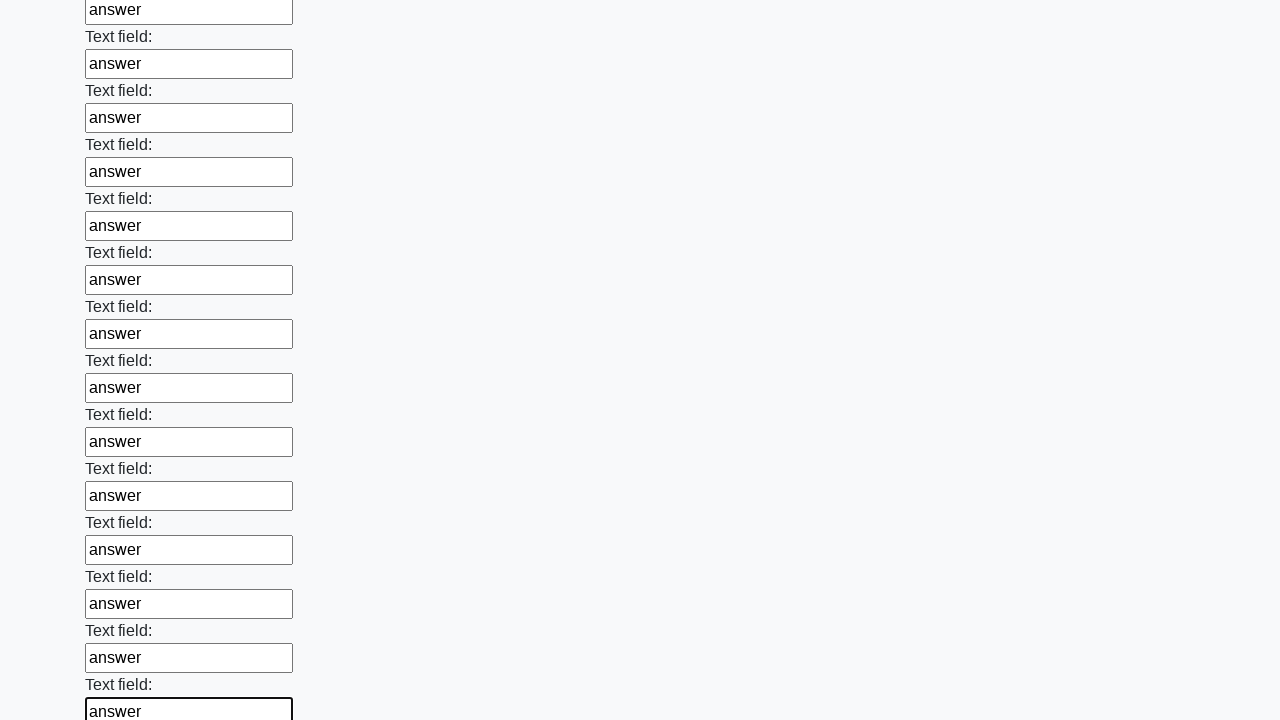

Filled an input field with 'answer' on input >> nth=64
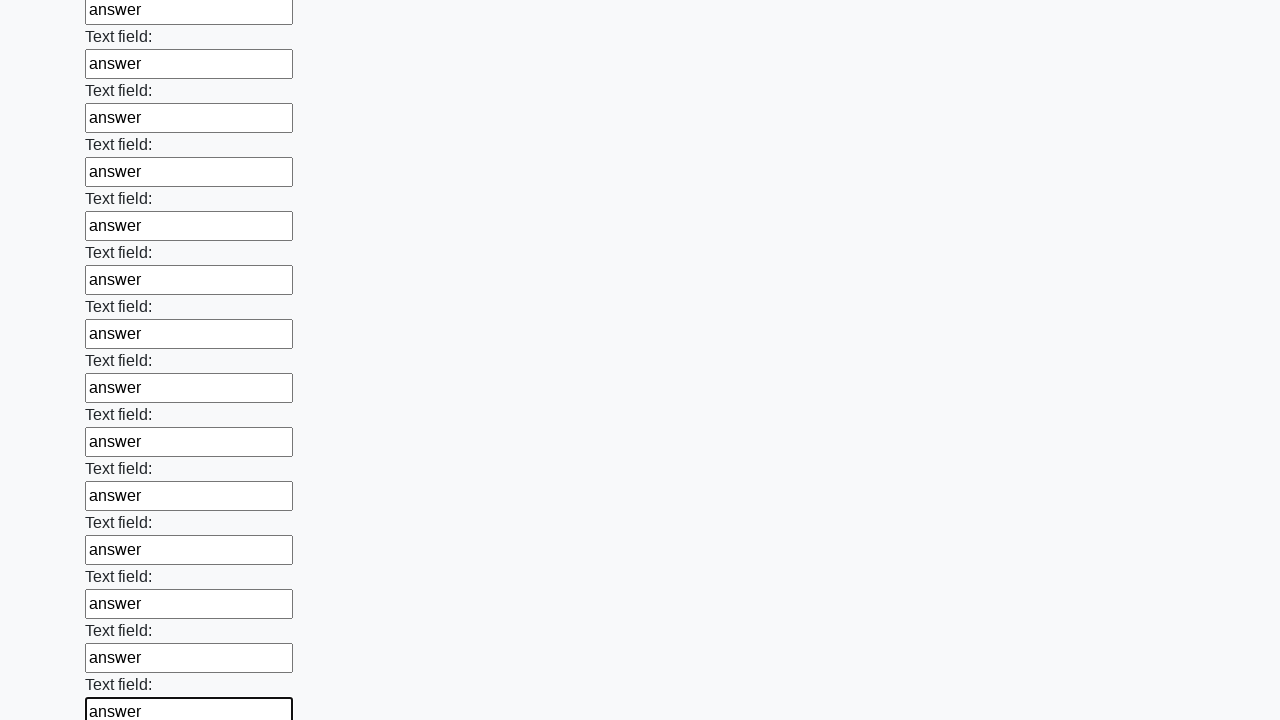

Filled an input field with 'answer' on input >> nth=65
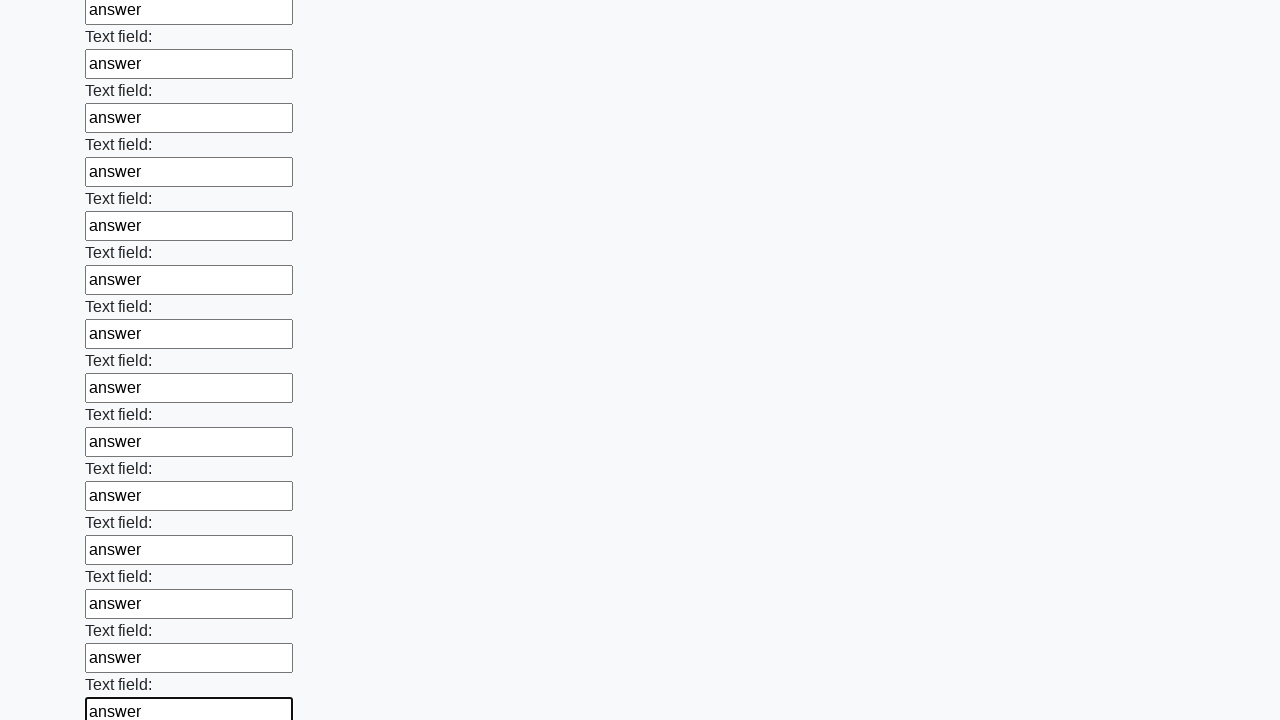

Filled an input field with 'answer' on input >> nth=66
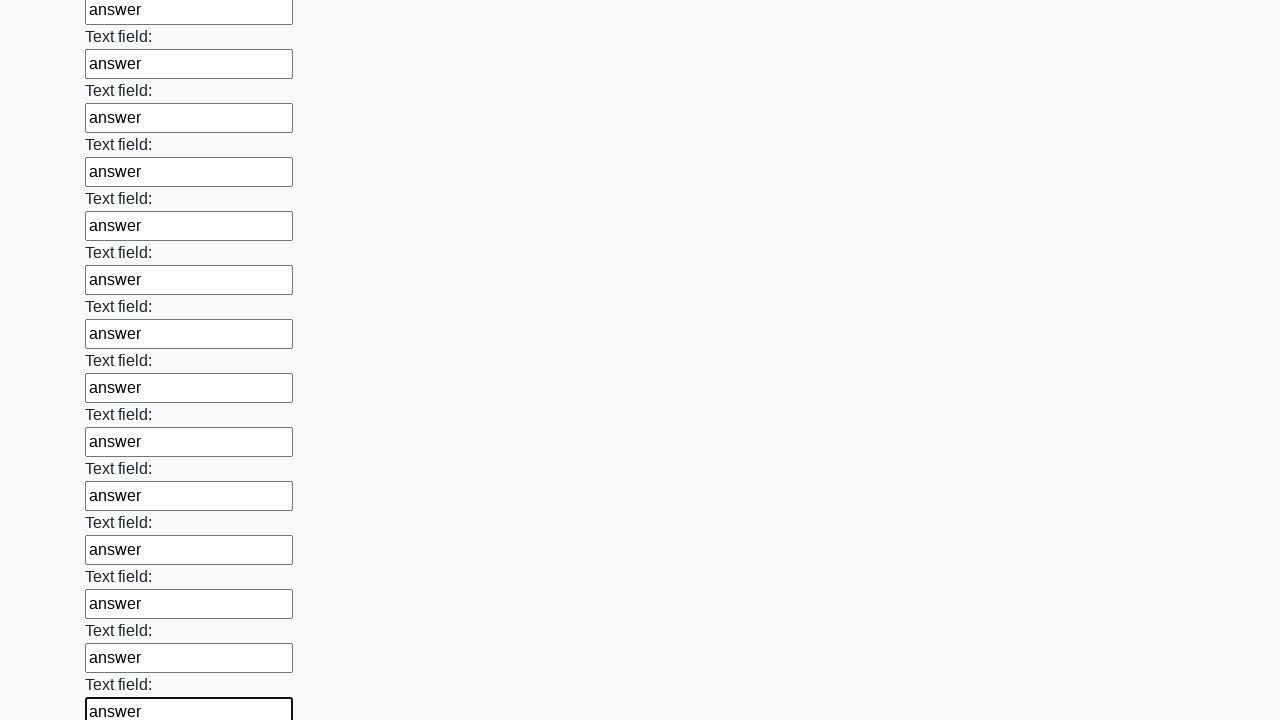

Filled an input field with 'answer' on input >> nth=67
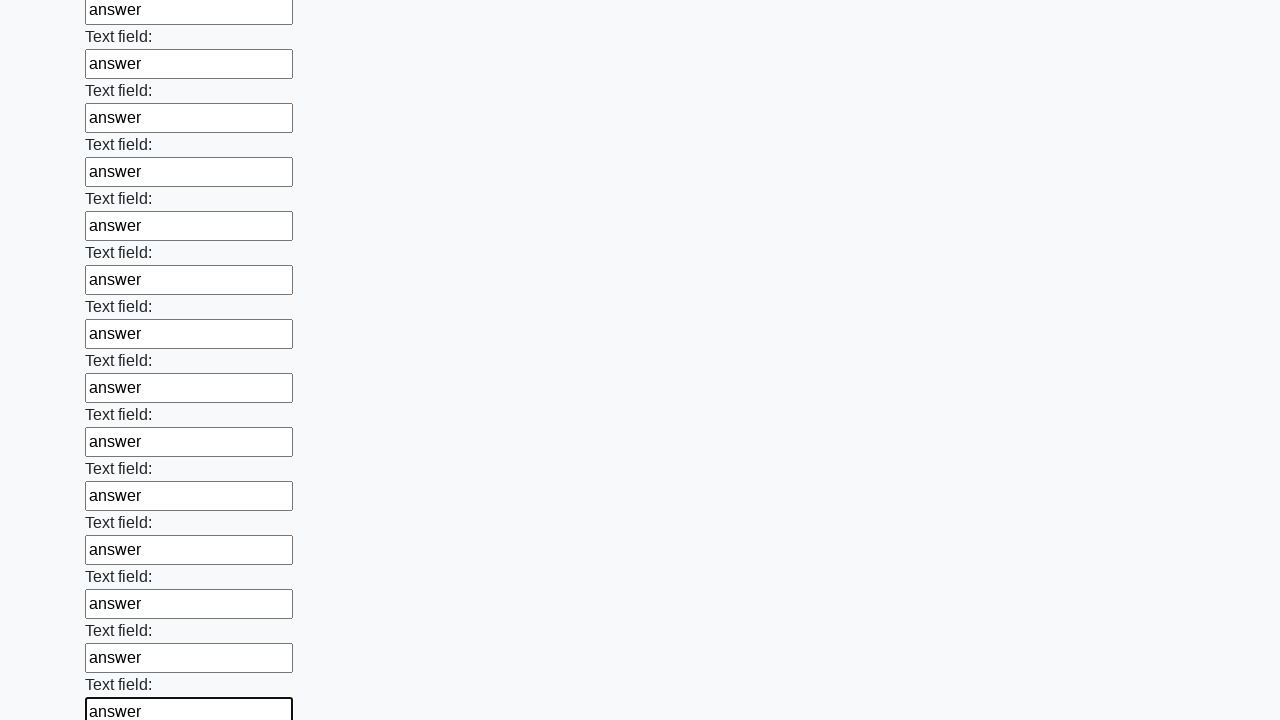

Filled an input field with 'answer' on input >> nth=68
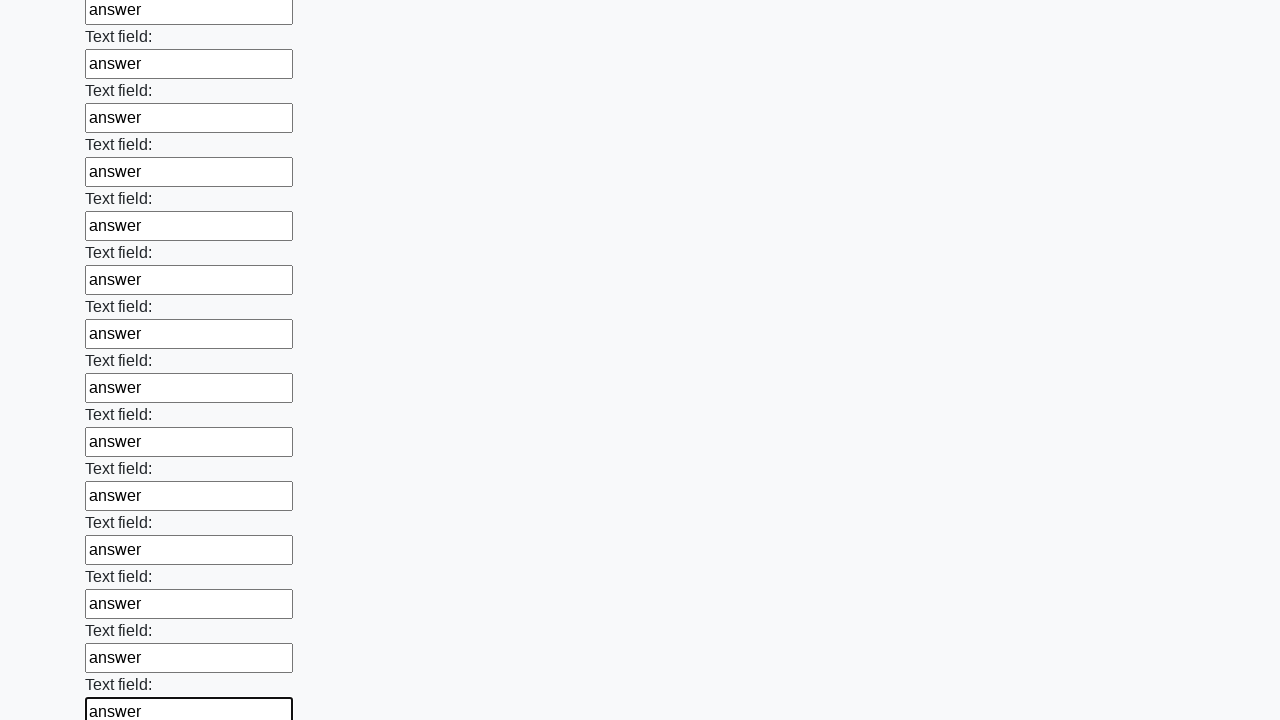

Filled an input field with 'answer' on input >> nth=69
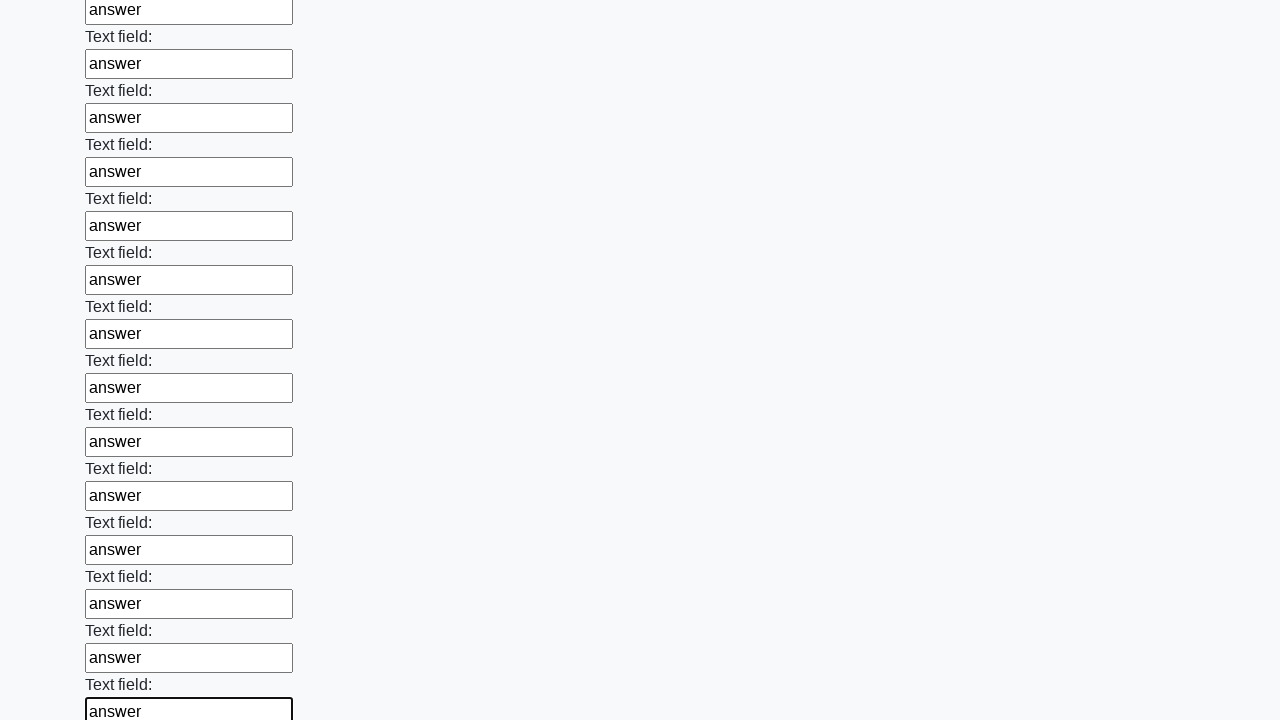

Filled an input field with 'answer' on input >> nth=70
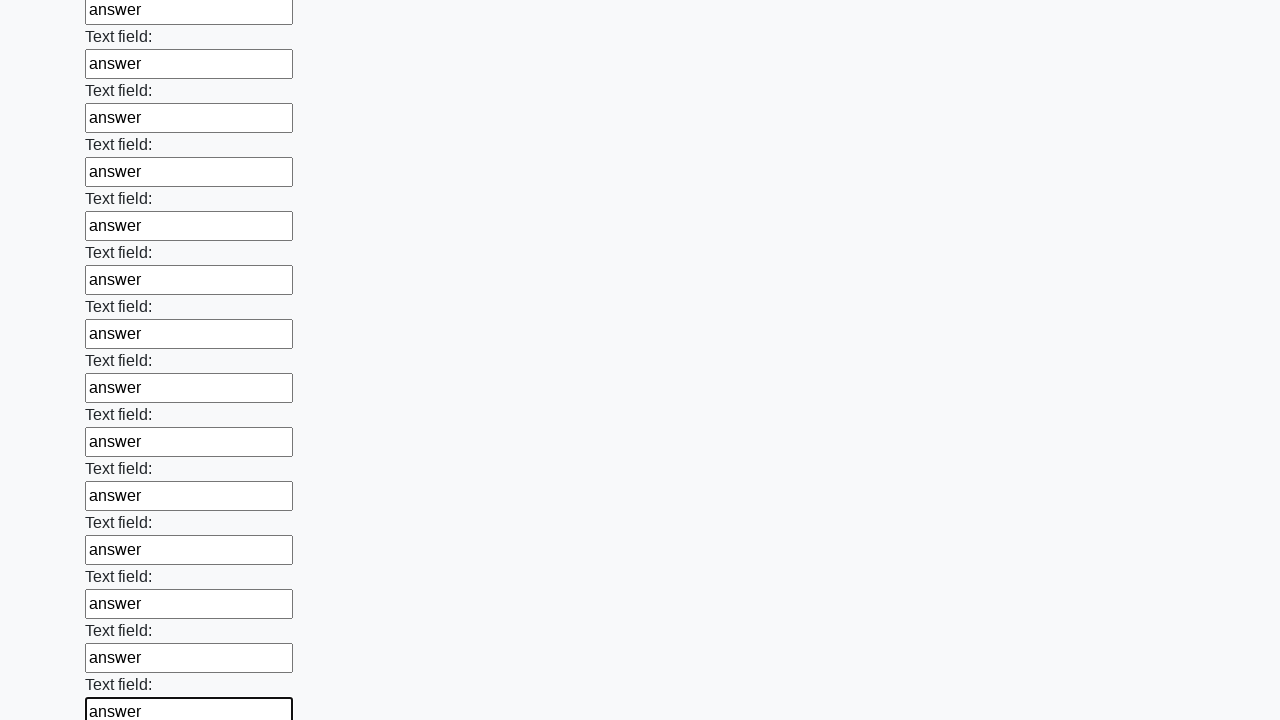

Filled an input field with 'answer' on input >> nth=71
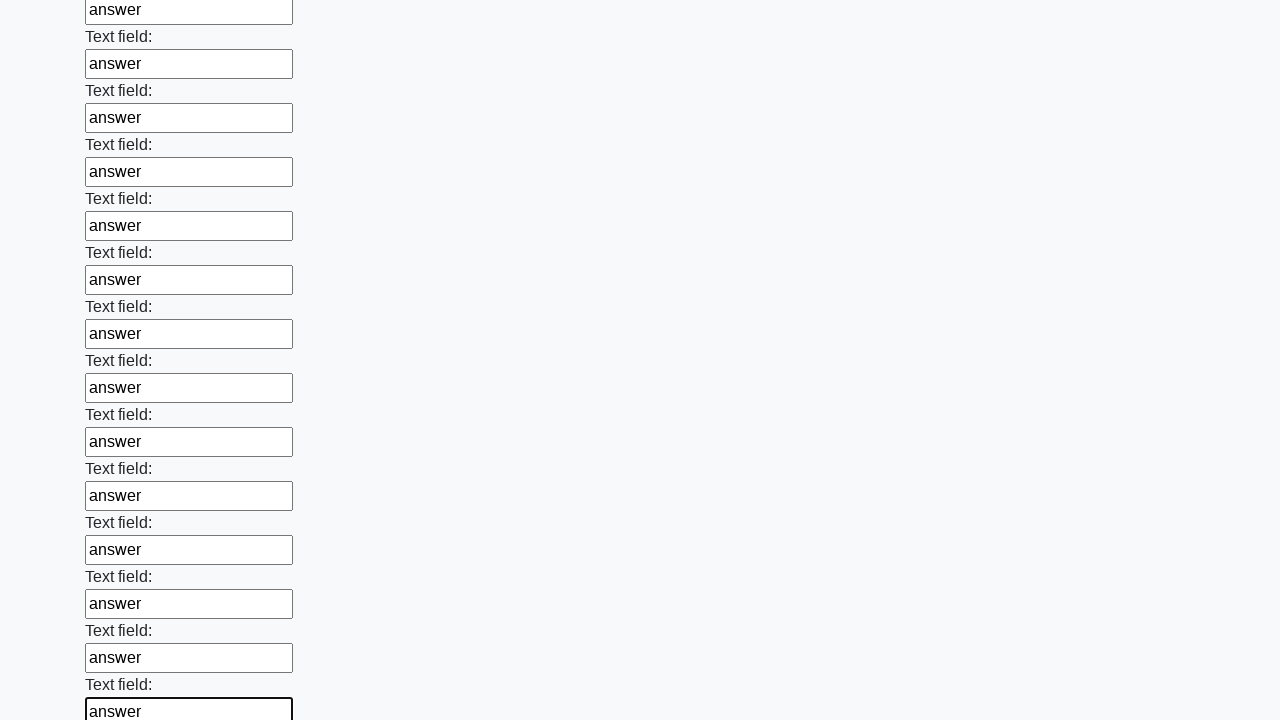

Filled an input field with 'answer' on input >> nth=72
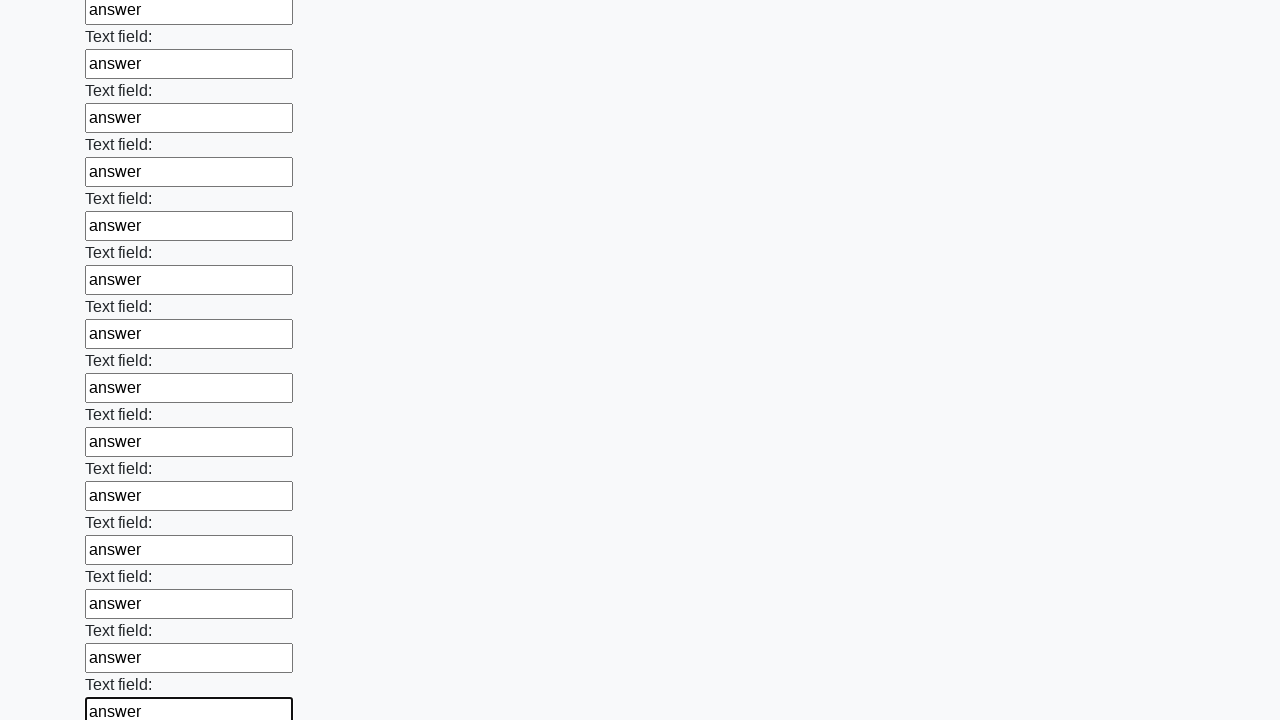

Filled an input field with 'answer' on input >> nth=73
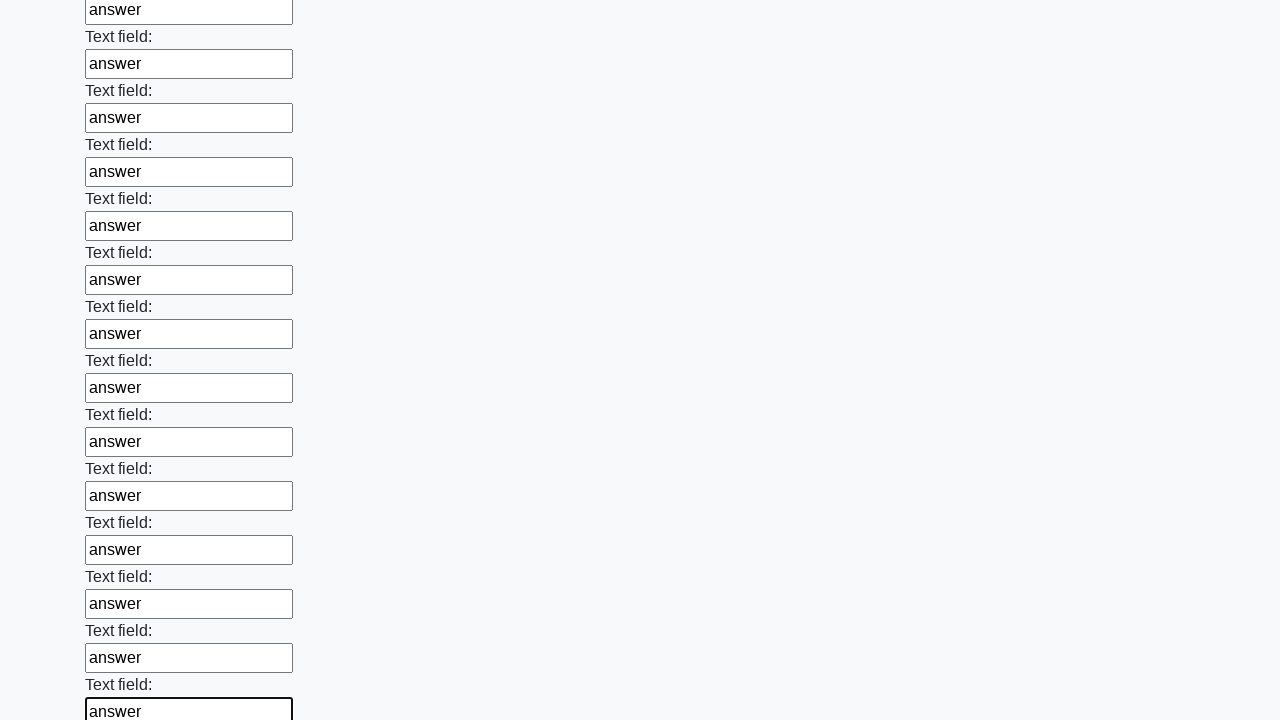

Filled an input field with 'answer' on input >> nth=74
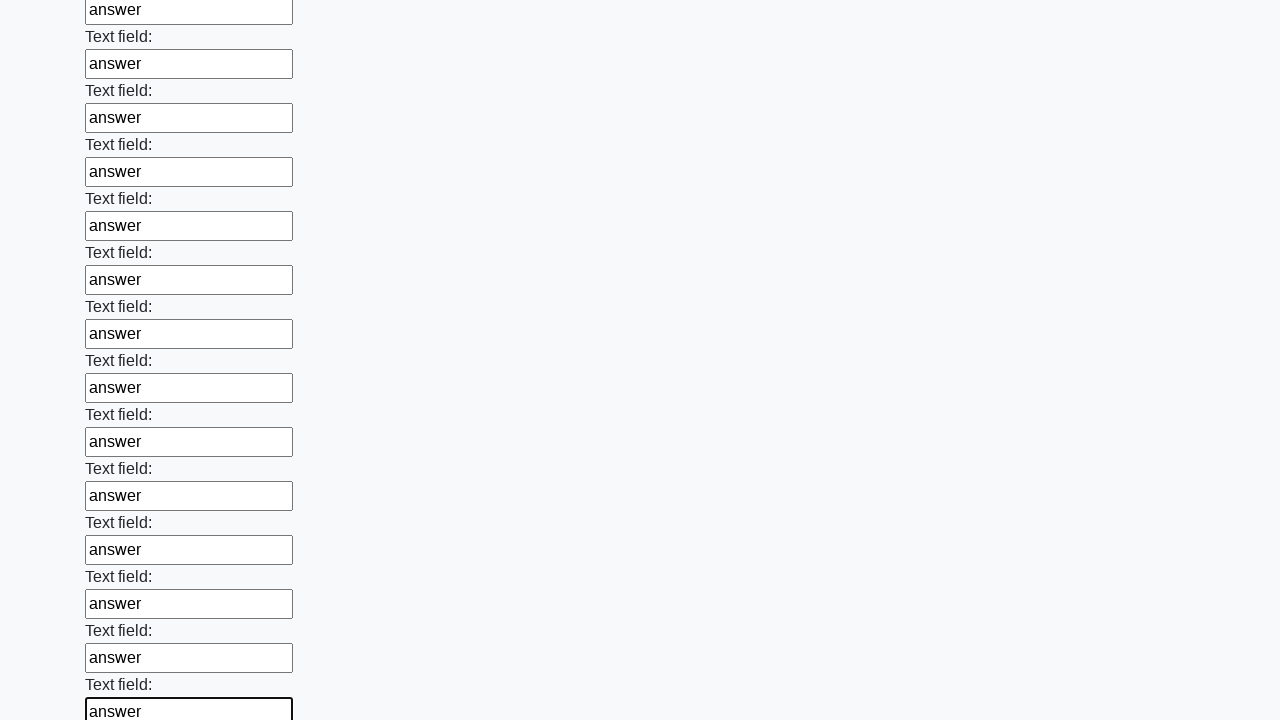

Filled an input field with 'answer' on input >> nth=75
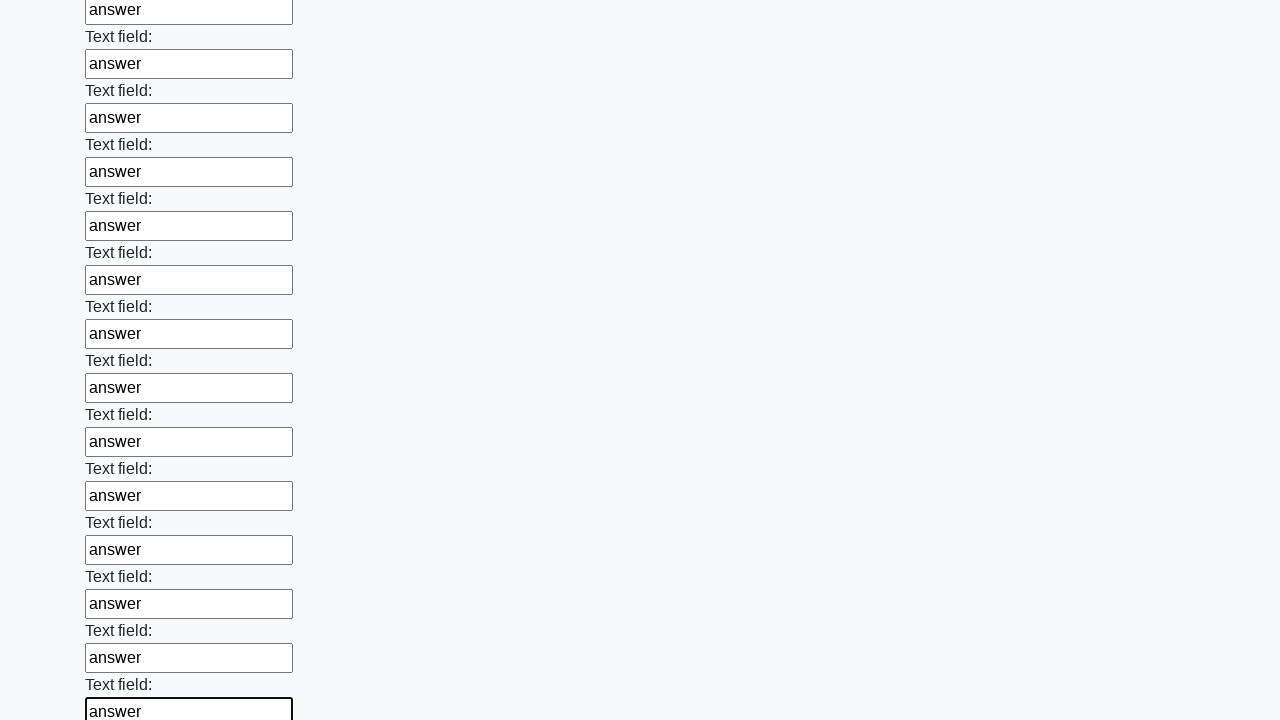

Filled an input field with 'answer' on input >> nth=76
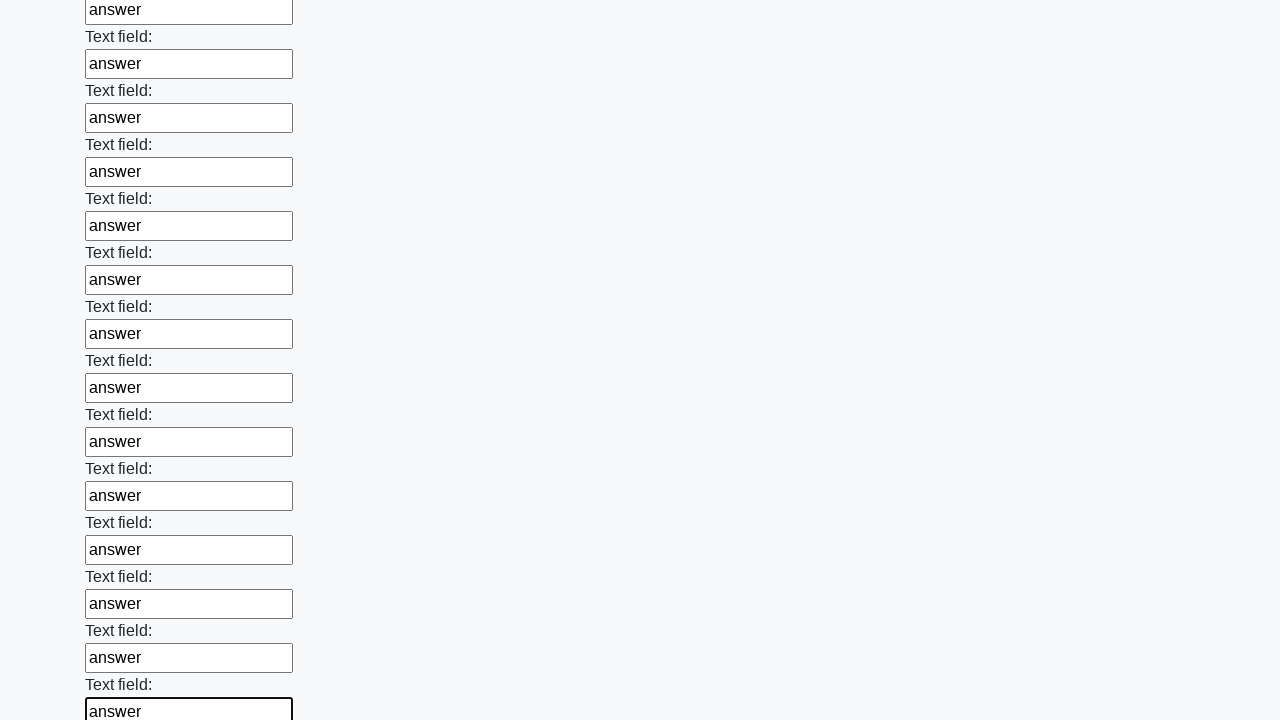

Filled an input field with 'answer' on input >> nth=77
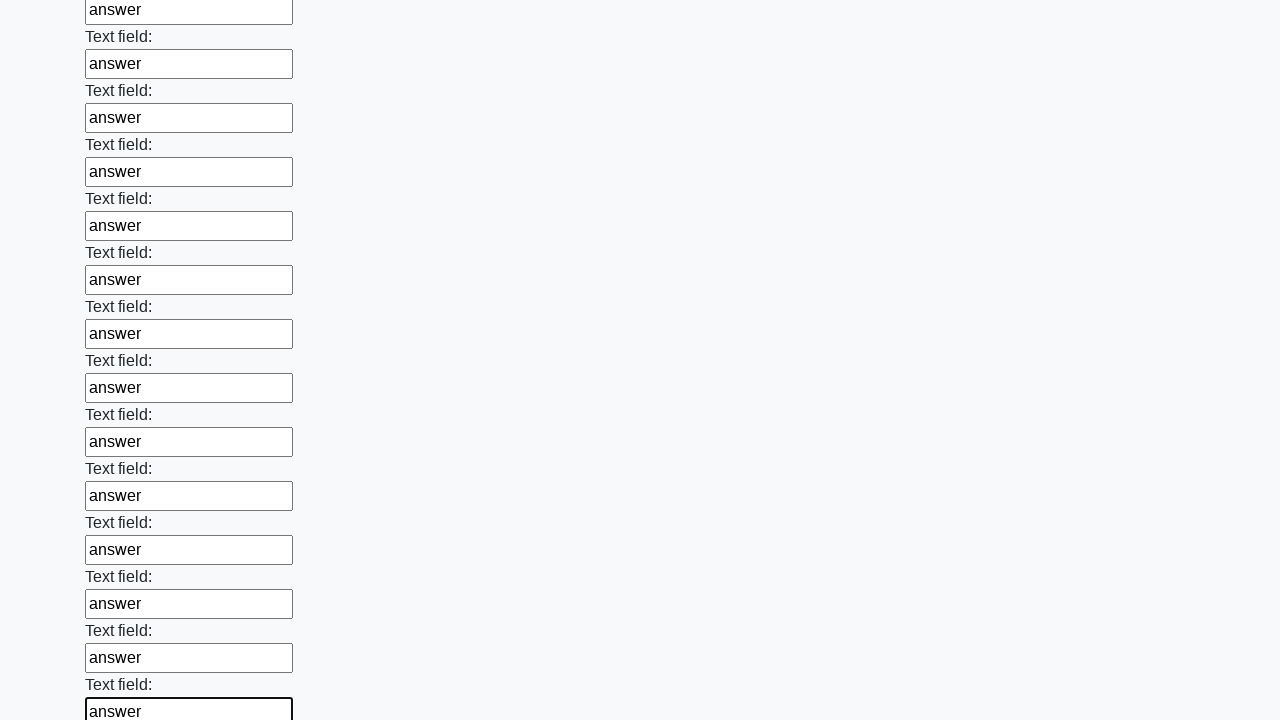

Filled an input field with 'answer' on input >> nth=78
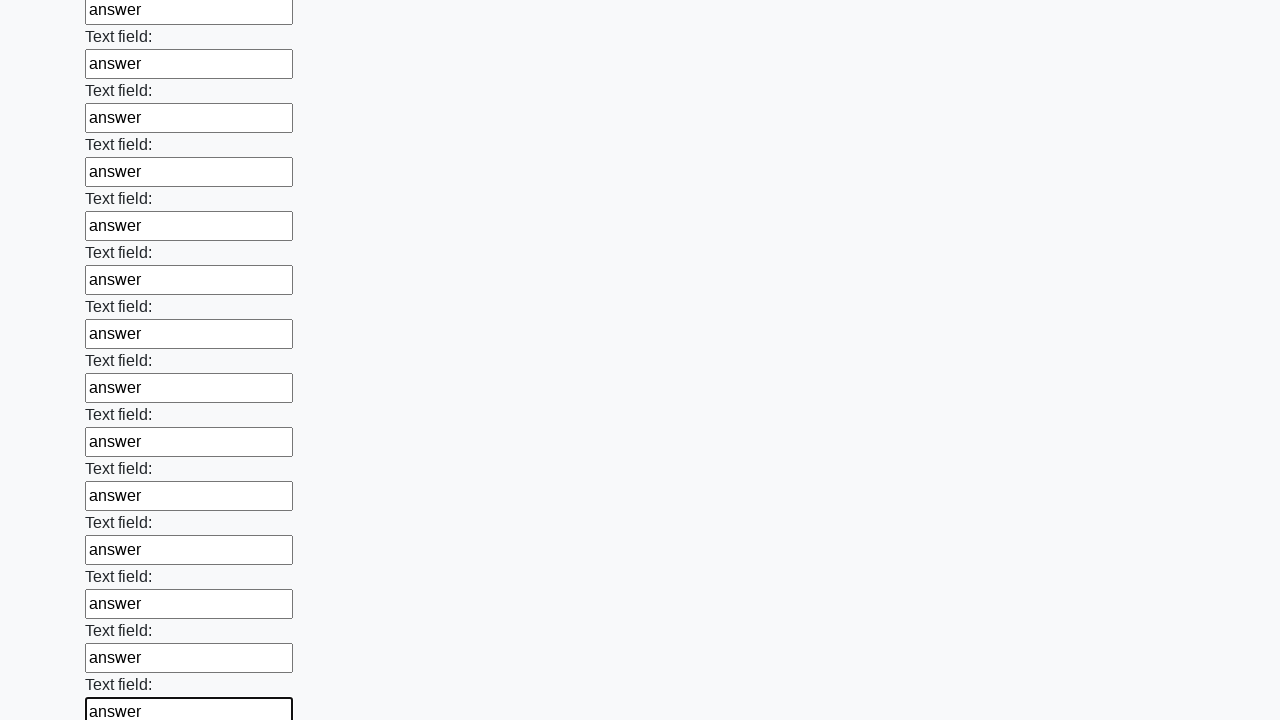

Filled an input field with 'answer' on input >> nth=79
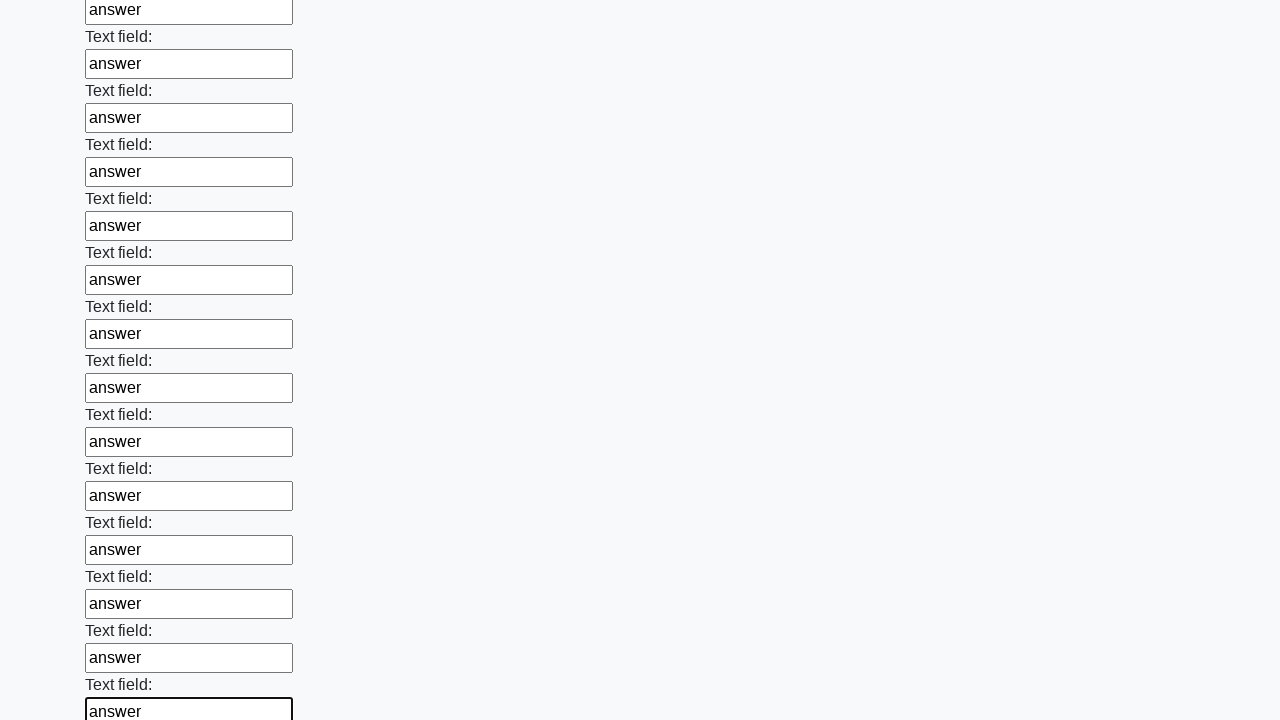

Filled an input field with 'answer' on input >> nth=80
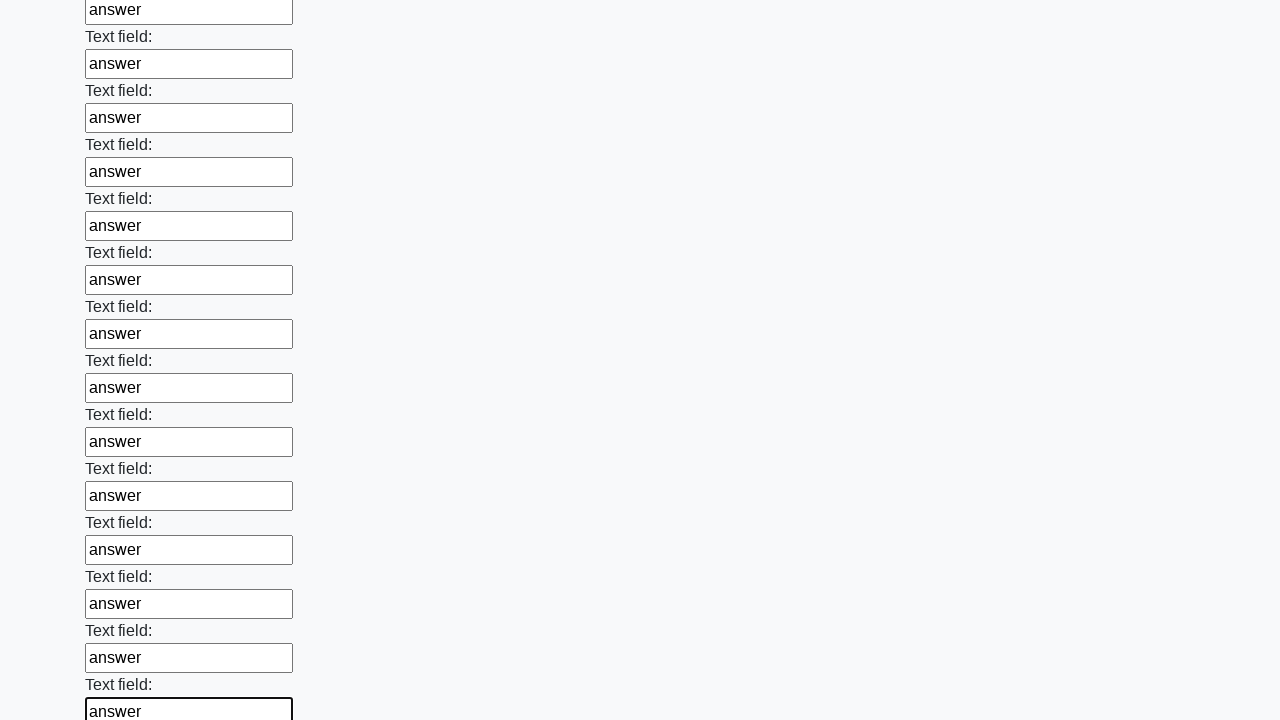

Filled an input field with 'answer' on input >> nth=81
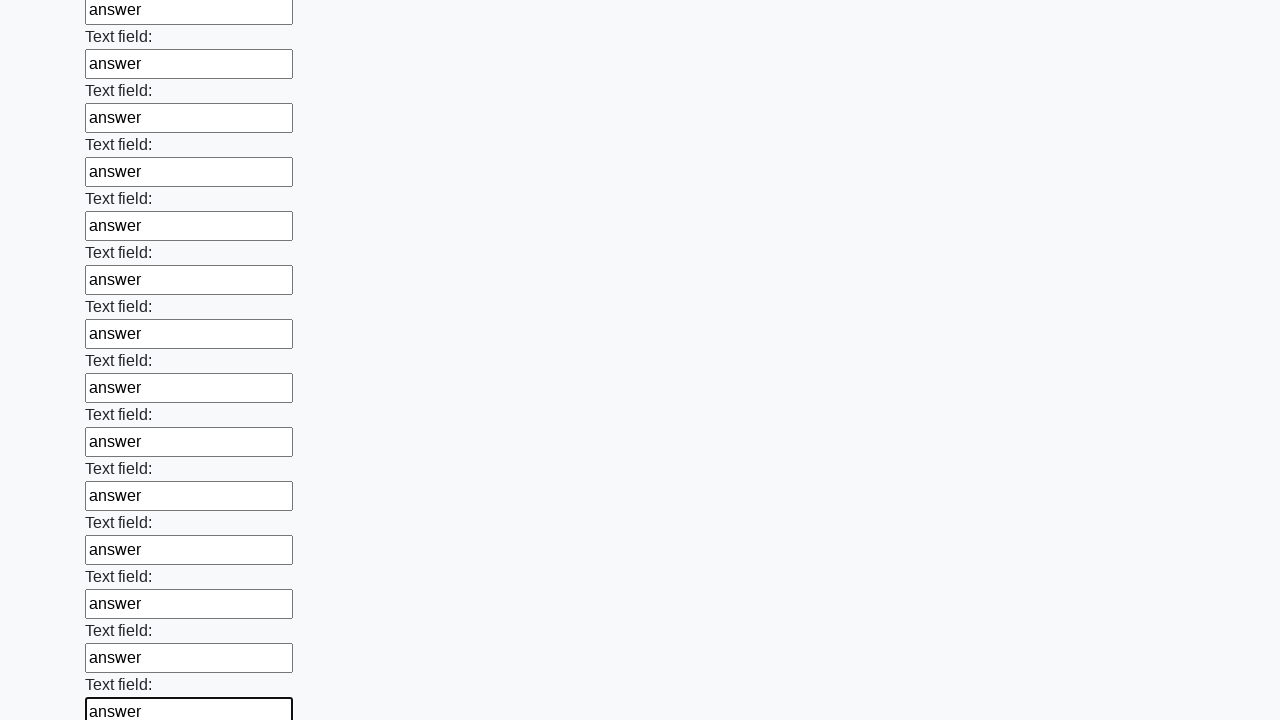

Filled an input field with 'answer' on input >> nth=82
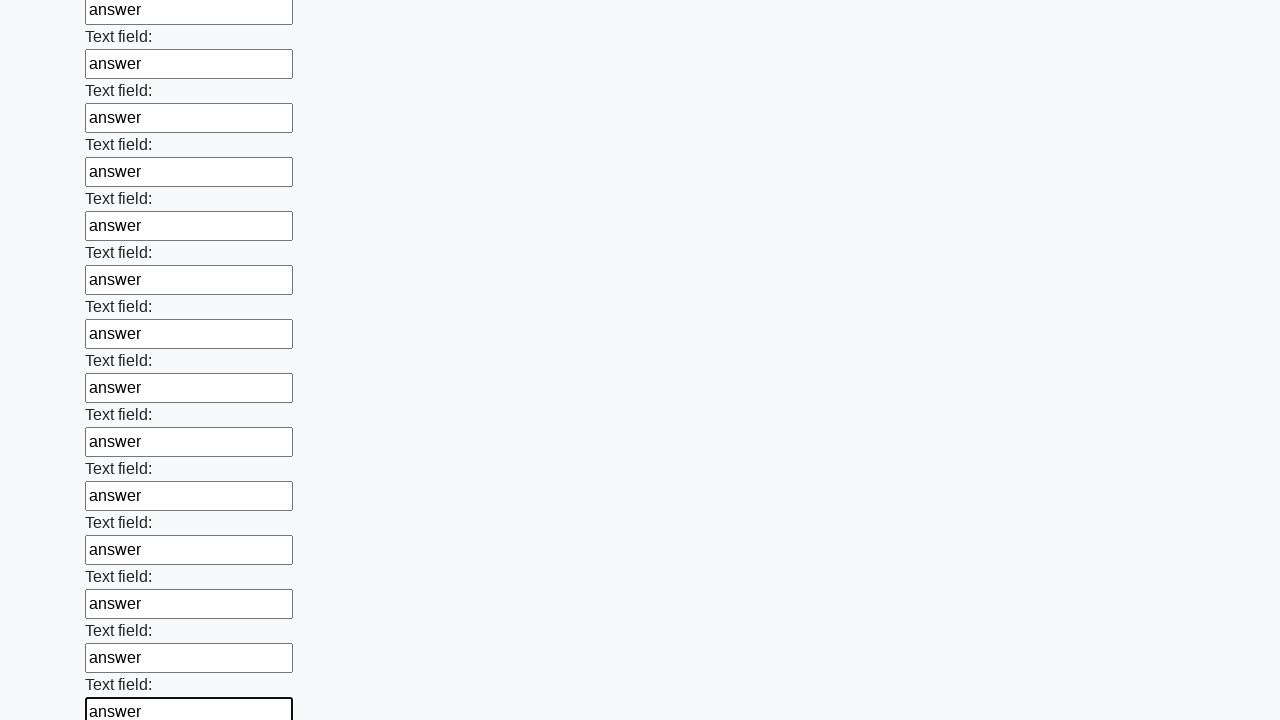

Filled an input field with 'answer' on input >> nth=83
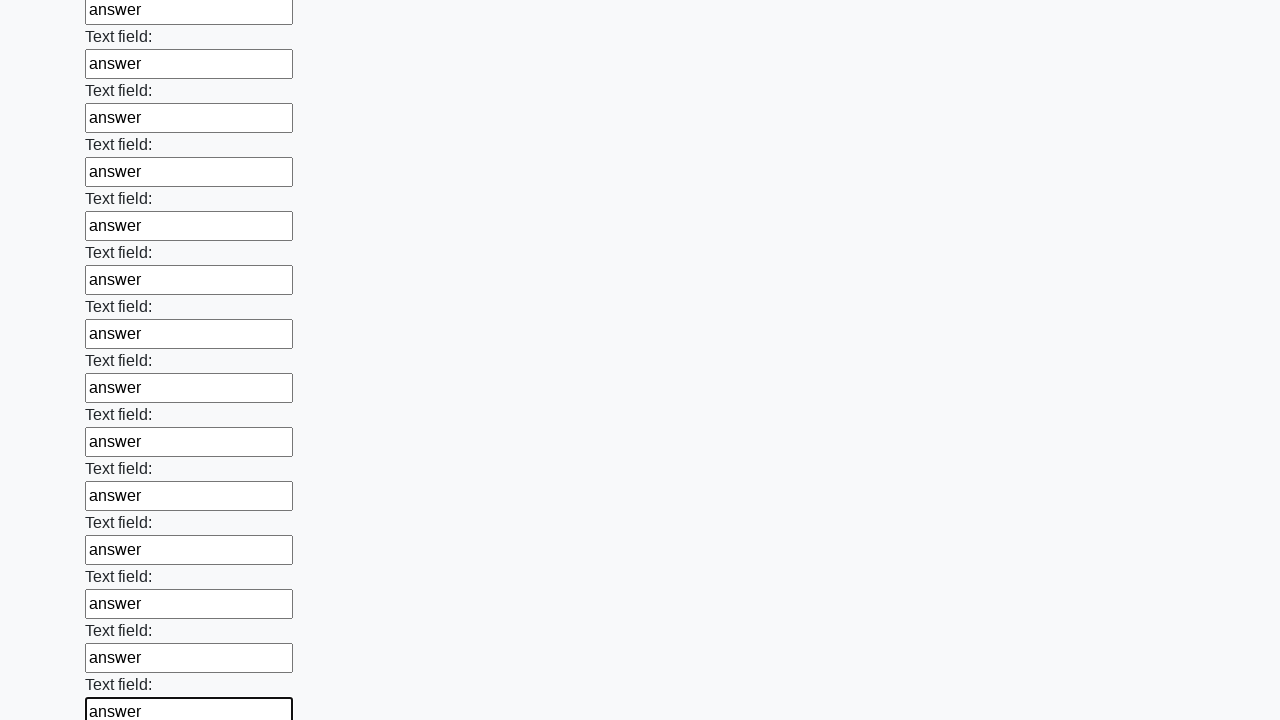

Filled an input field with 'answer' on input >> nth=84
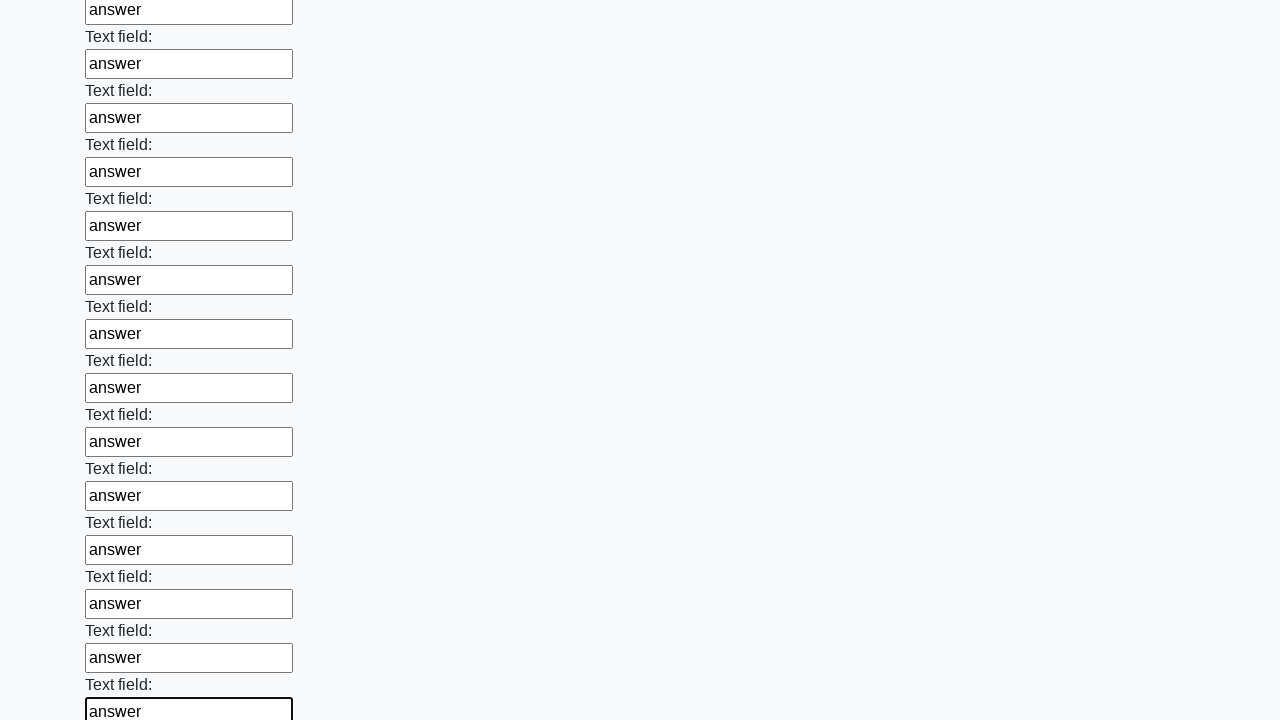

Filled an input field with 'answer' on input >> nth=85
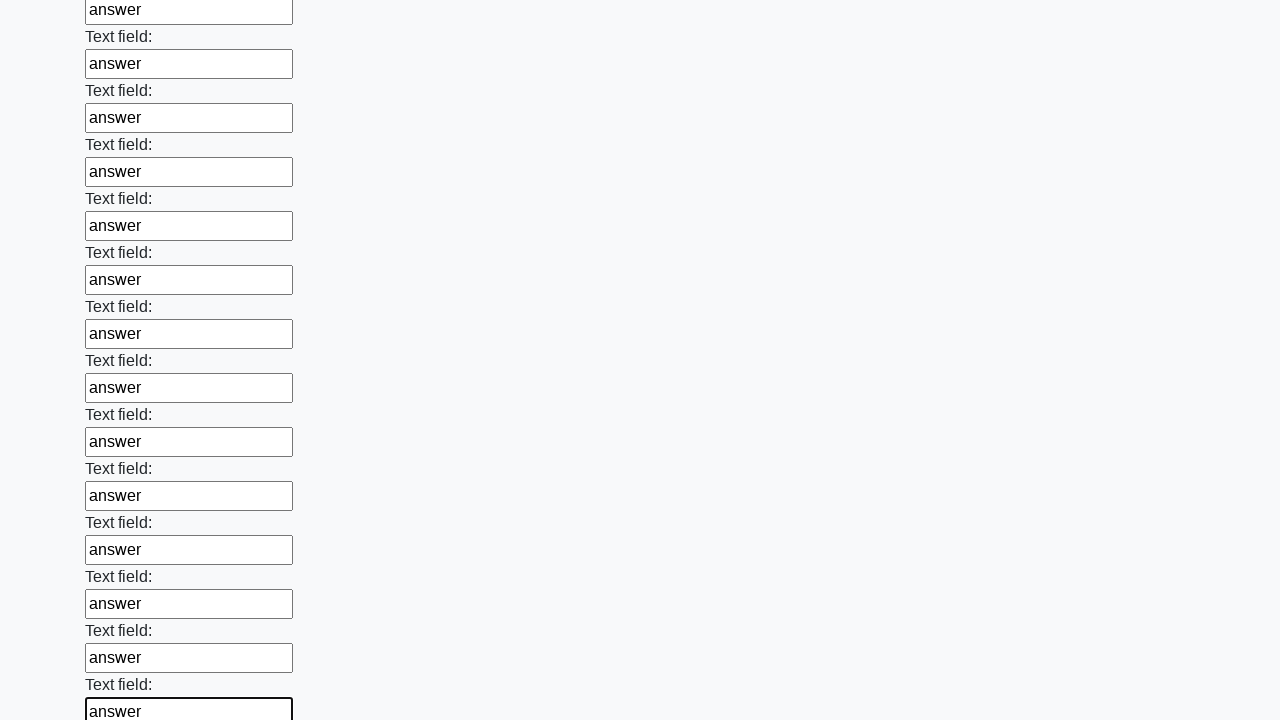

Filled an input field with 'answer' on input >> nth=86
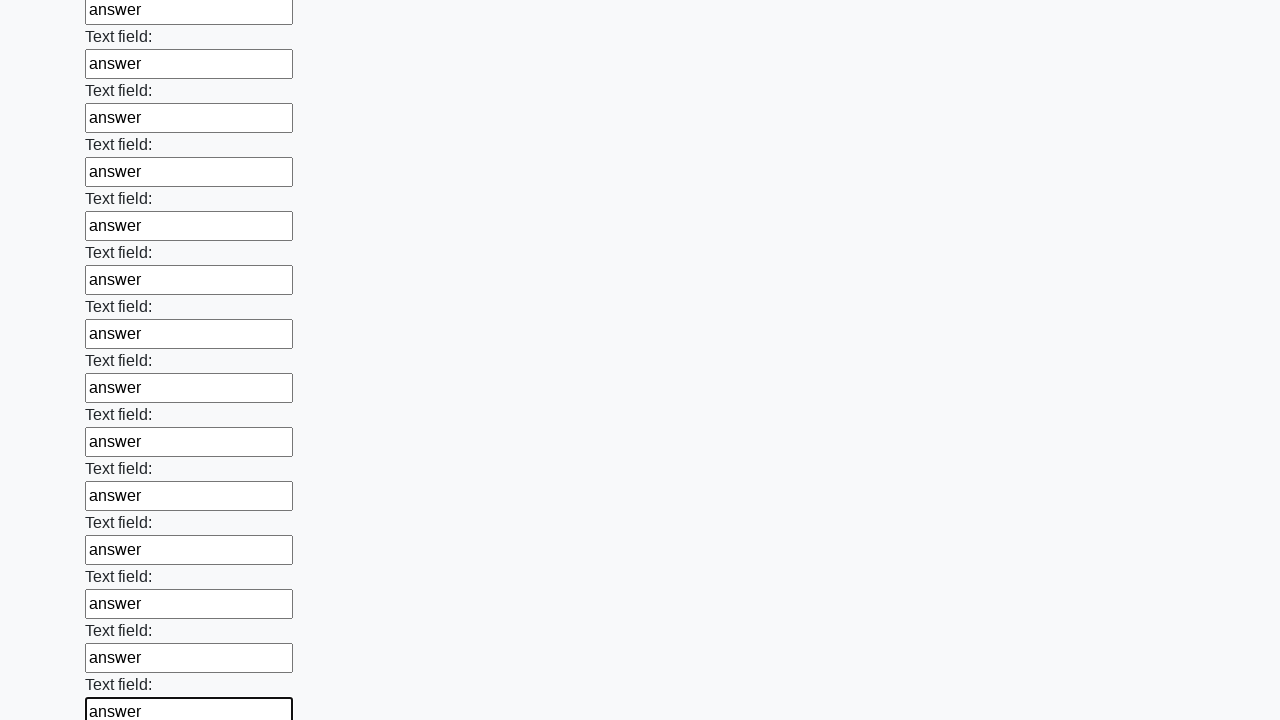

Filled an input field with 'answer' on input >> nth=87
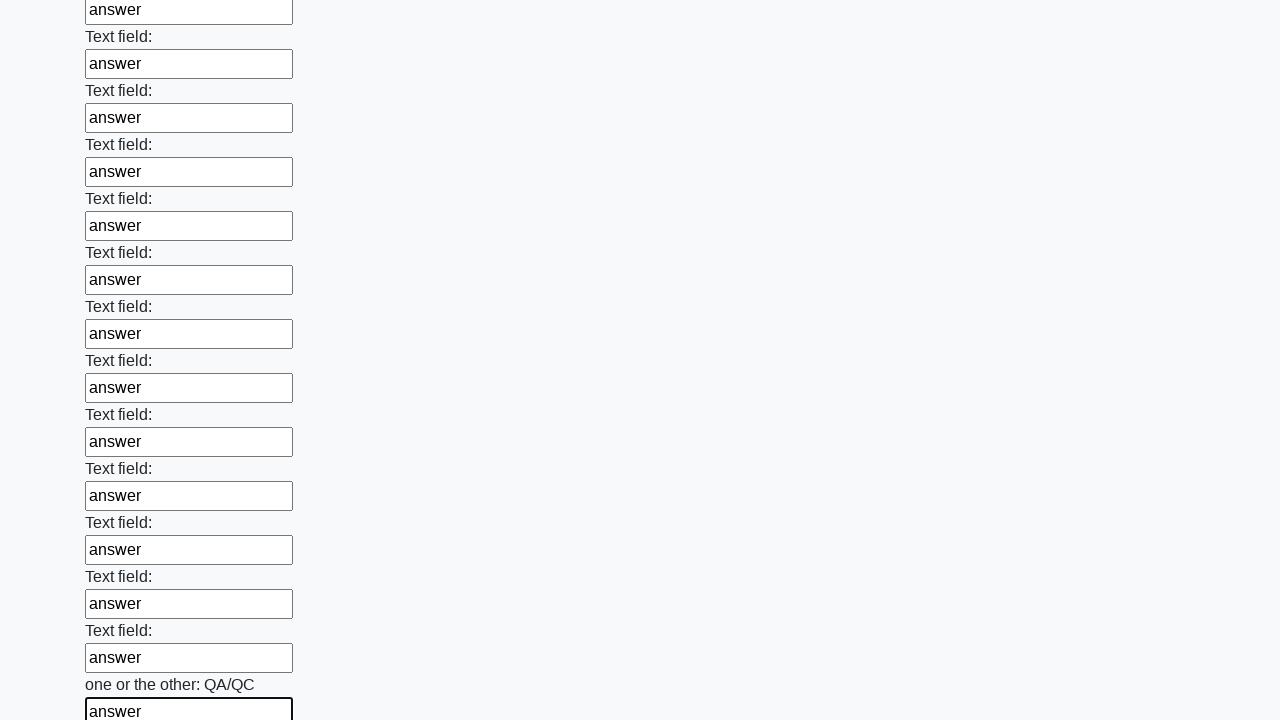

Filled an input field with 'answer' on input >> nth=88
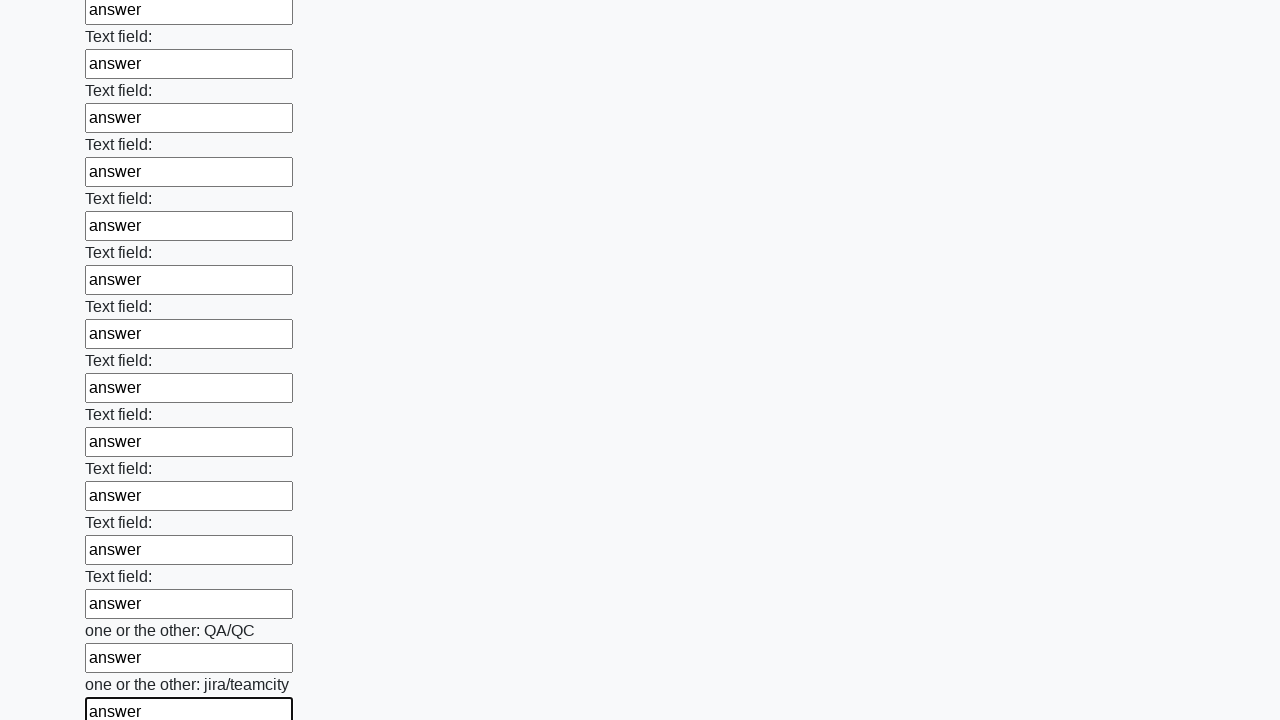

Filled an input field with 'answer' on input >> nth=89
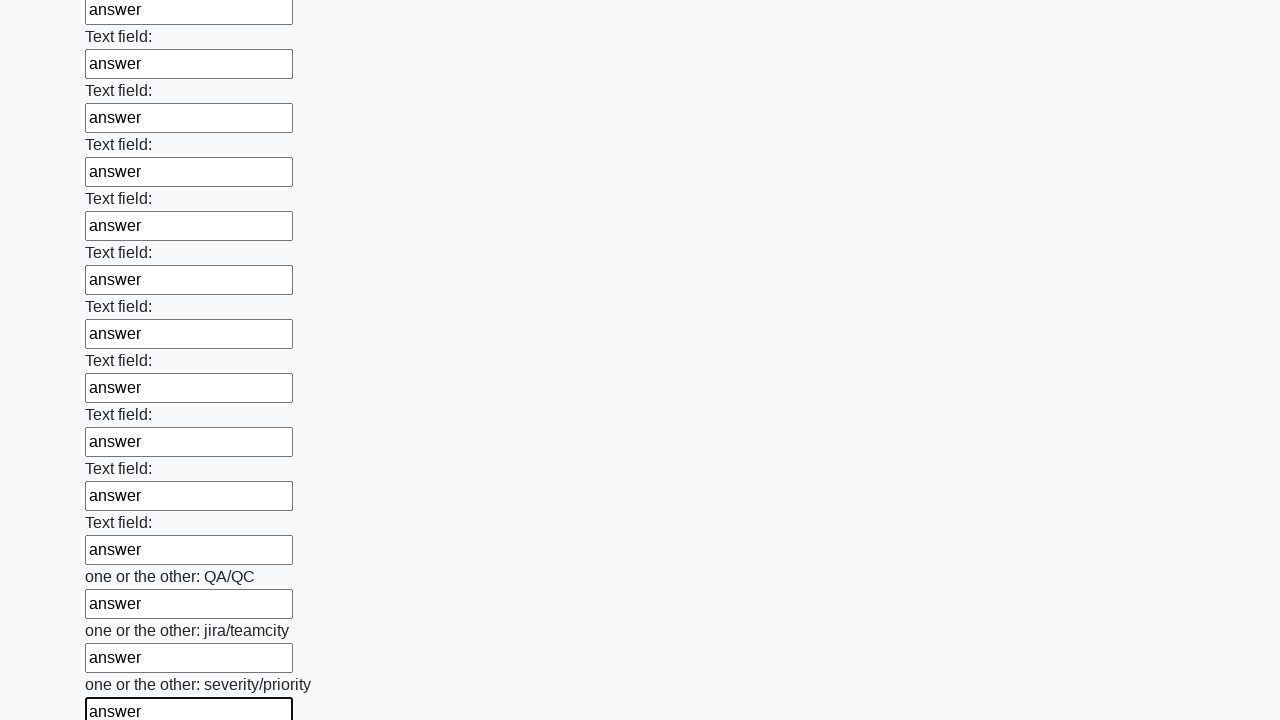

Filled an input field with 'answer' on input >> nth=90
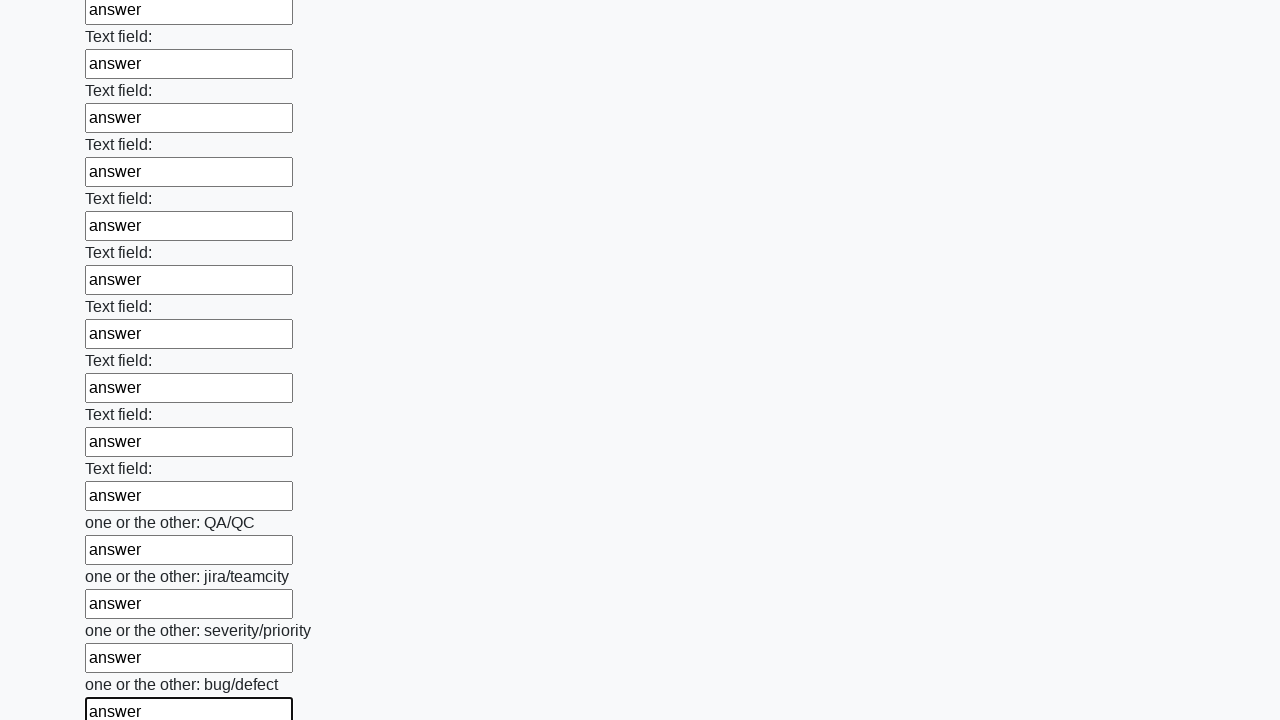

Filled an input field with 'answer' on input >> nth=91
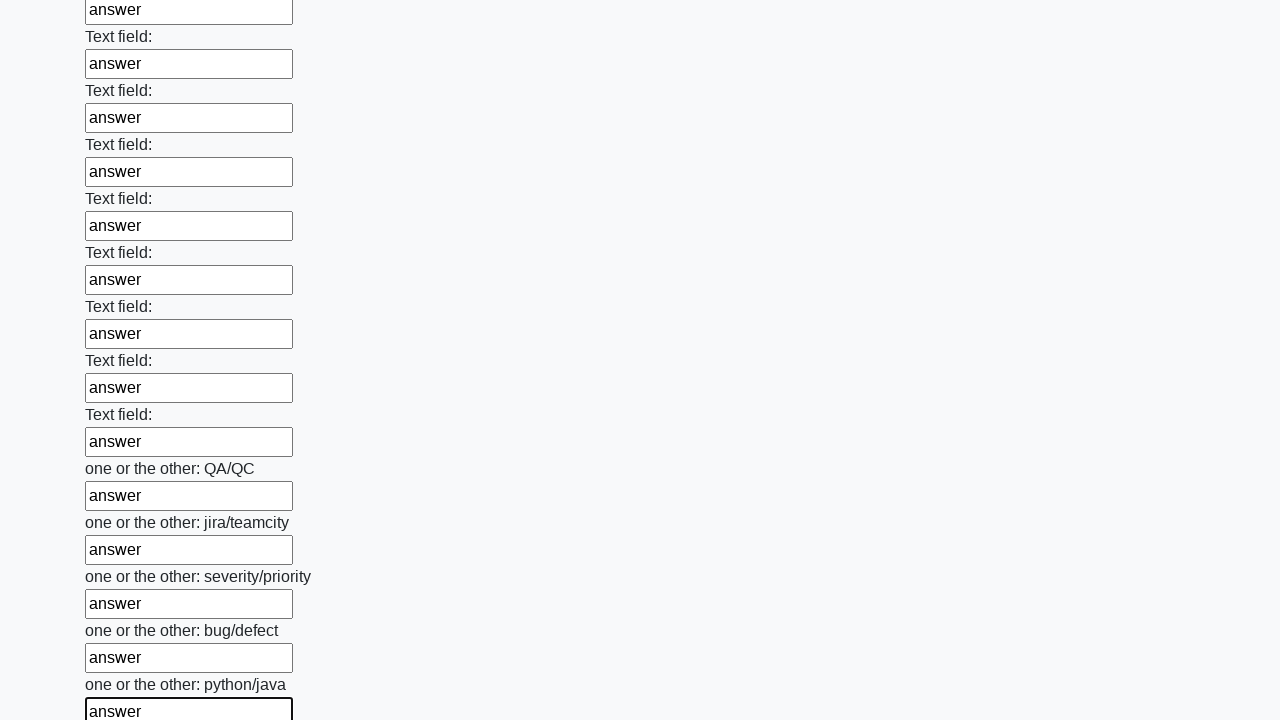

Filled an input field with 'answer' on input >> nth=92
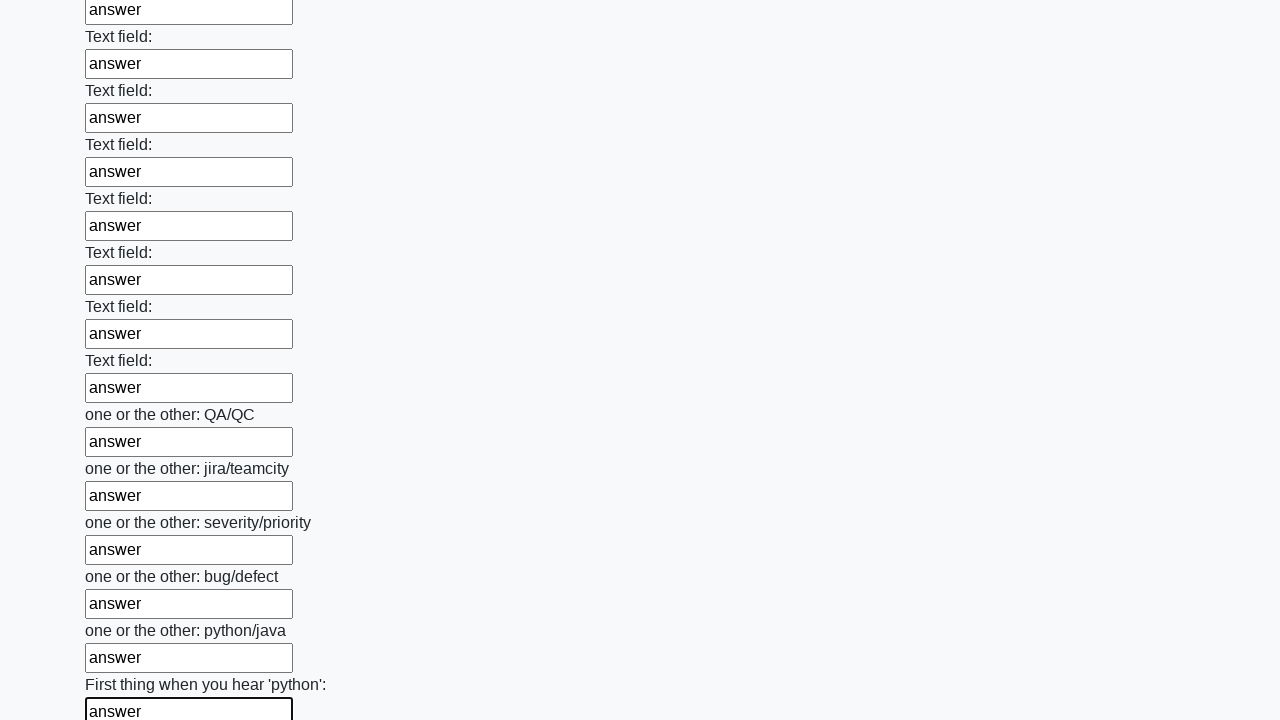

Filled an input field with 'answer' on input >> nth=93
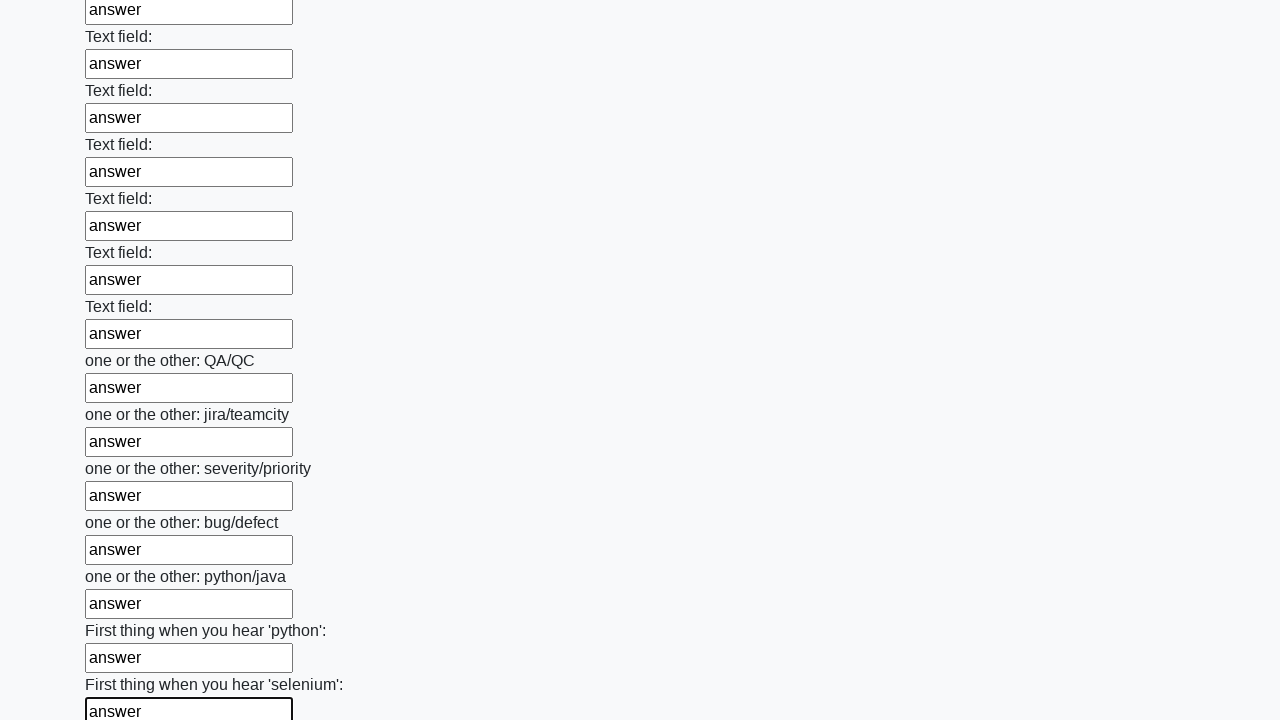

Filled an input field with 'answer' on input >> nth=94
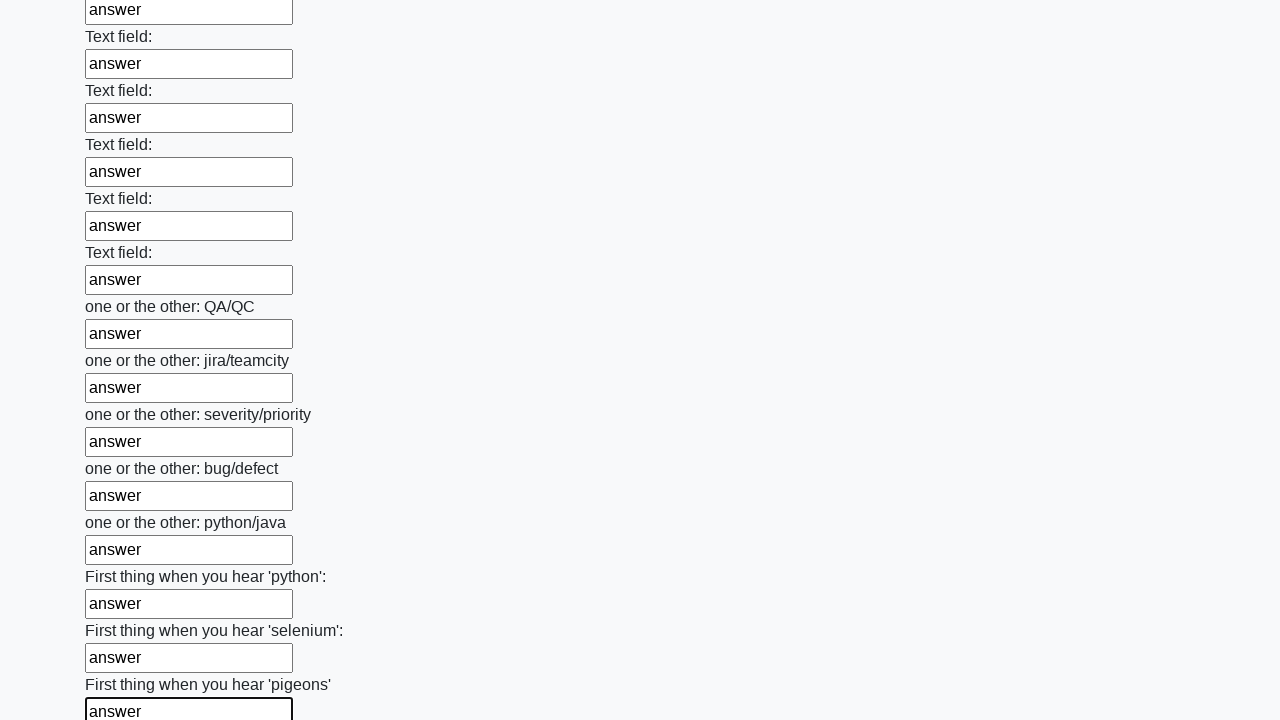

Filled an input field with 'answer' on input >> nth=95
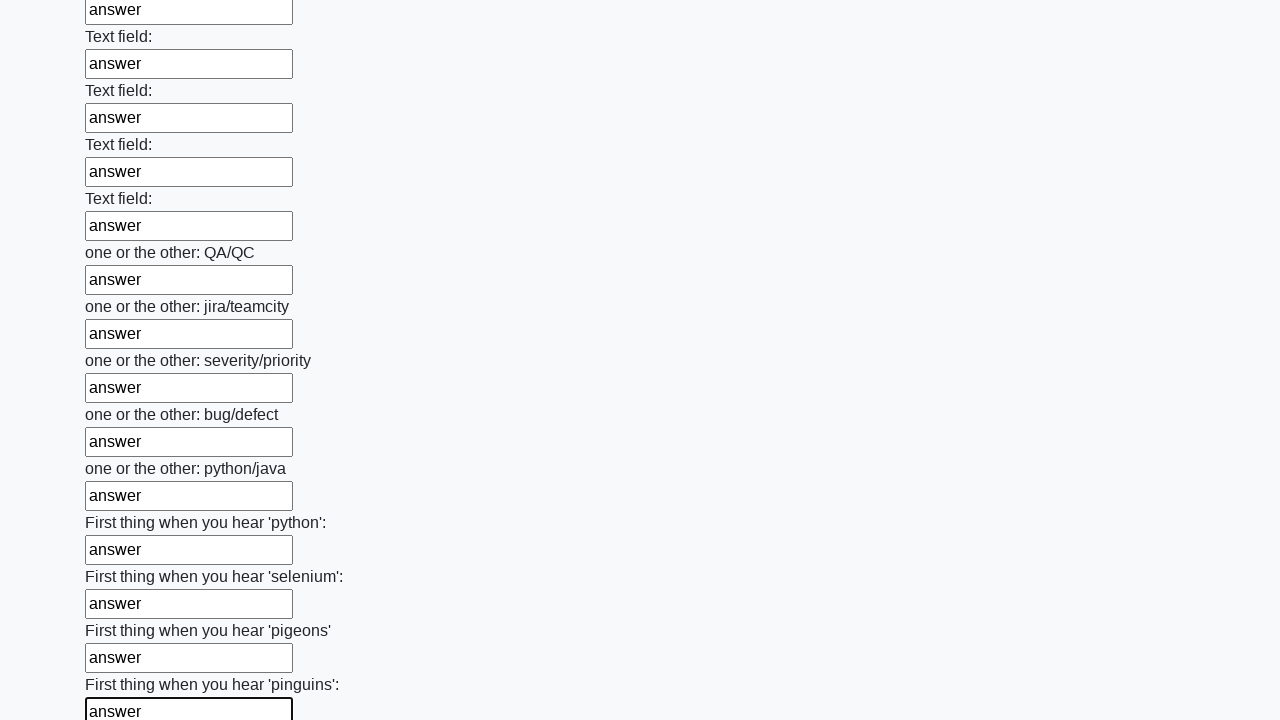

Filled an input field with 'answer' on input >> nth=96
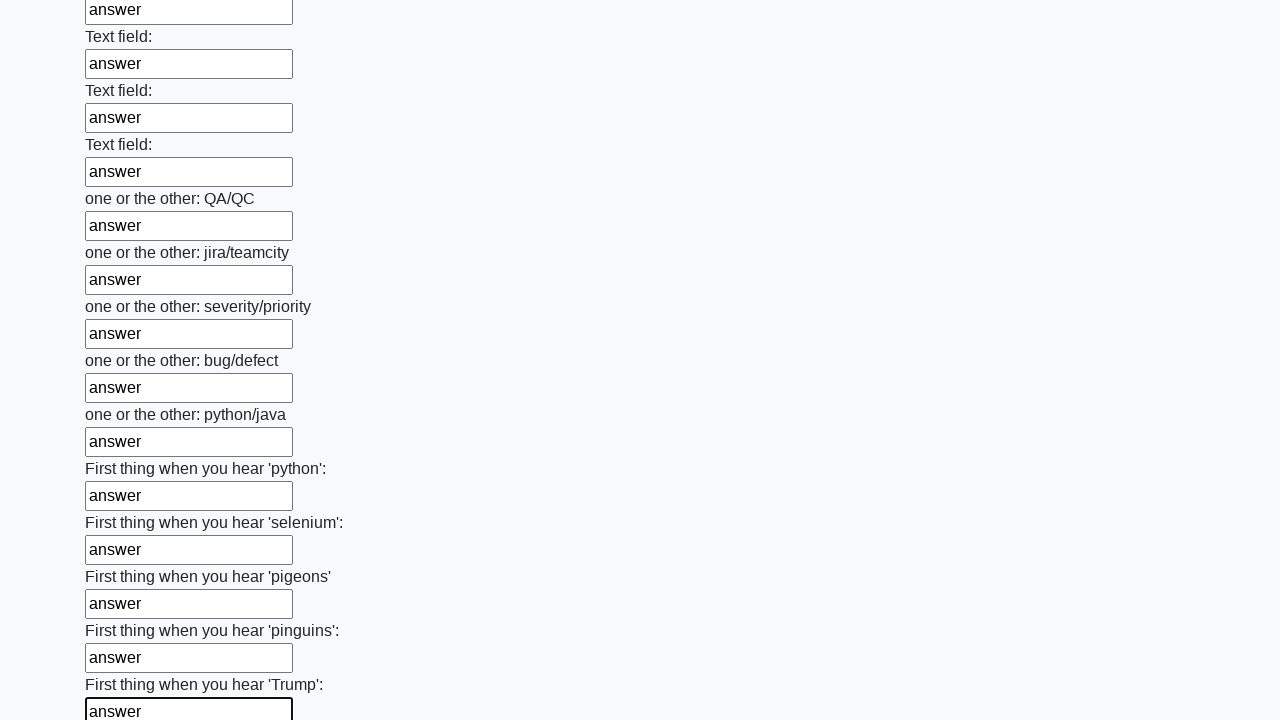

Filled an input field with 'answer' on input >> nth=97
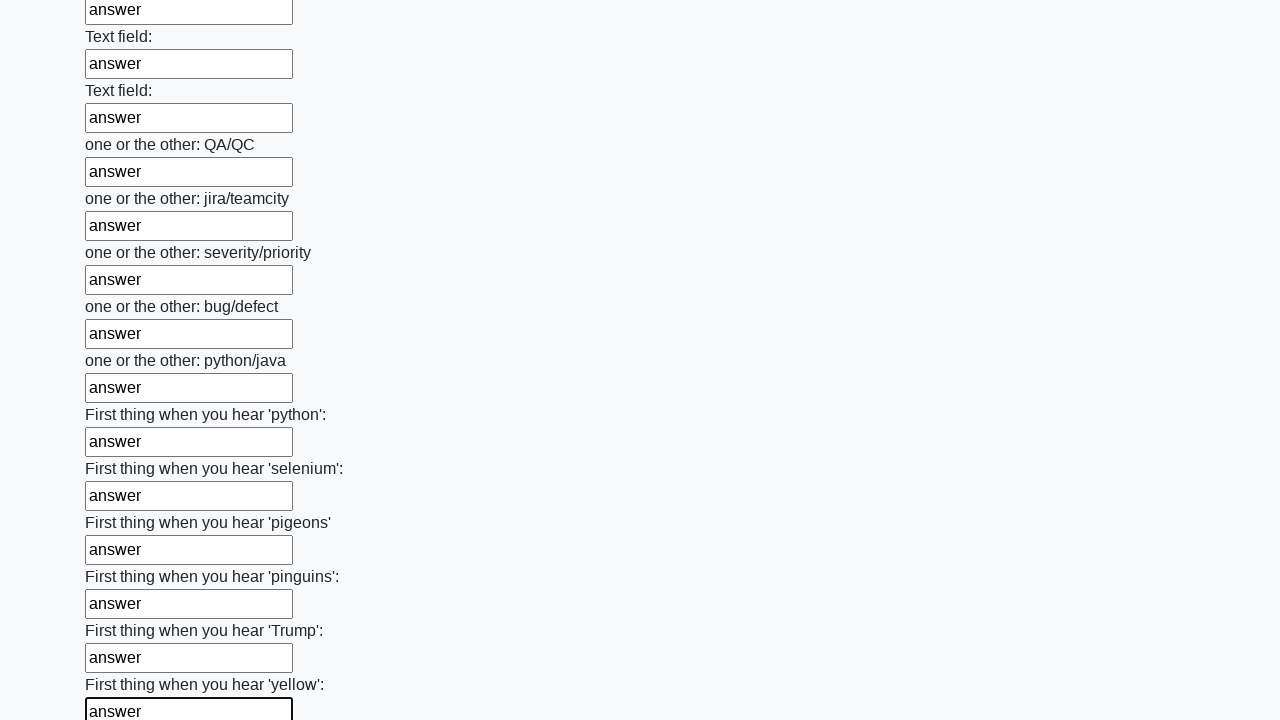

Filled an input field with 'answer' on input >> nth=98
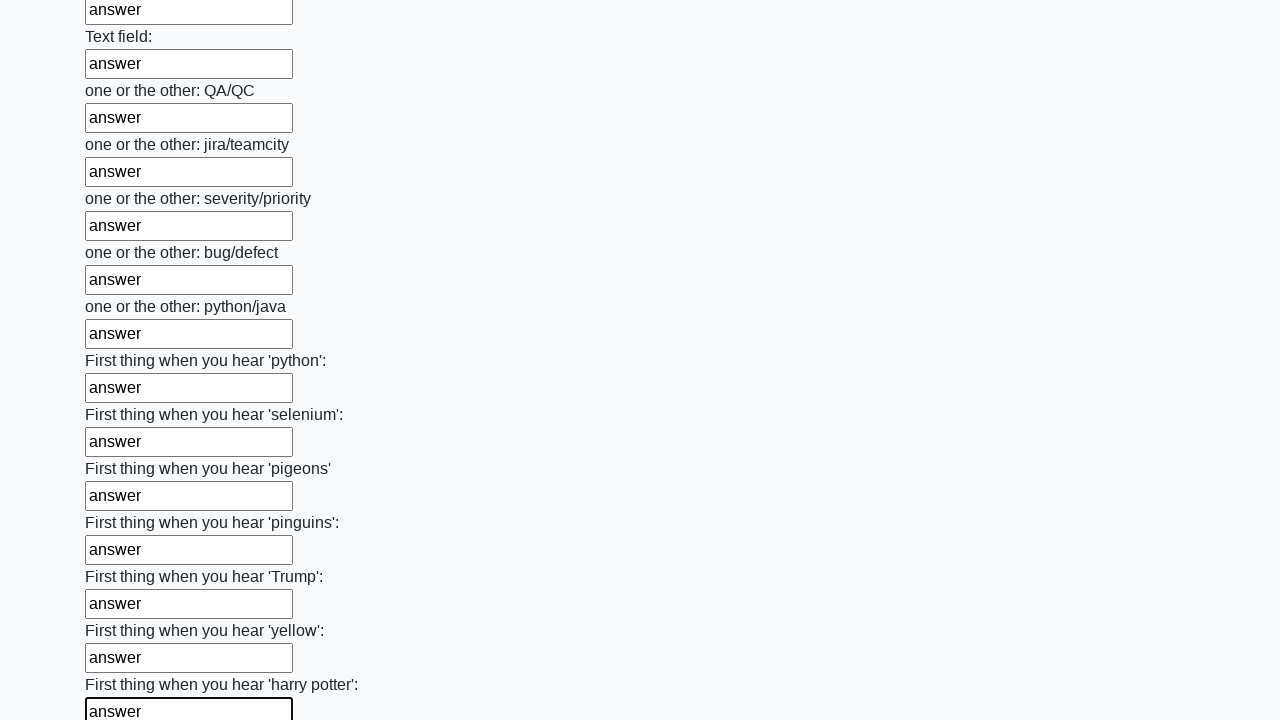

Filled an input field with 'answer' on input >> nth=99
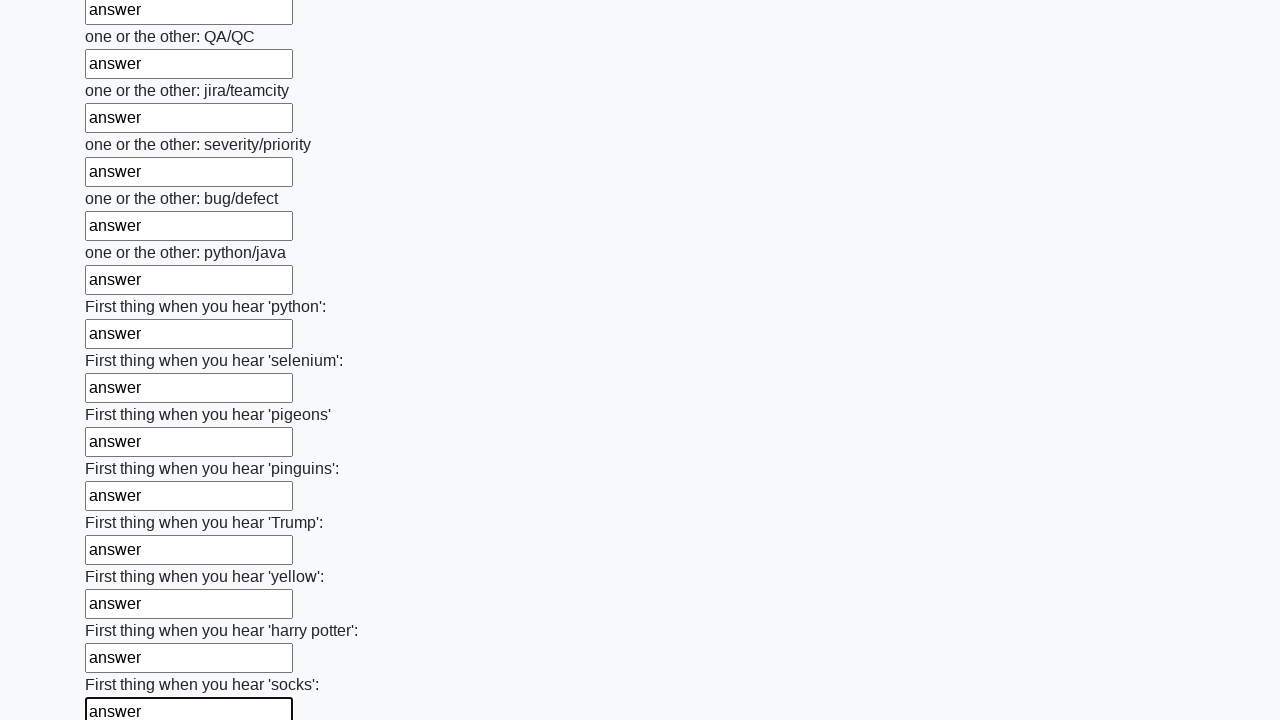

Clicked the submit button to submit the form at (123, 611) on button.btn
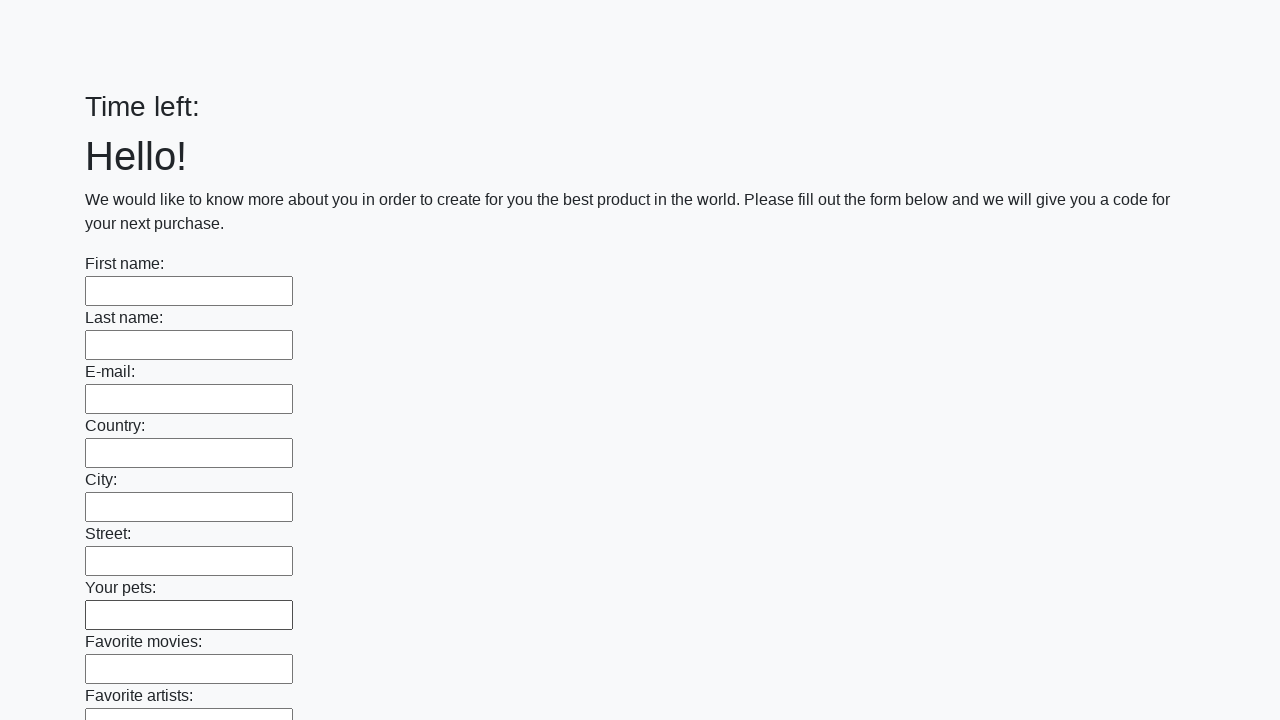

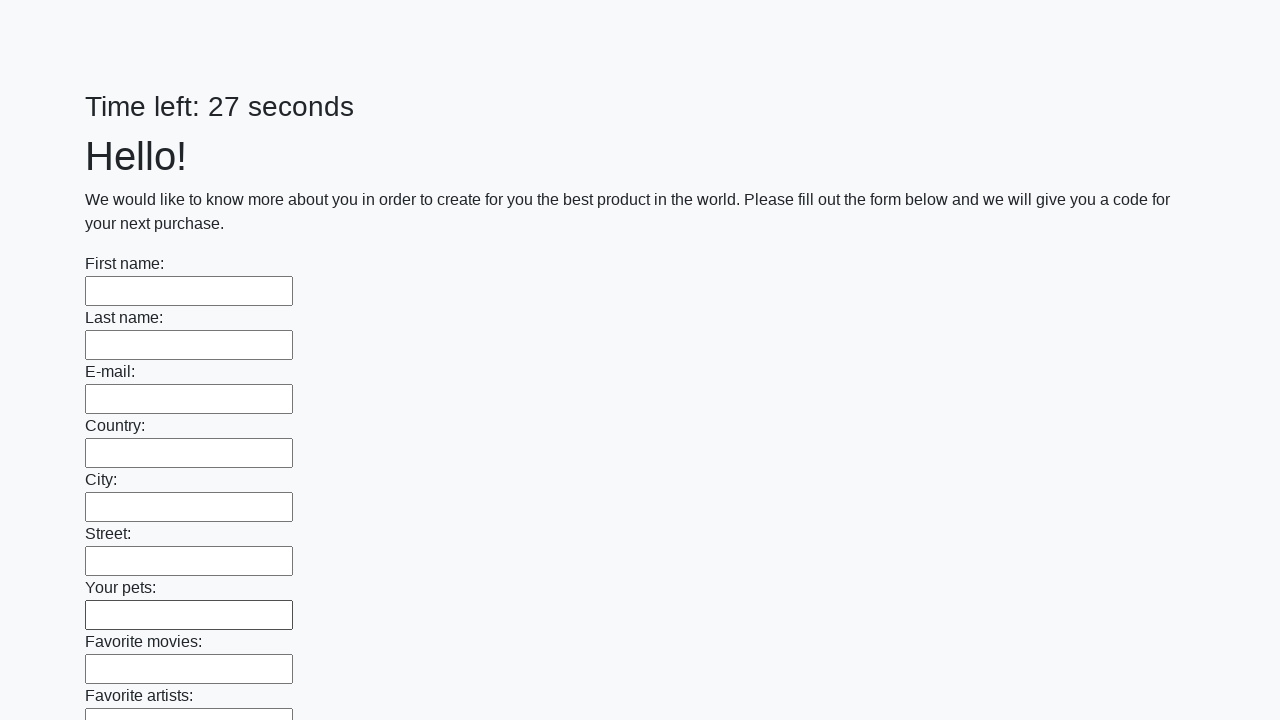